Automates the RPA Challenge by filling out a dynamic form multiple times with person data including phone number, first name, last name, address, company name, role, and email, then submitting each form entry.

Starting URL: https://www.rpachallenge.com/

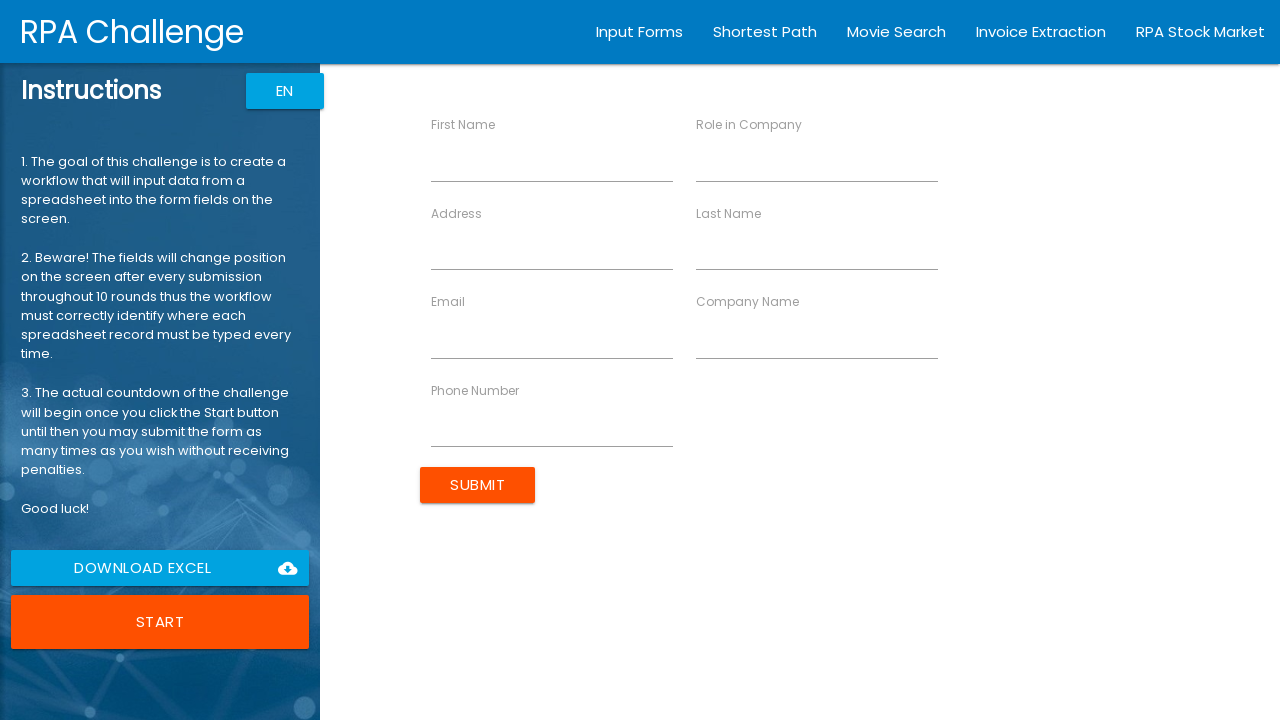

Clicked Start button to begin the RPA Challenge at (160, 622) on button
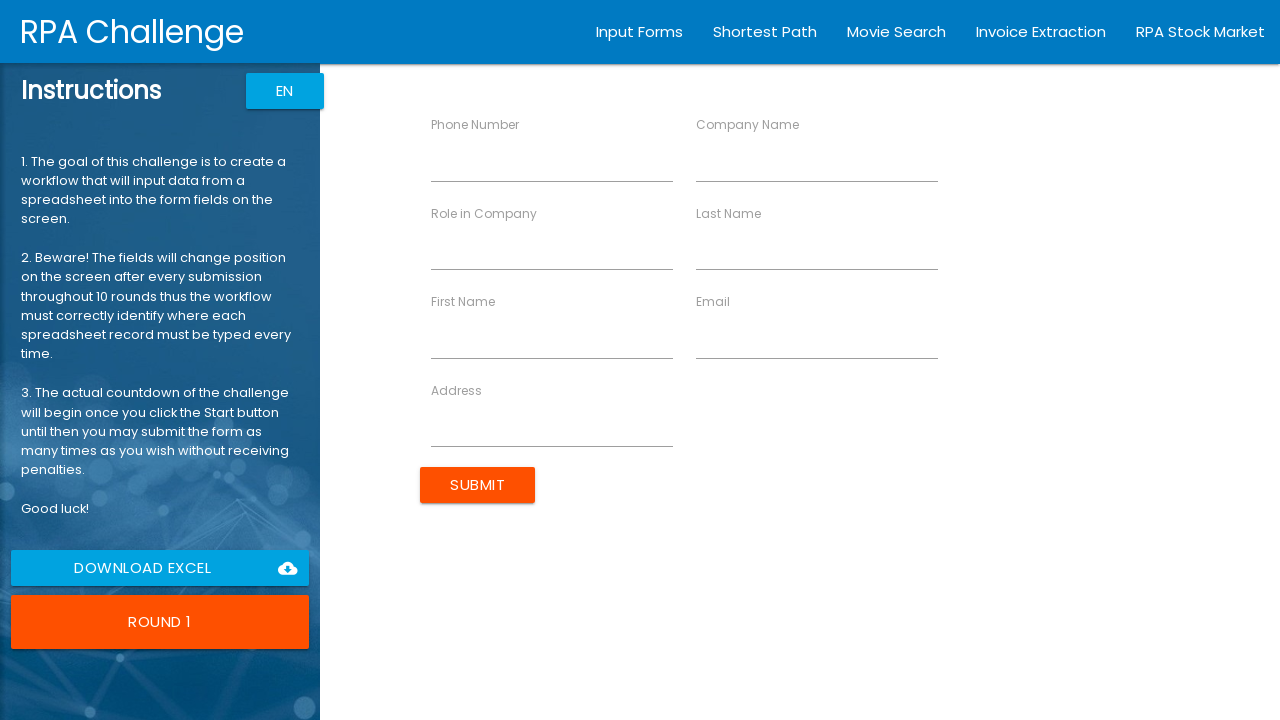

Filled phone number field with '555-123-4567' for person 1 on //*[@ng-reflect-name="labelPhone"]
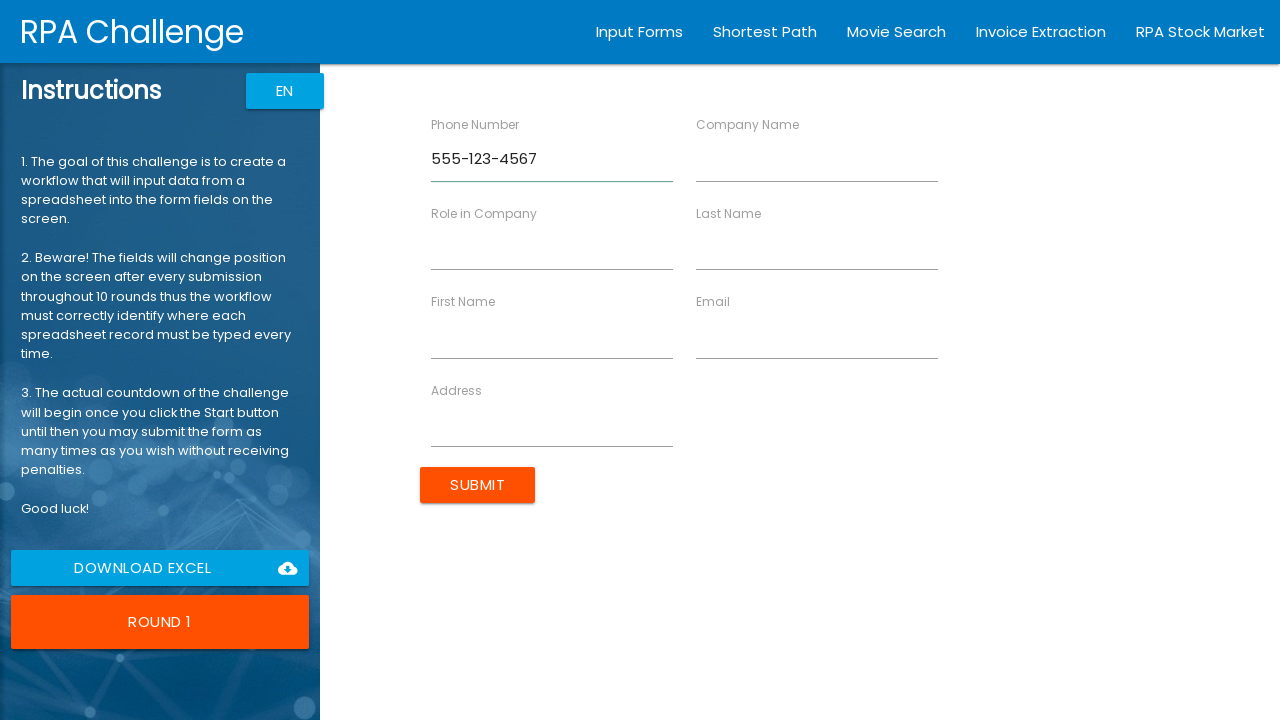

Filled first name field with 'John' on //*[@ng-reflect-name="labelFirstName"]
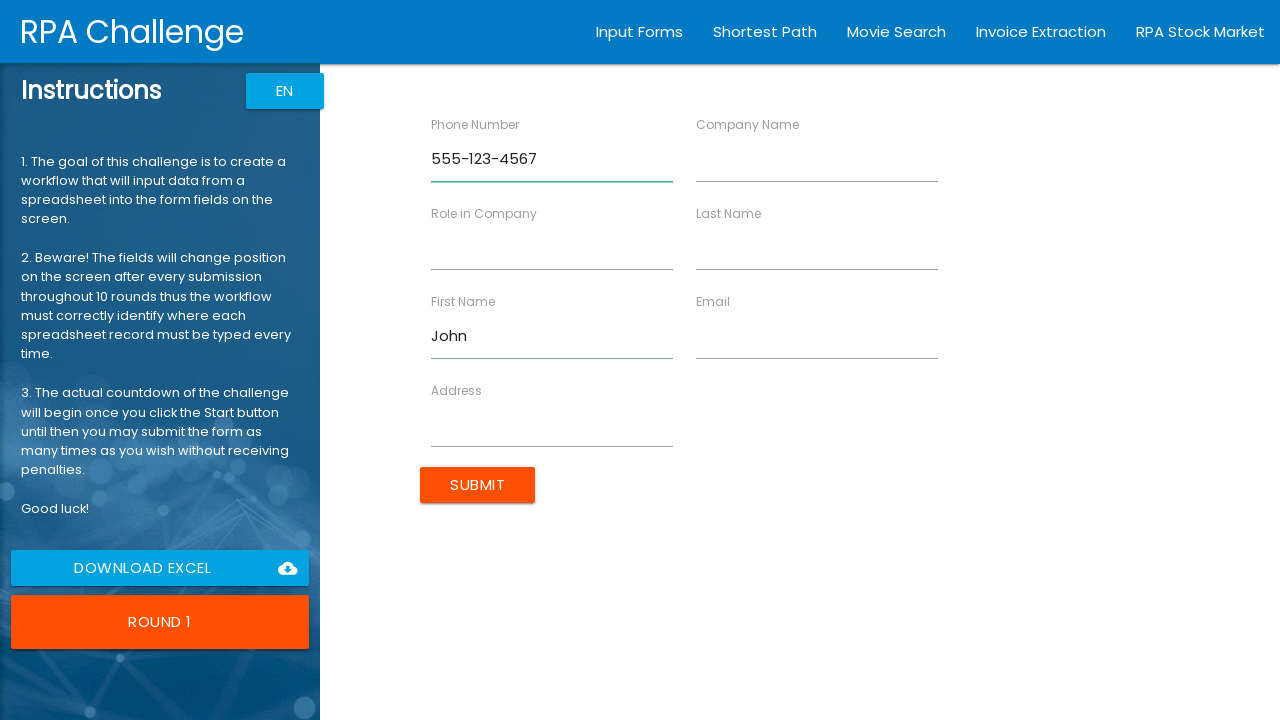

Filled address field with '123 Main St' on //*[@ng-reflect-name="labelAddress"]
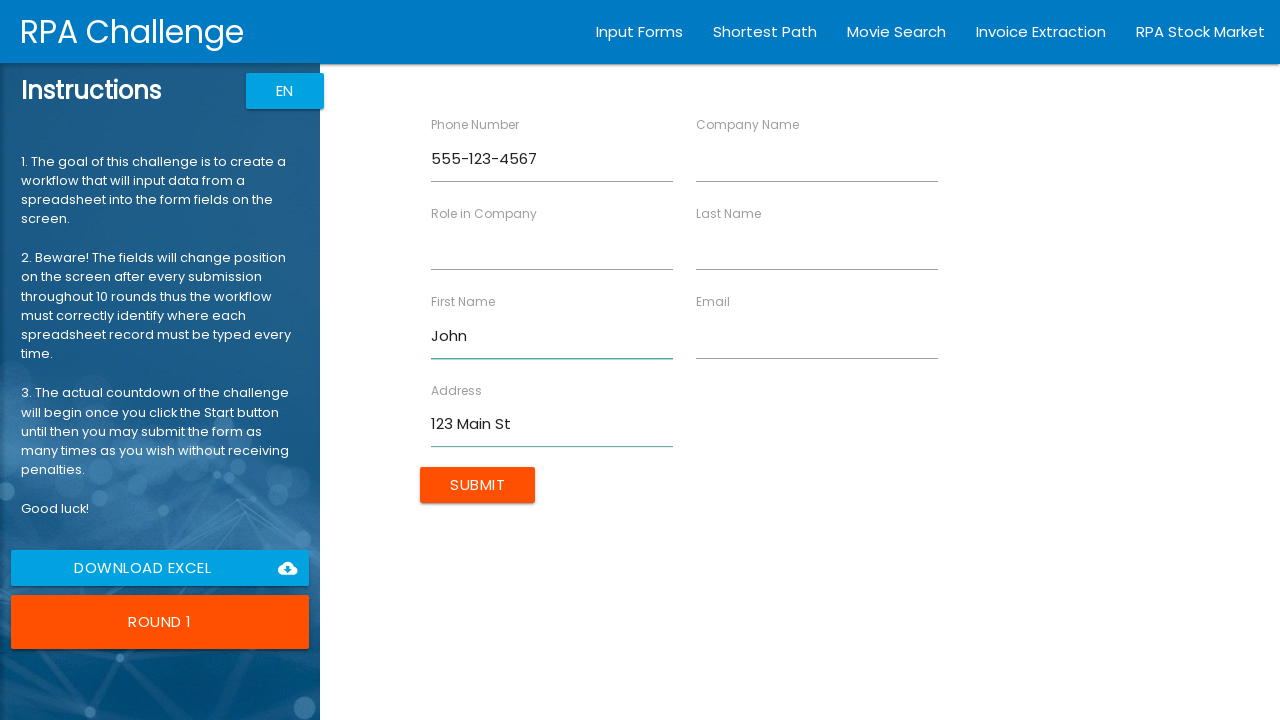

Filled company name field with 'Acme Corp' on //*[@ng-reflect-name="labelCompanyName"]
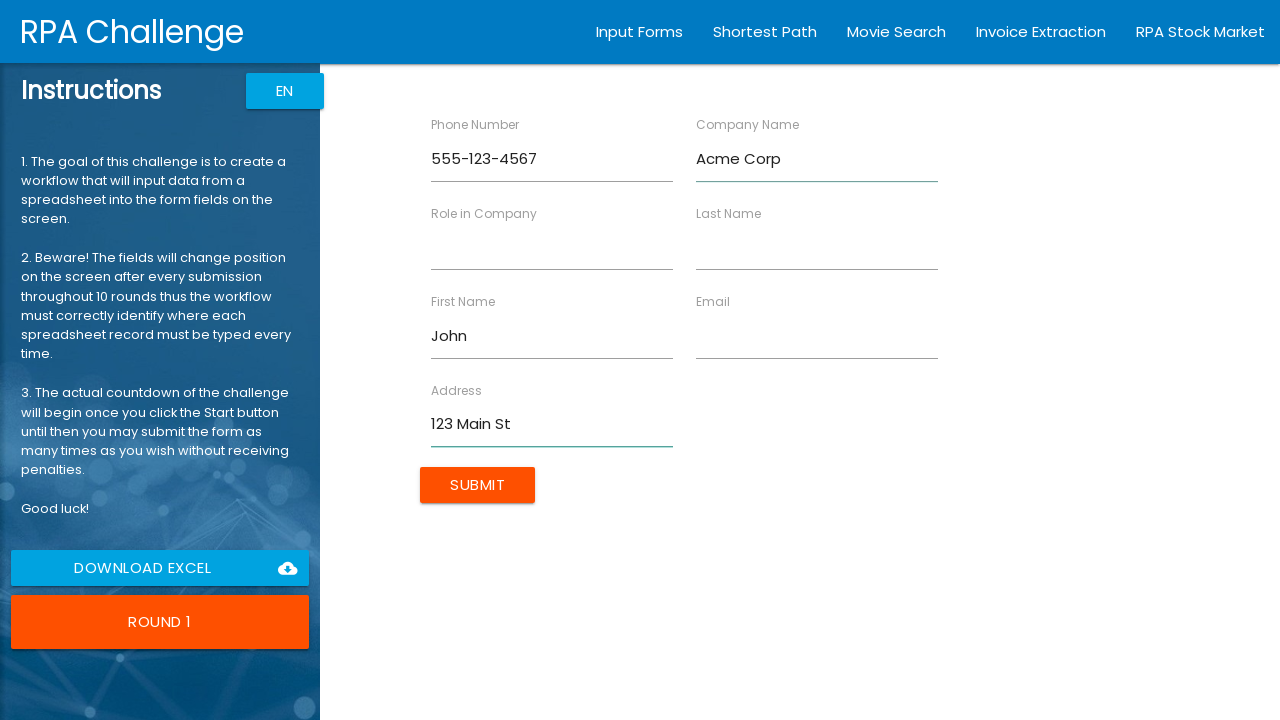

Filled role field with 'Developer' on //*[@ng-reflect-name="labelRole"]
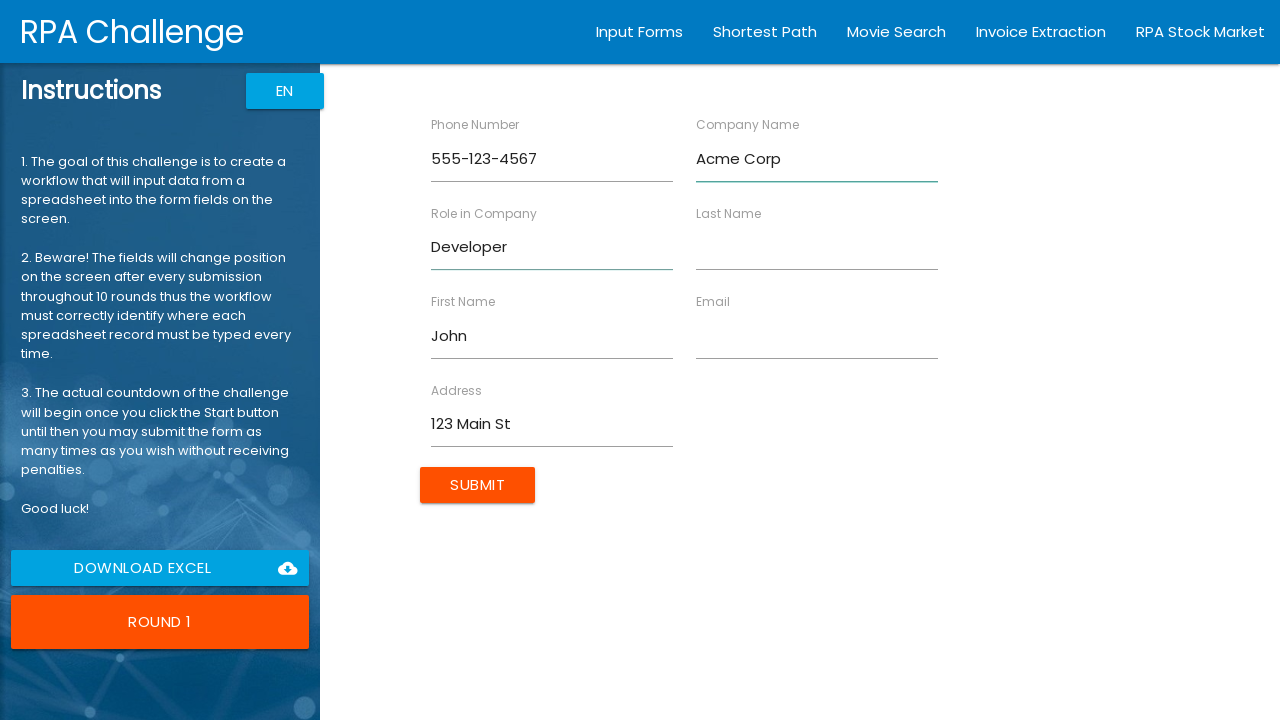

Filled last name field with 'Smith' on //*[@ng-reflect-name="labelLastName"]
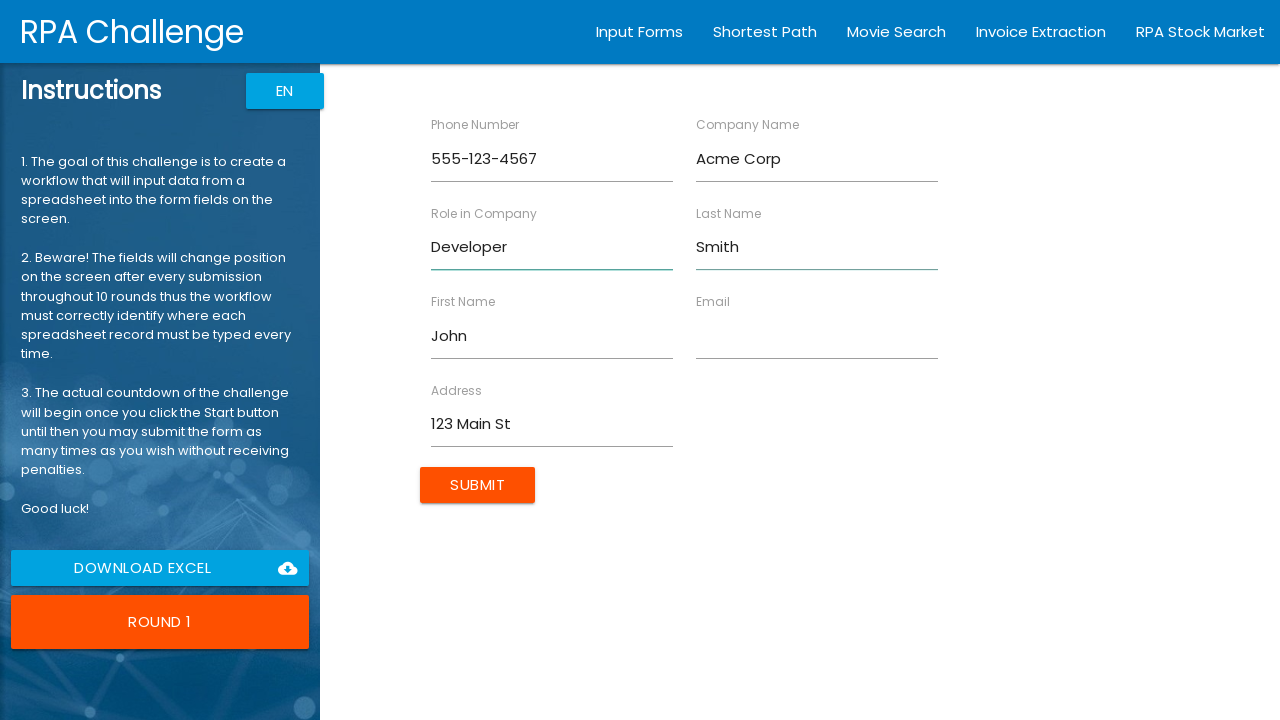

Filled email field with 'john.smith@email.com' on //*[@ng-reflect-name="labelEmail"]
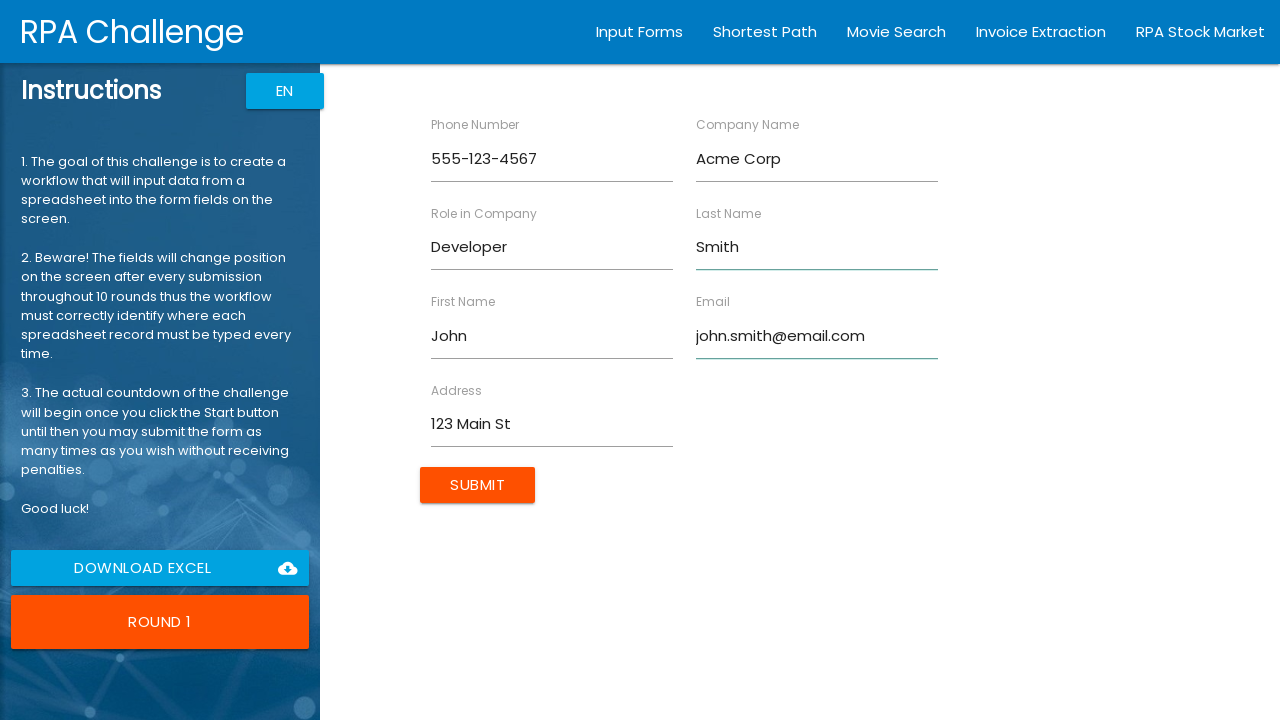

Clicked submit button to submit form entry 1 of 10 at (478, 485) on input[type='submit']
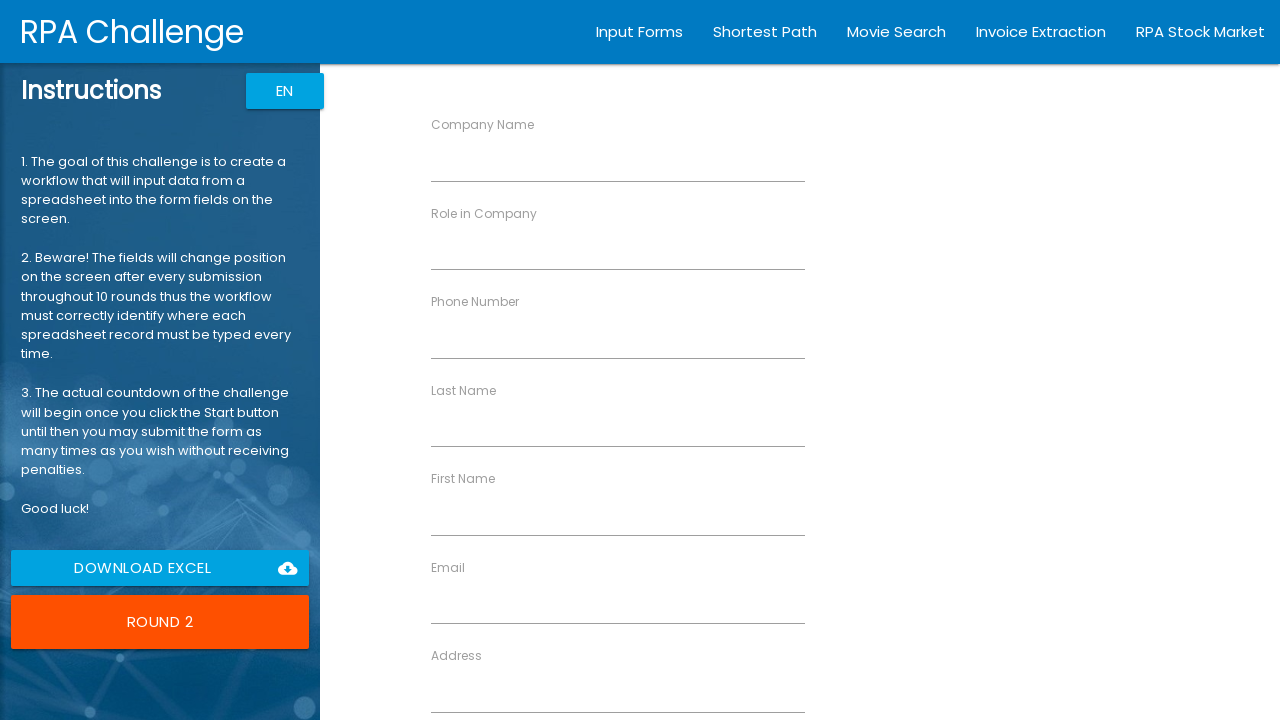

Filled phone number field with '555-234-5678' for person 2 on //*[@ng-reflect-name="labelPhone"]
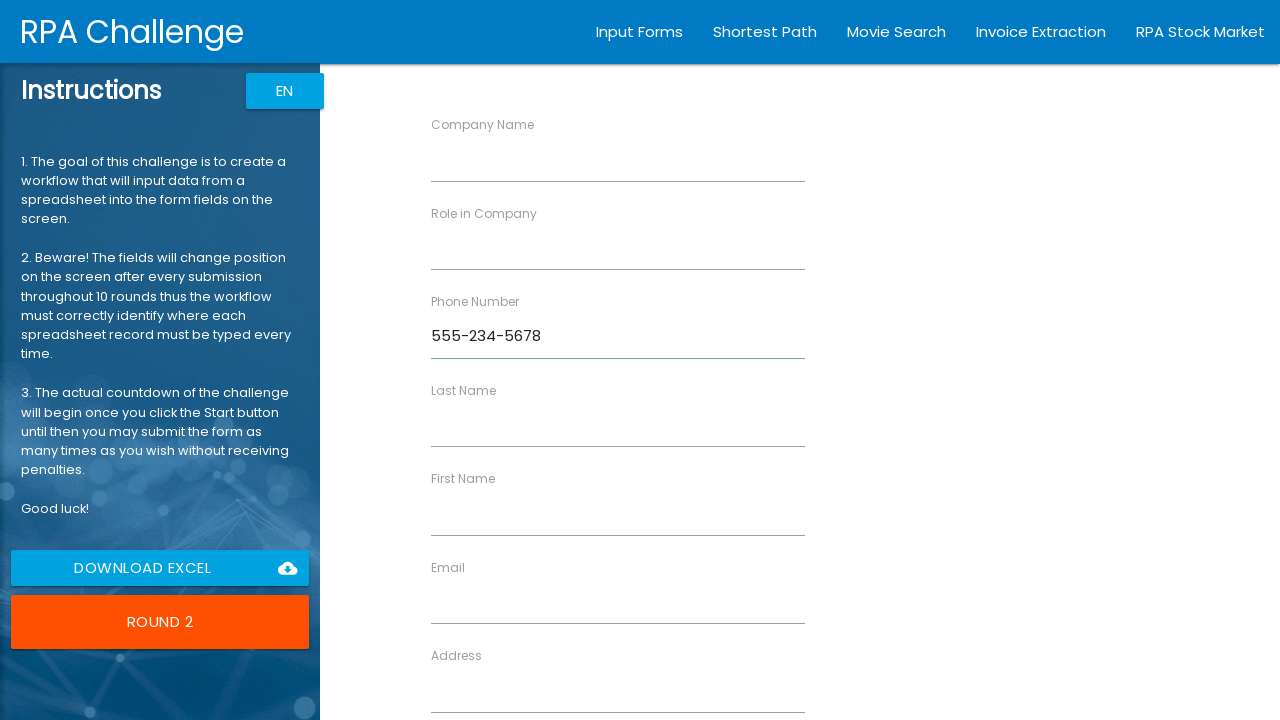

Filled first name field with 'Jane' on //*[@ng-reflect-name="labelFirstName"]
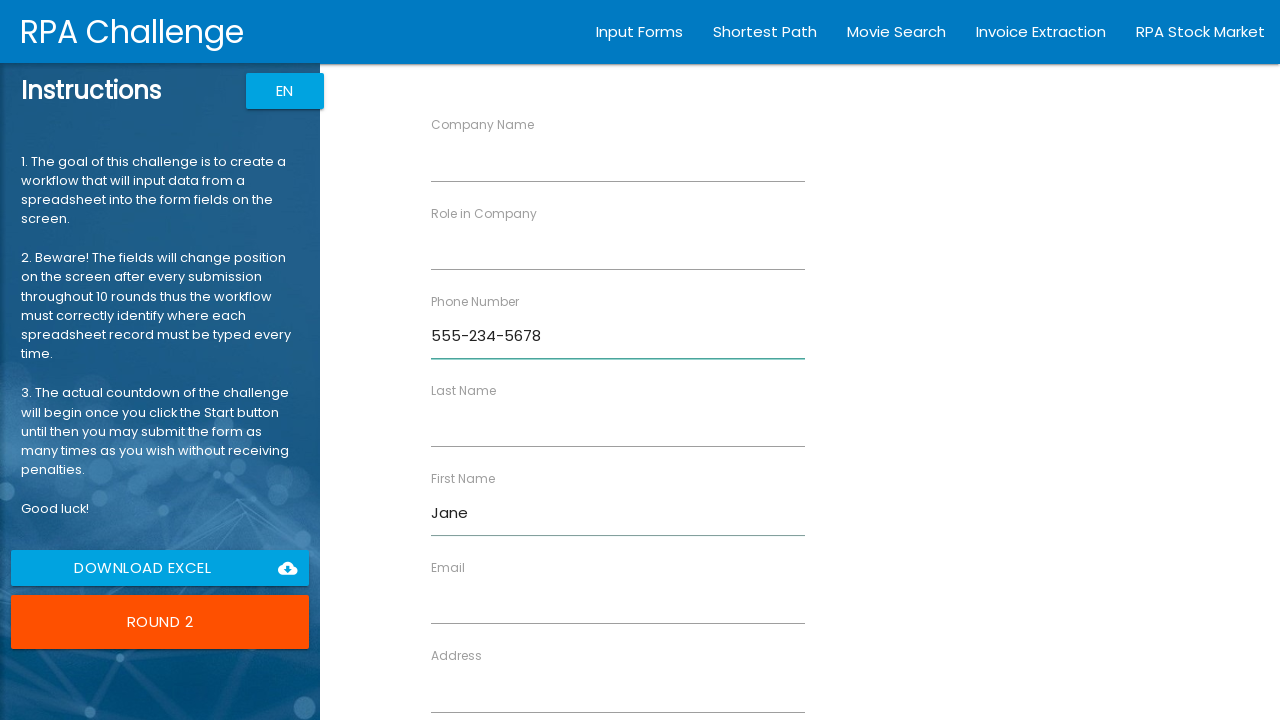

Filled address field with '456 Oak Ave' on //*[@ng-reflect-name="labelAddress"]
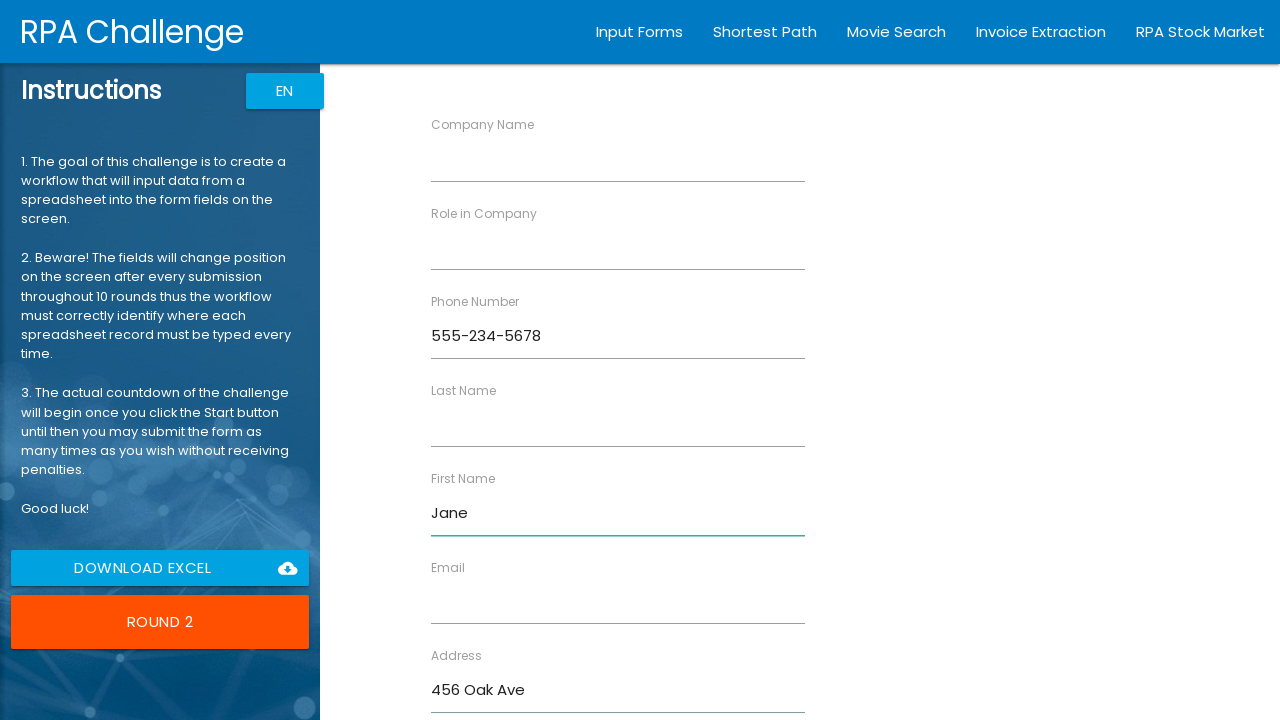

Filled company name field with 'Tech Inc' on //*[@ng-reflect-name="labelCompanyName"]
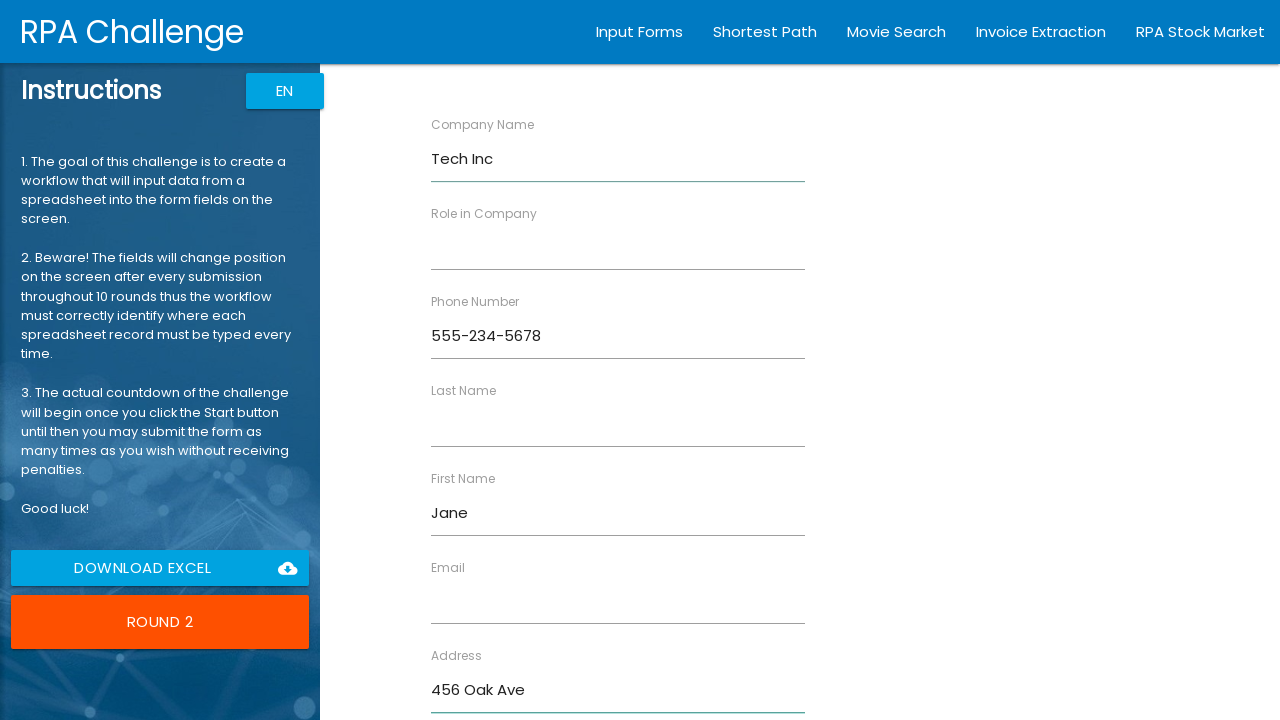

Filled role field with 'Manager' on //*[@ng-reflect-name="labelRole"]
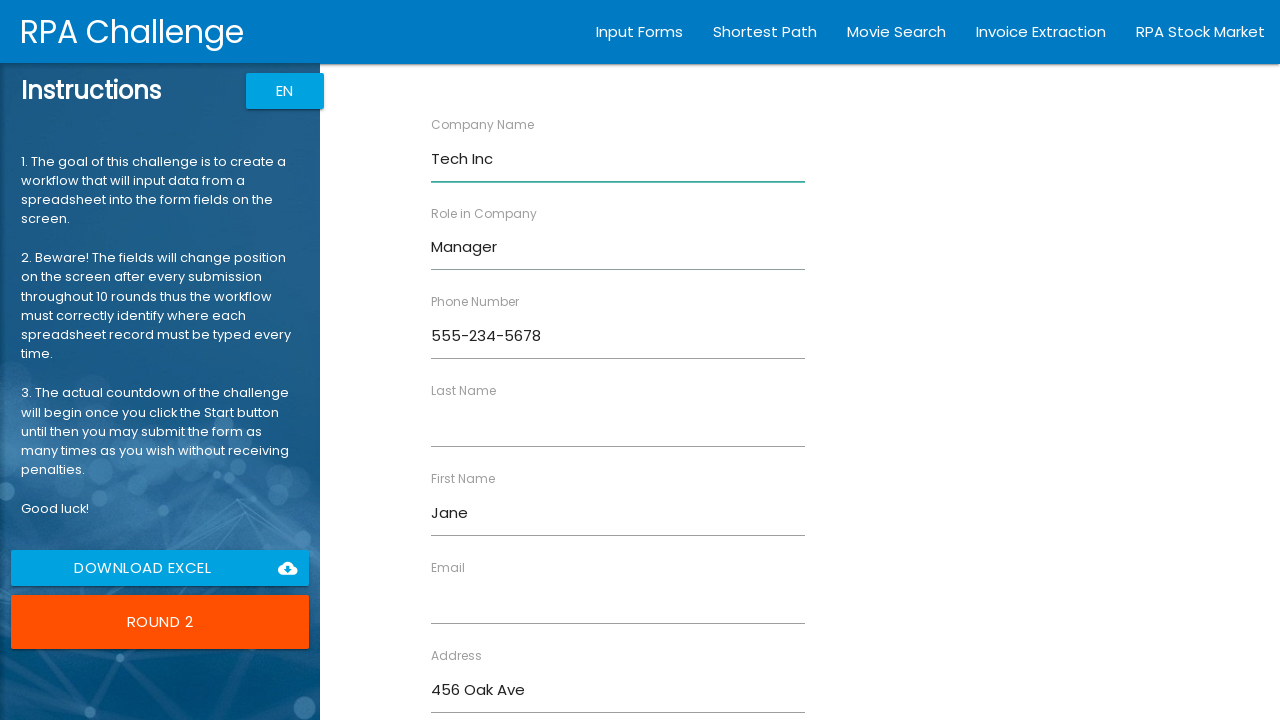

Filled last name field with 'Dorsey' on //*[@ng-reflect-name="labelLastName"]
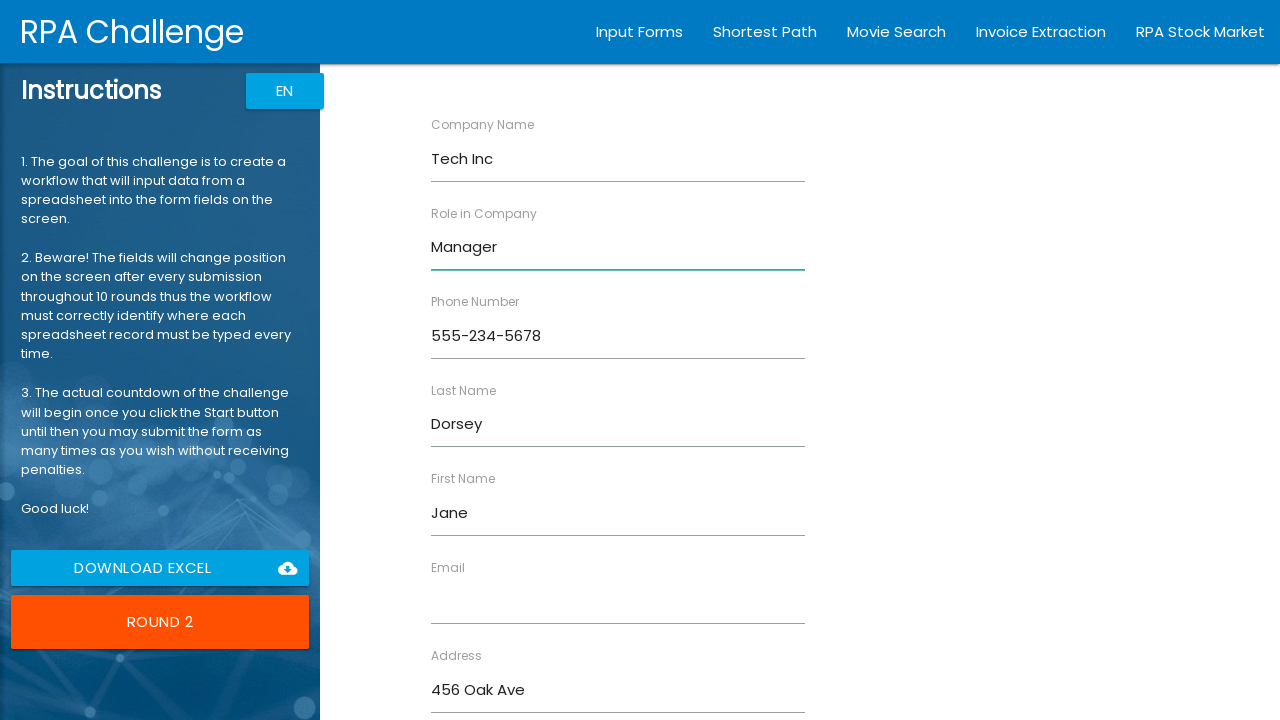

Filled email field with 'jane.dorsey@email.com' on //*[@ng-reflect-name="labelEmail"]
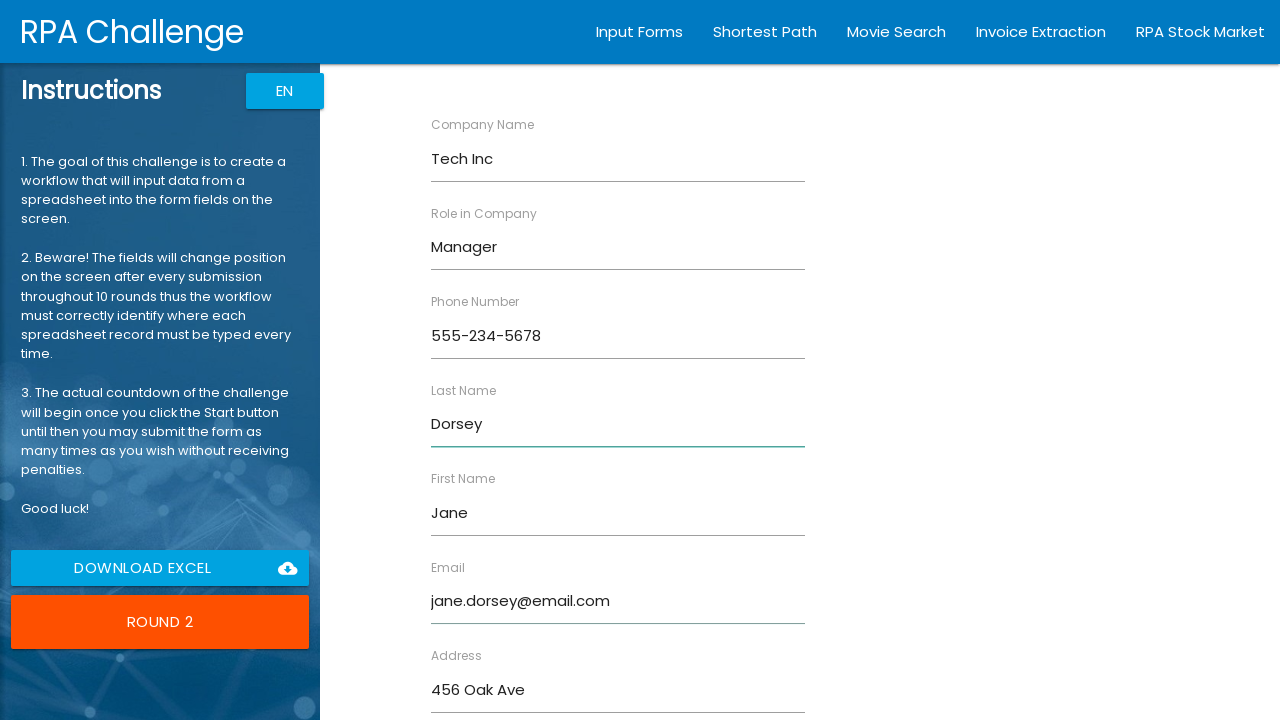

Clicked submit button to submit form entry 2 of 10 at (478, 688) on input[type='submit']
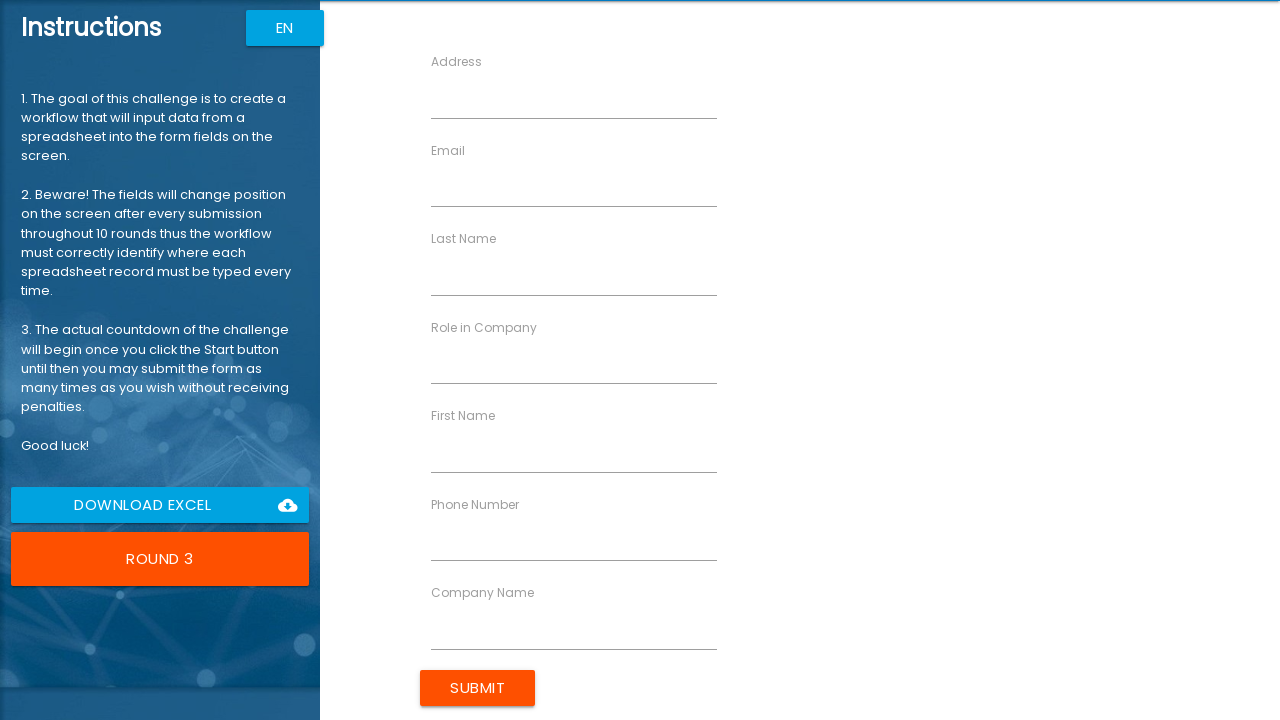

Filled phone number field with '555-345-6789' for person 3 on //*[@ng-reflect-name="labelPhone"]
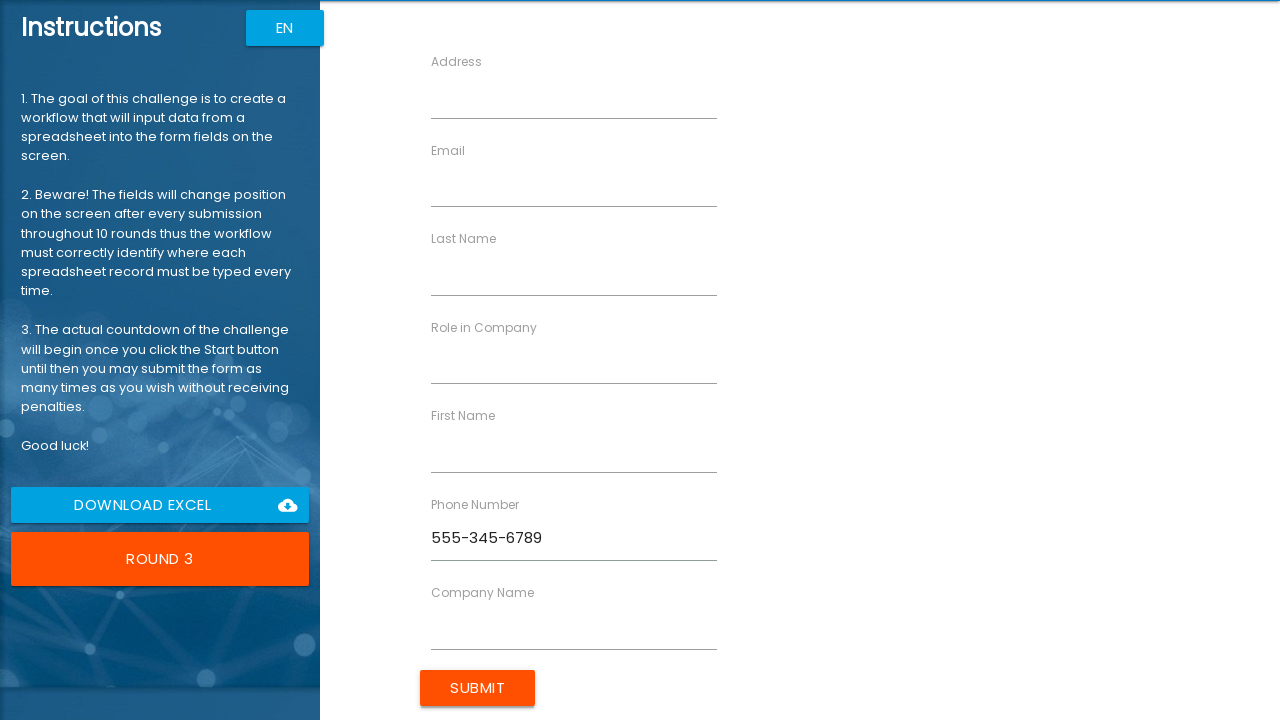

Filled first name field with 'Robert' on //*[@ng-reflect-name="labelFirstName"]
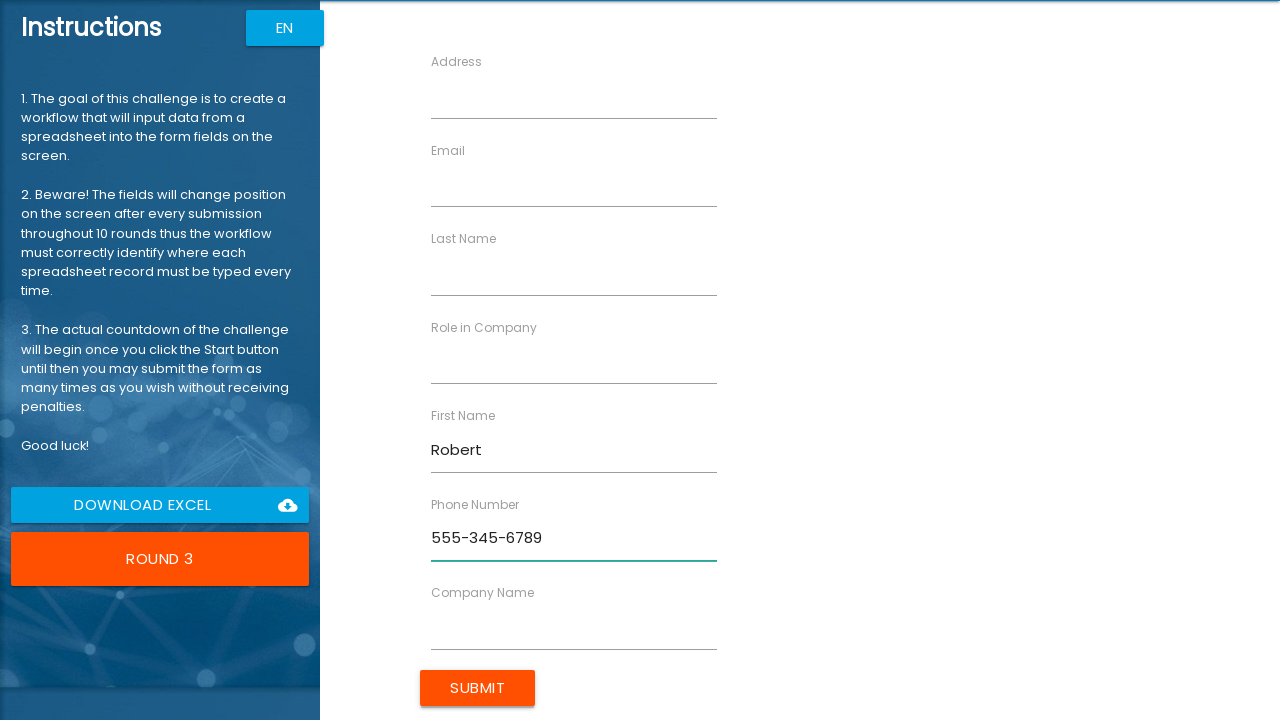

Filled address field with '789 Pine Rd' on //*[@ng-reflect-name="labelAddress"]
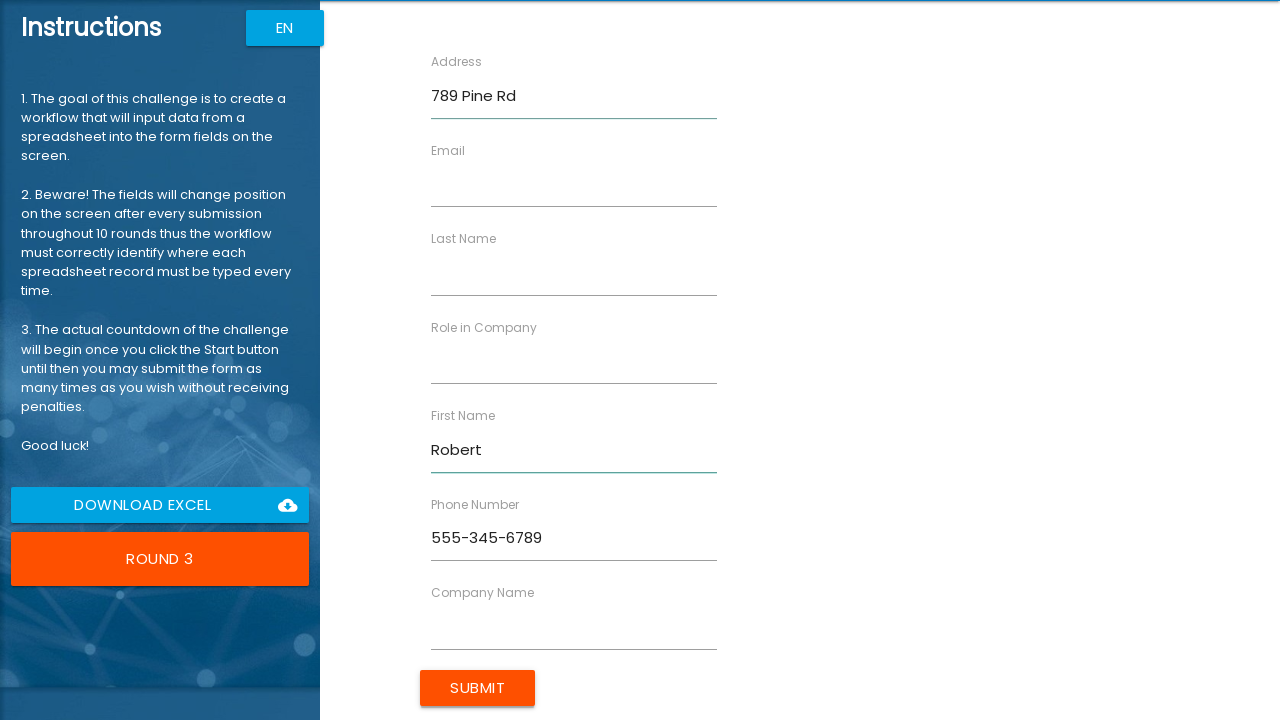

Filled company name field with 'Global Ltd' on //*[@ng-reflect-name="labelCompanyName"]
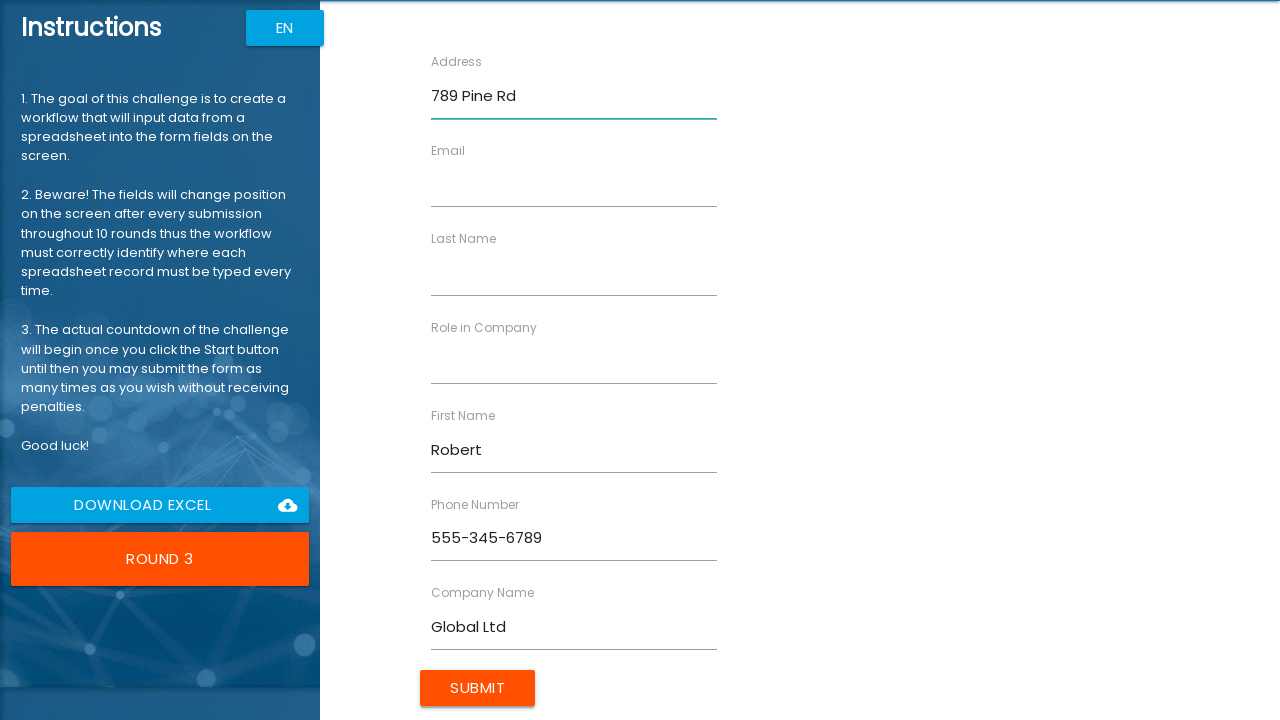

Filled role field with 'Analyst' on //*[@ng-reflect-name="labelRole"]
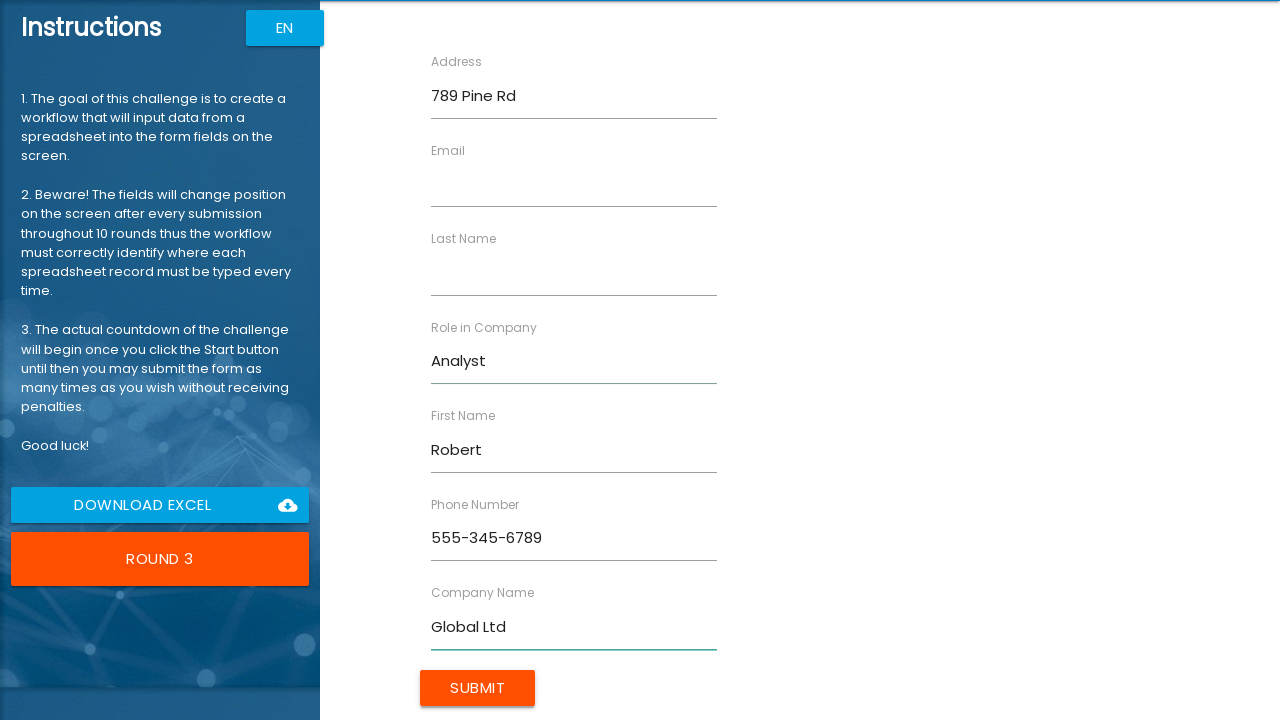

Filled last name field with 'Kipling' on //*[@ng-reflect-name="labelLastName"]
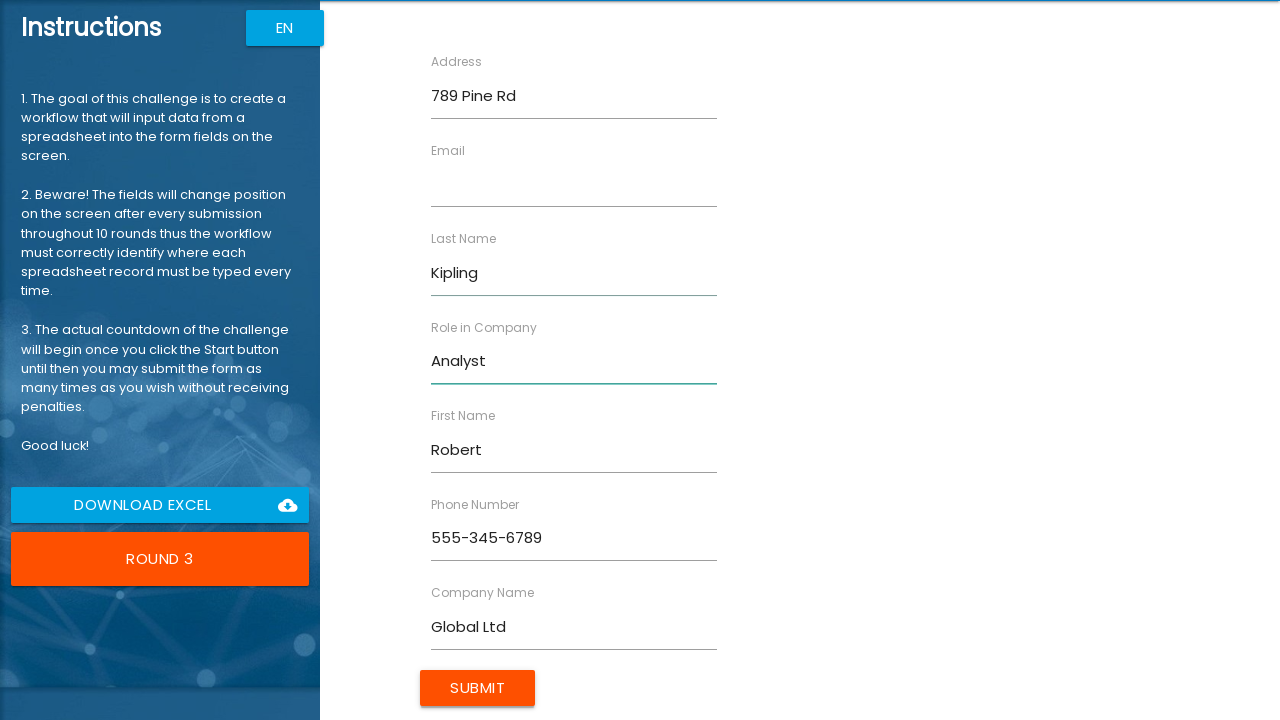

Filled email field with 'robert.kipling@email.com' on //*[@ng-reflect-name="labelEmail"]
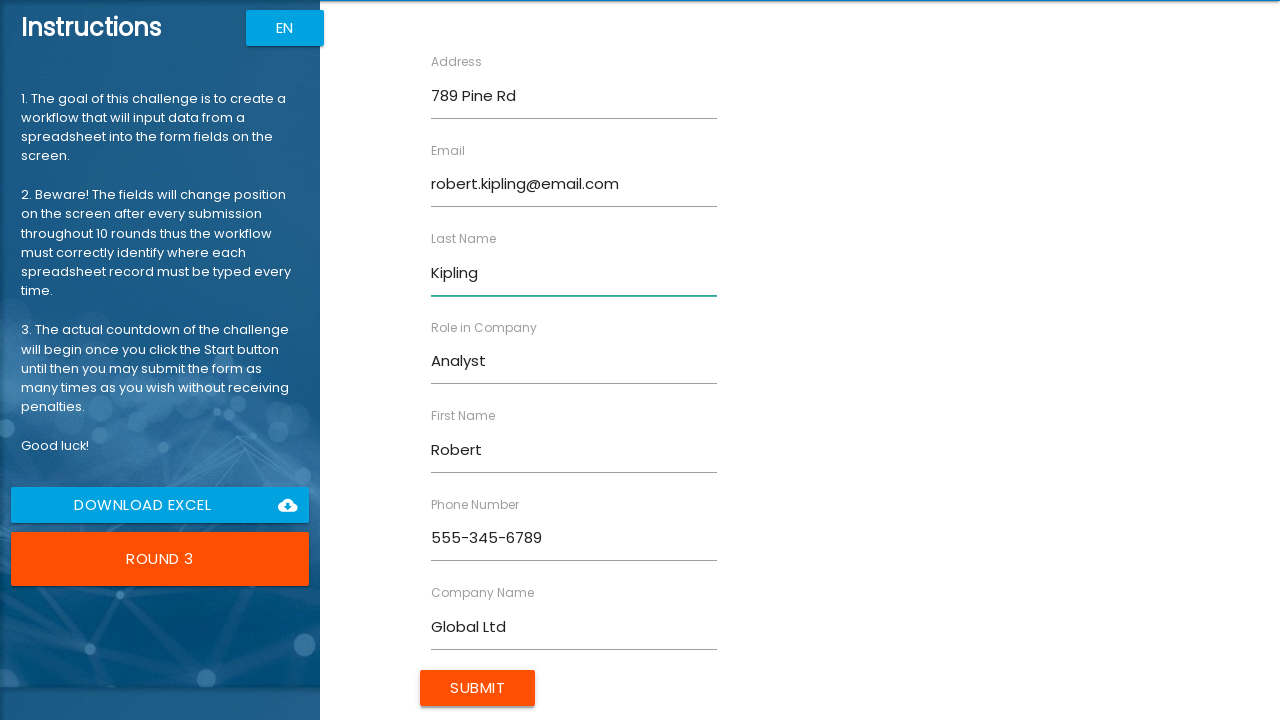

Clicked submit button to submit form entry 3 of 10 at (478, 688) on input[type='submit']
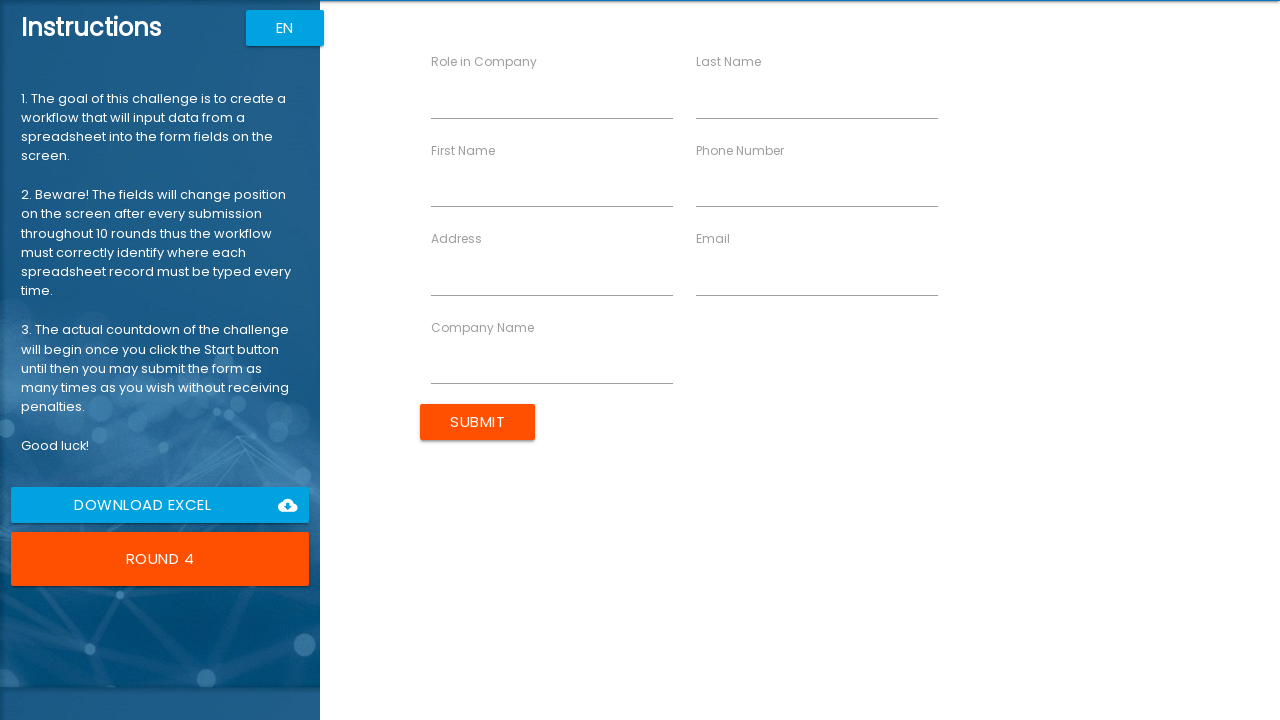

Filled phone number field with '555-456-7890' for person 4 on //*[@ng-reflect-name="labelPhone"]
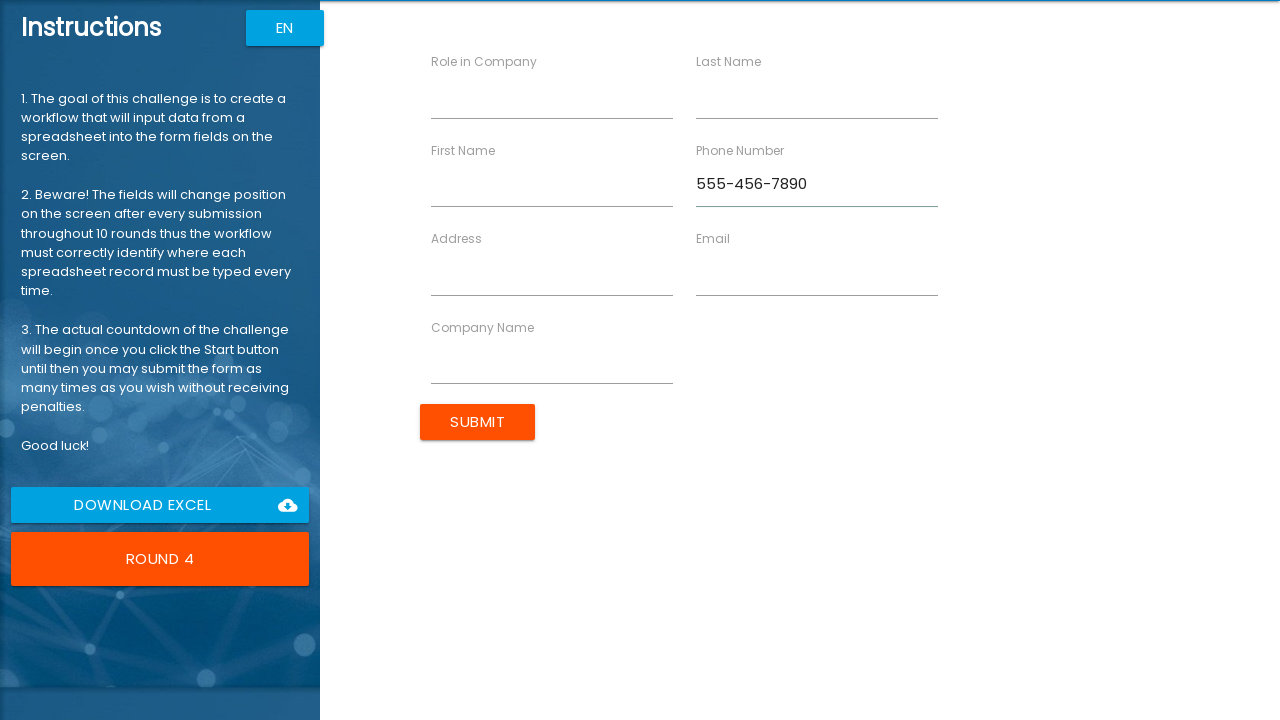

Filled first name field with 'Emily' on //*[@ng-reflect-name="labelFirstName"]
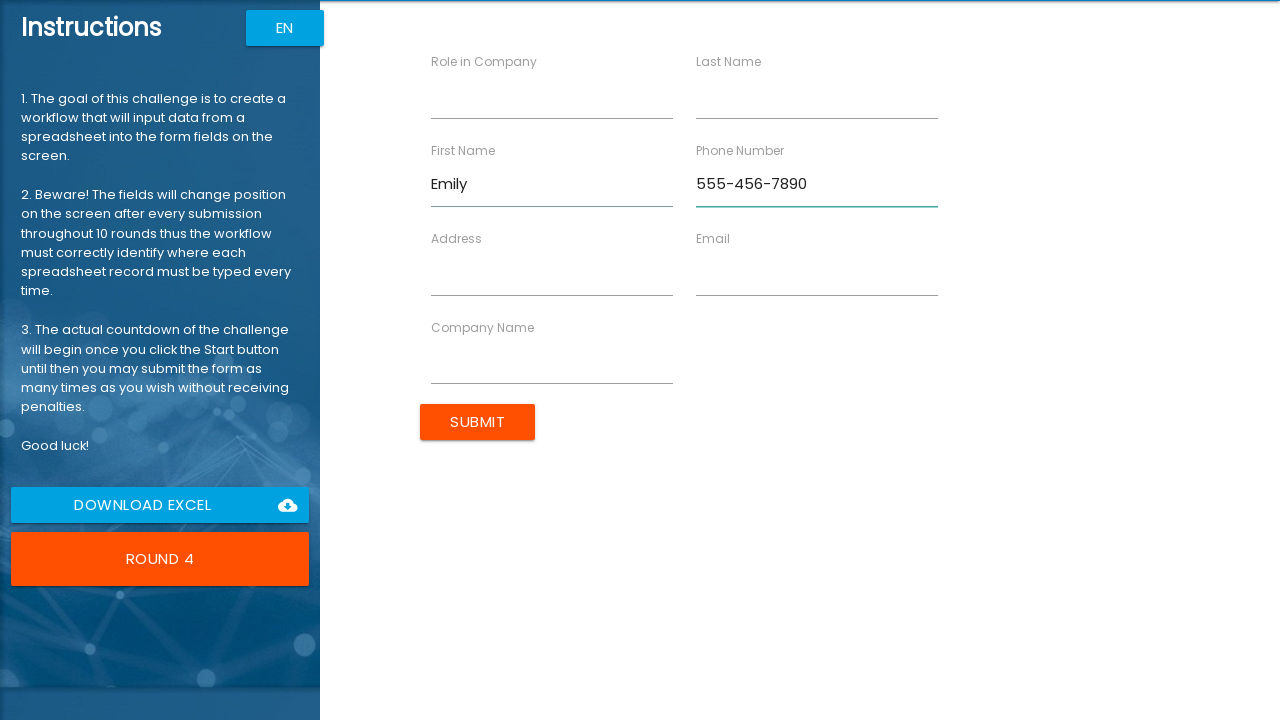

Filled address field with '321 Elm St' on //*[@ng-reflect-name="labelAddress"]
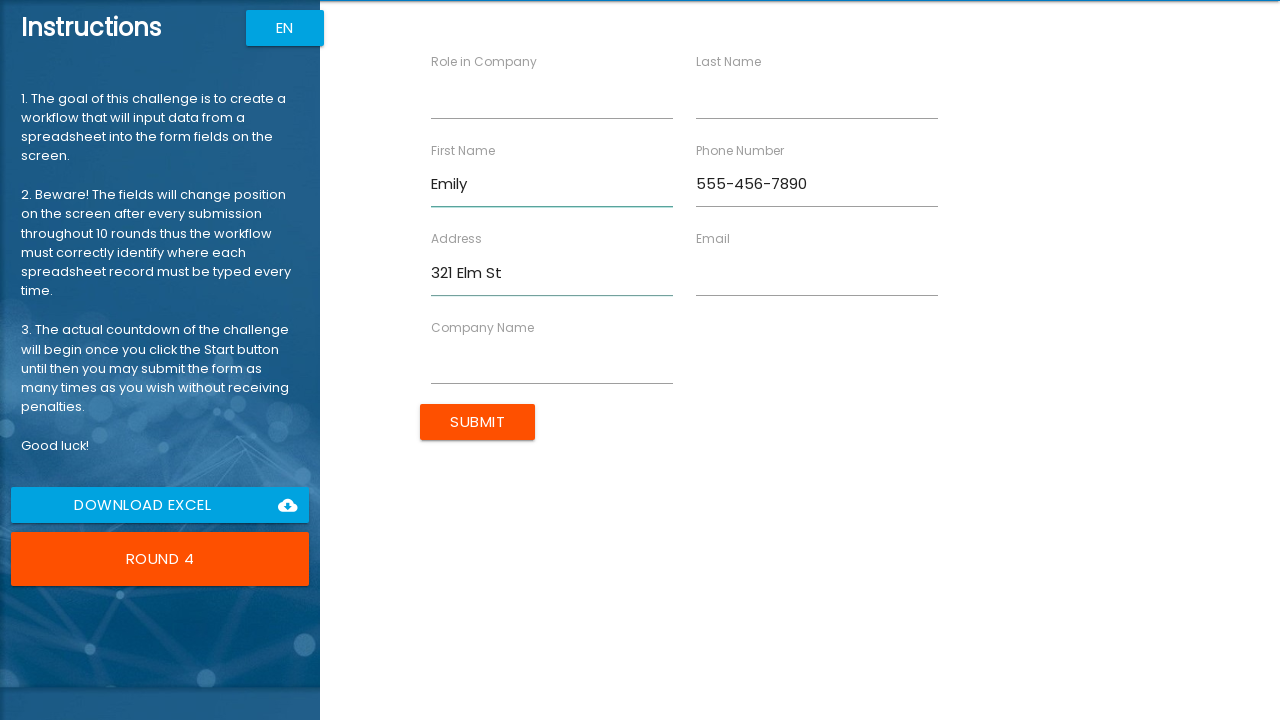

Filled company name field with 'Data Systems' on //*[@ng-reflect-name="labelCompanyName"]
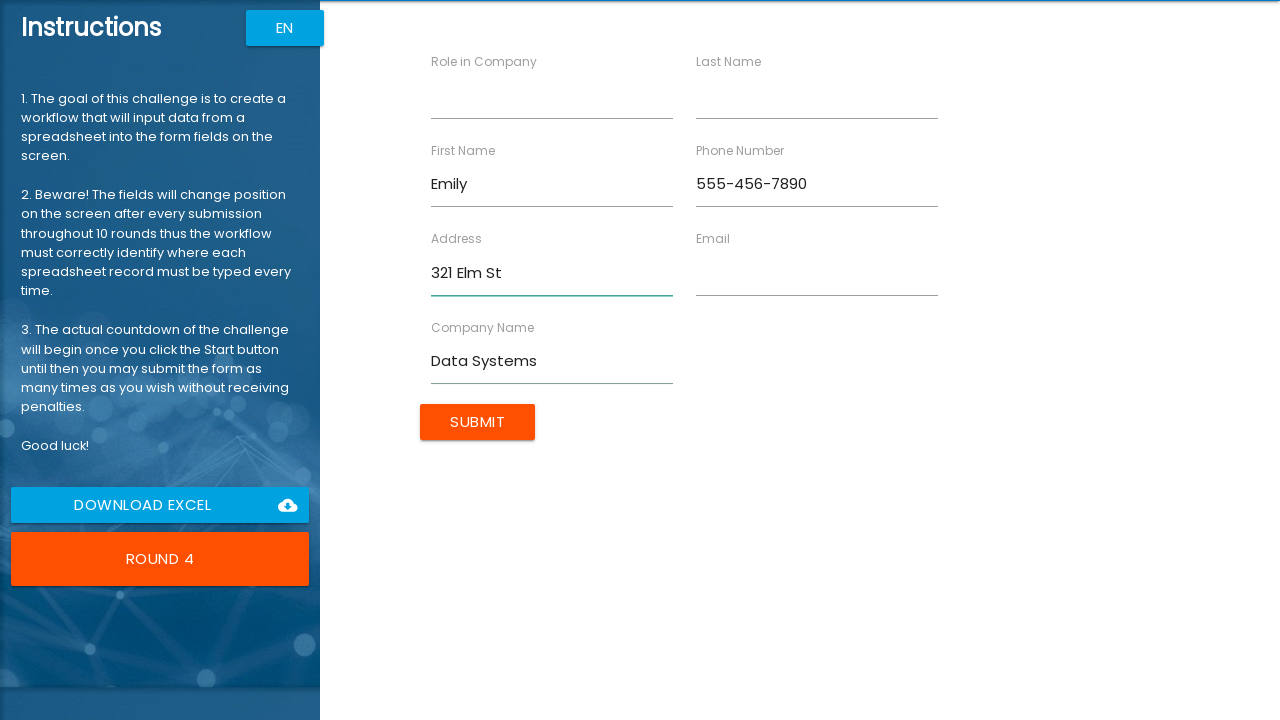

Filled role field with 'Designer' on //*[@ng-reflect-name="labelRole"]
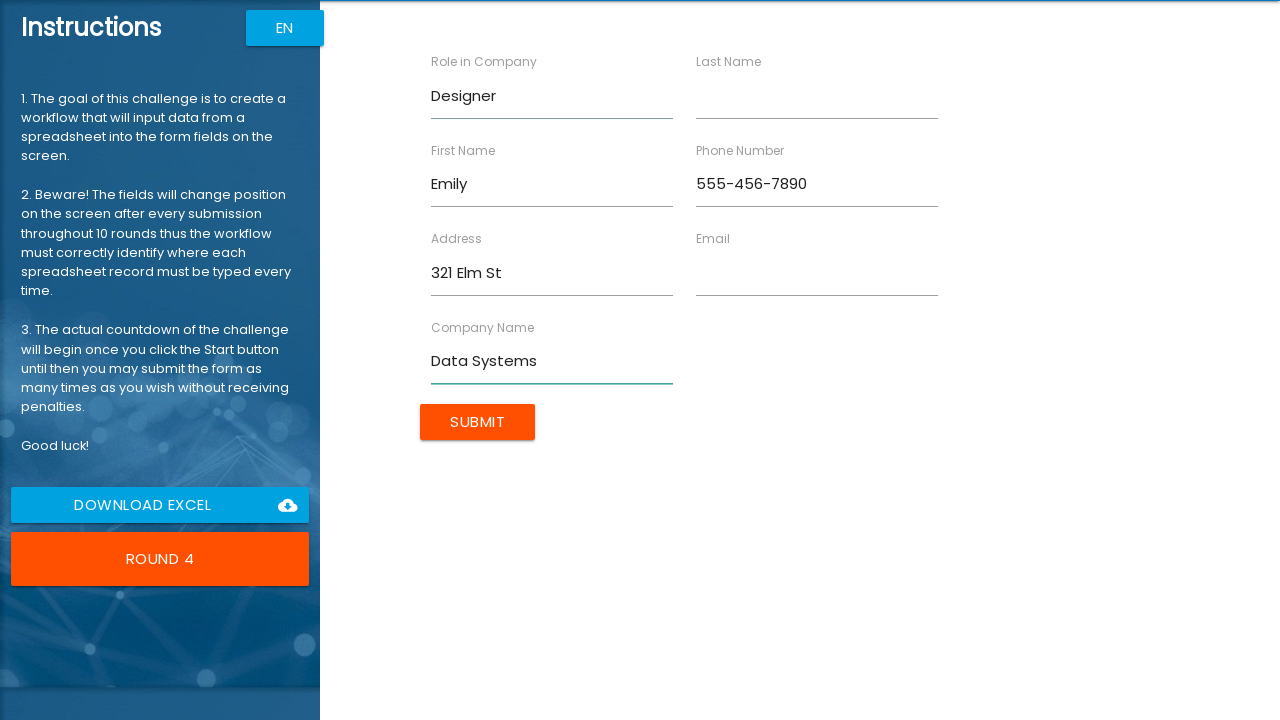

Filled last name field with 'Robertson' on //*[@ng-reflect-name="labelLastName"]
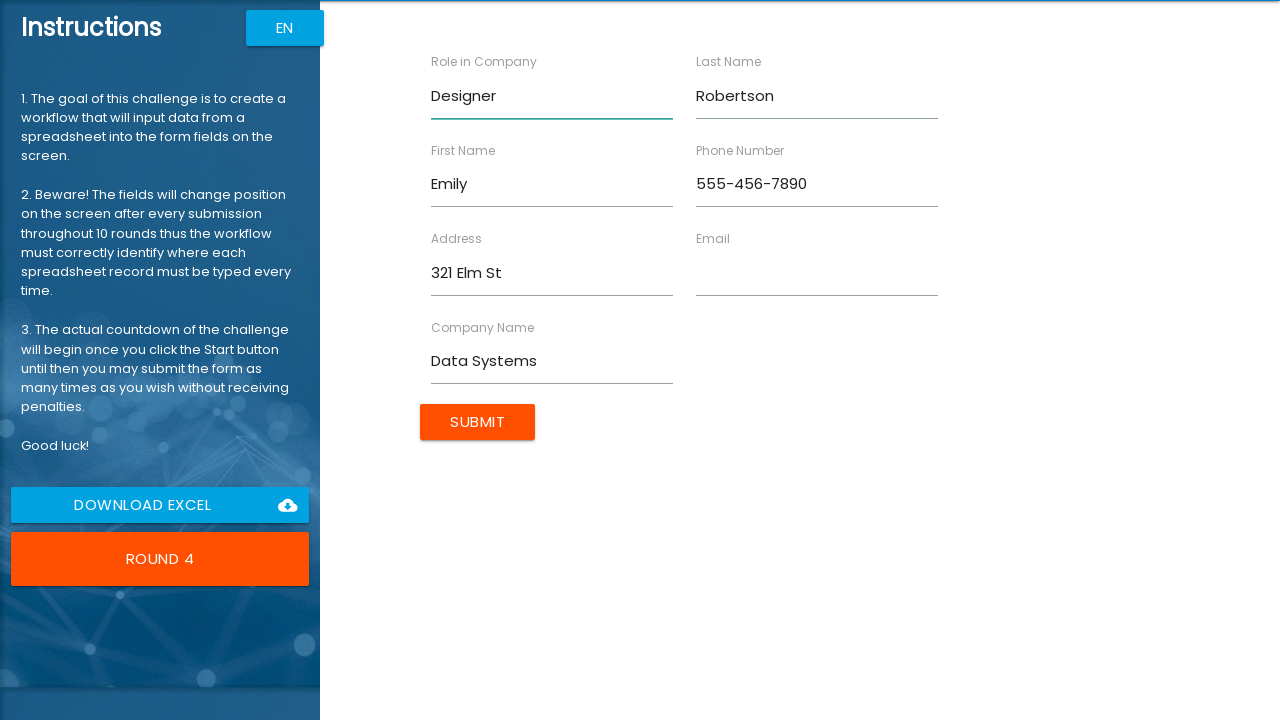

Filled email field with 'emily.robertson@email.com' on //*[@ng-reflect-name="labelEmail"]
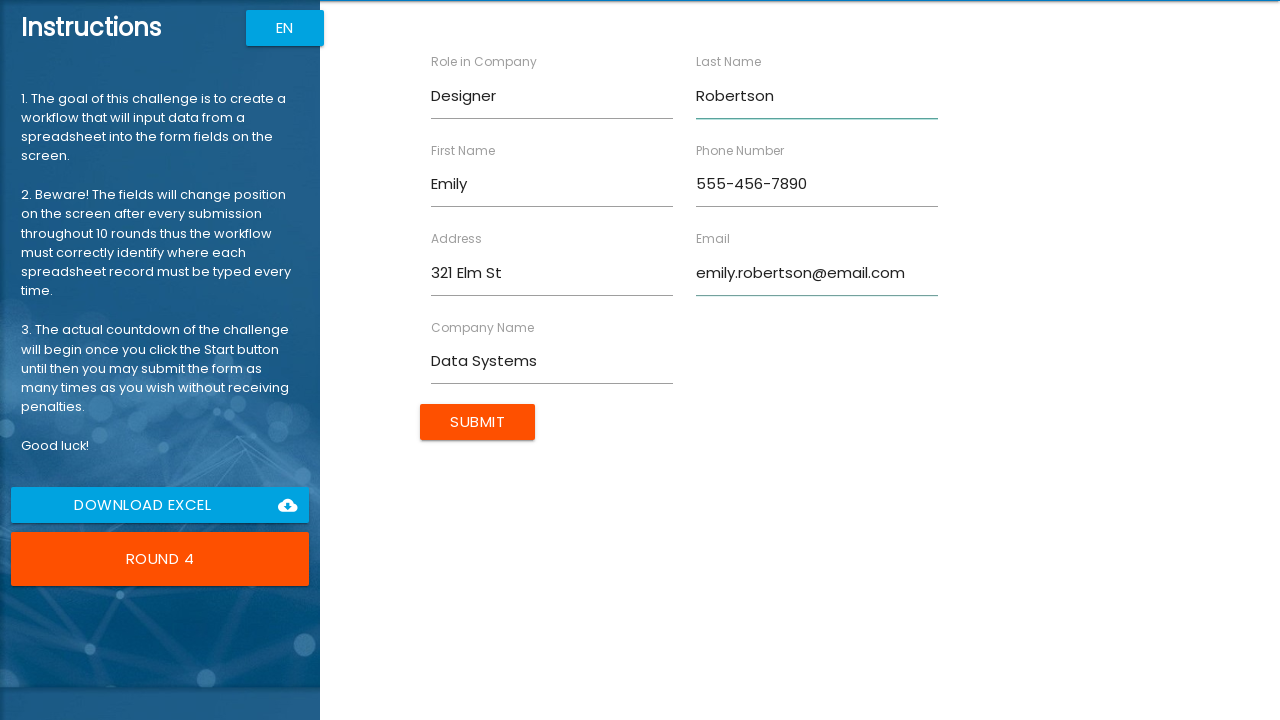

Clicked submit button to submit form entry 4 of 10 at (478, 422) on input[type='submit']
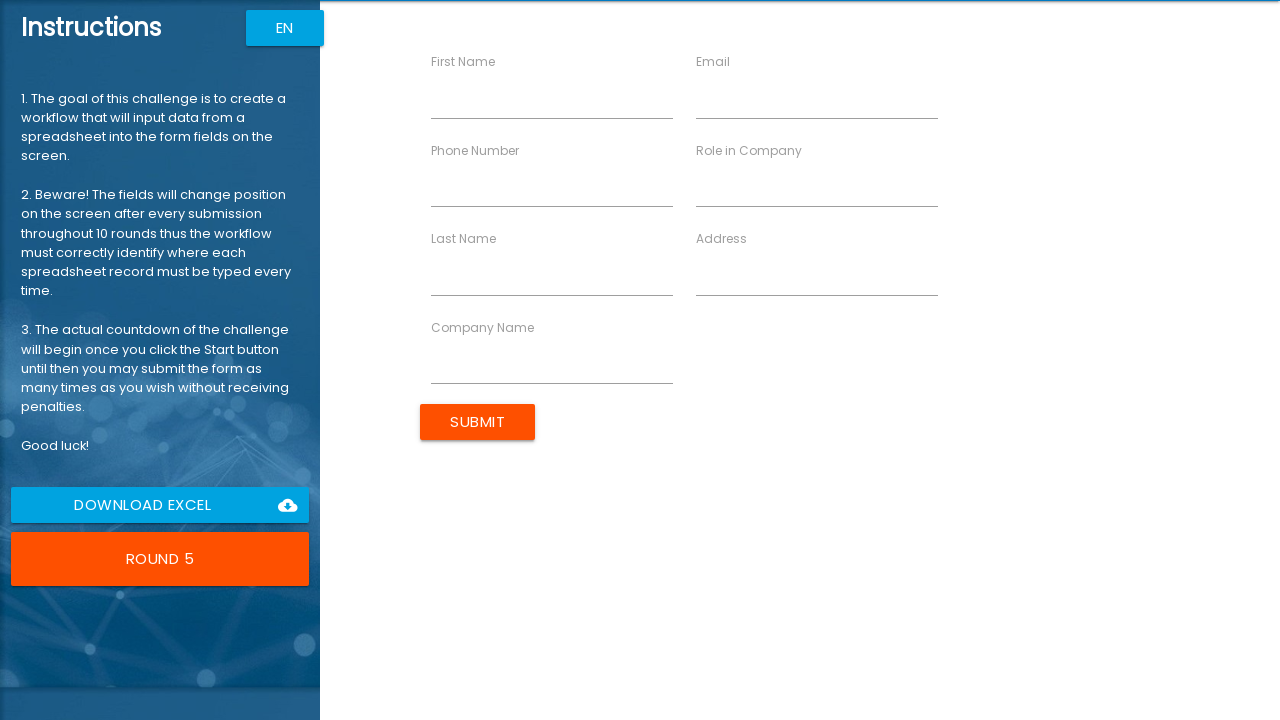

Filled phone number field with '555-567-8901' for person 5 on //*[@ng-reflect-name="labelPhone"]
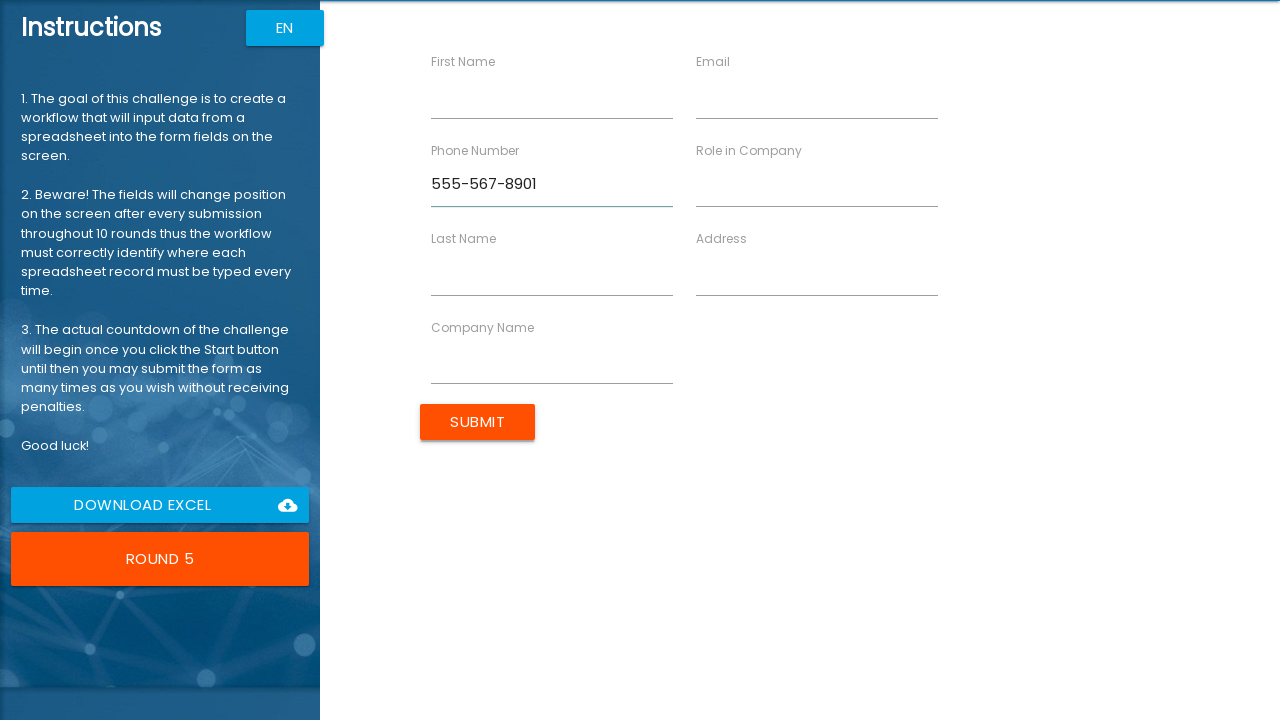

Filled first name field with 'Michael' on //*[@ng-reflect-name="labelFirstName"]
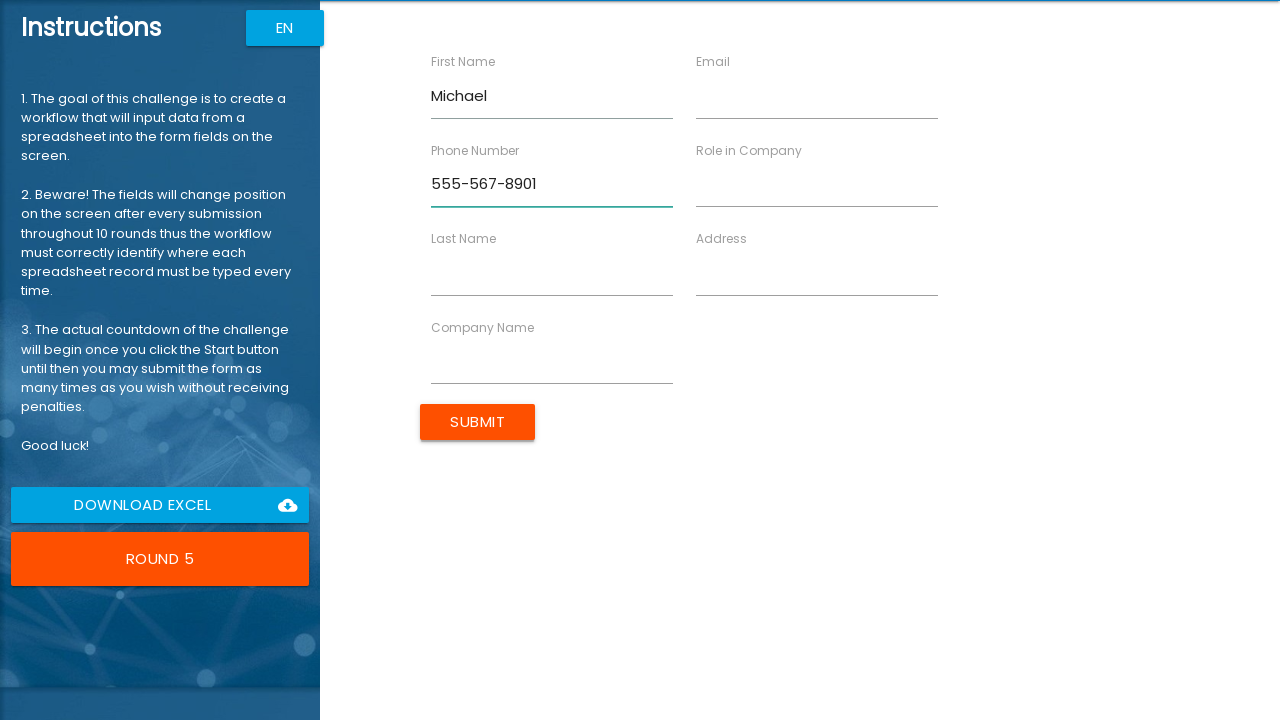

Filled address field with '654 Maple Dr' on //*[@ng-reflect-name="labelAddress"]
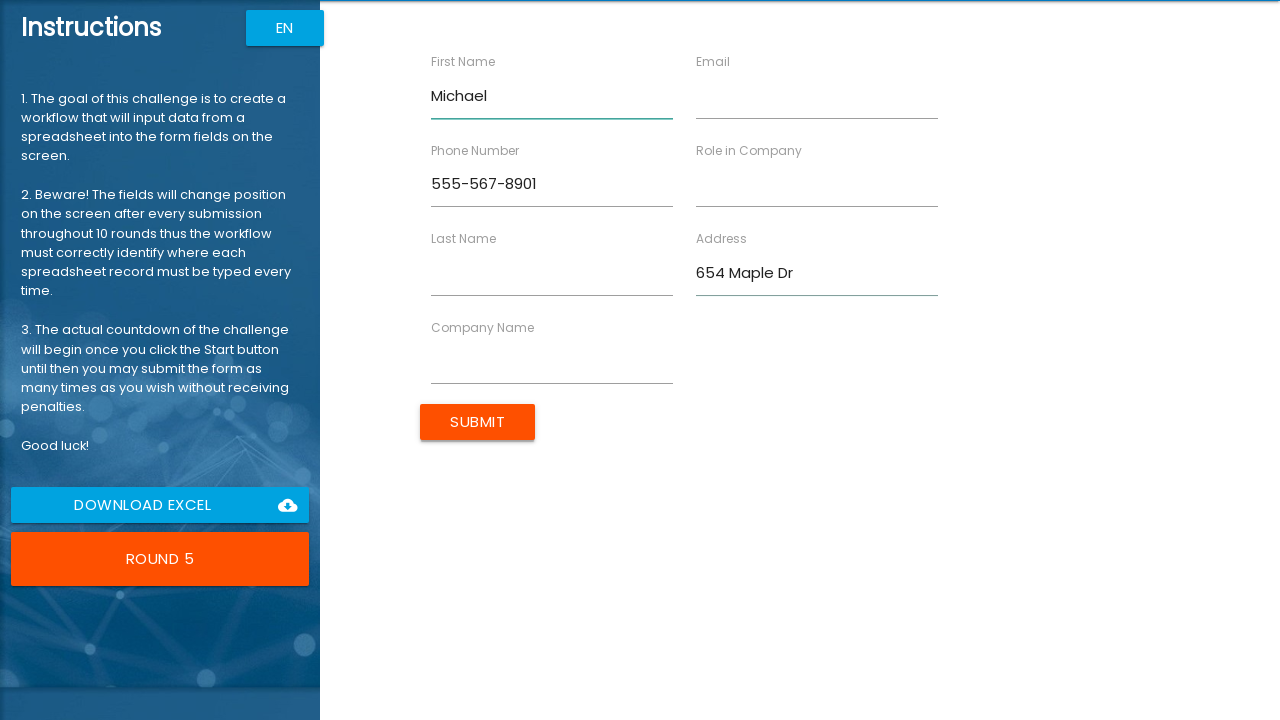

Filled company name field with 'Cloud Co' on //*[@ng-reflect-name="labelCompanyName"]
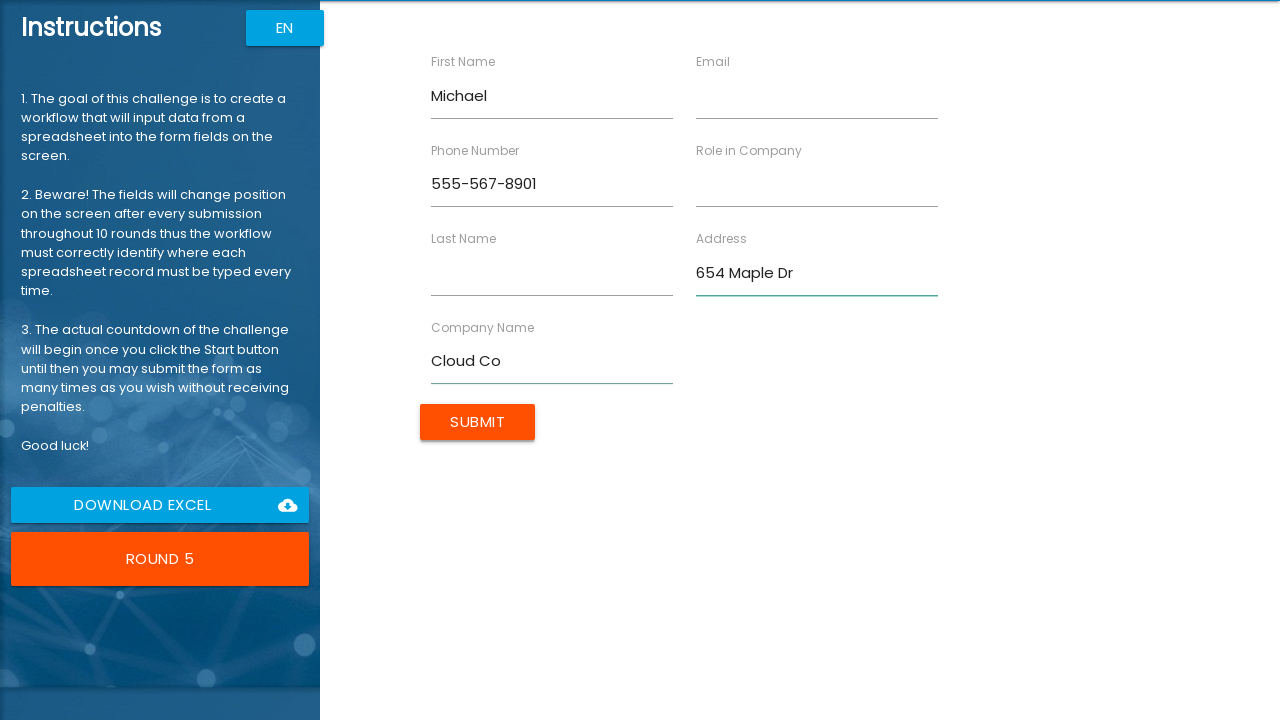

Filled role field with 'Engineer' on //*[@ng-reflect-name="labelRole"]
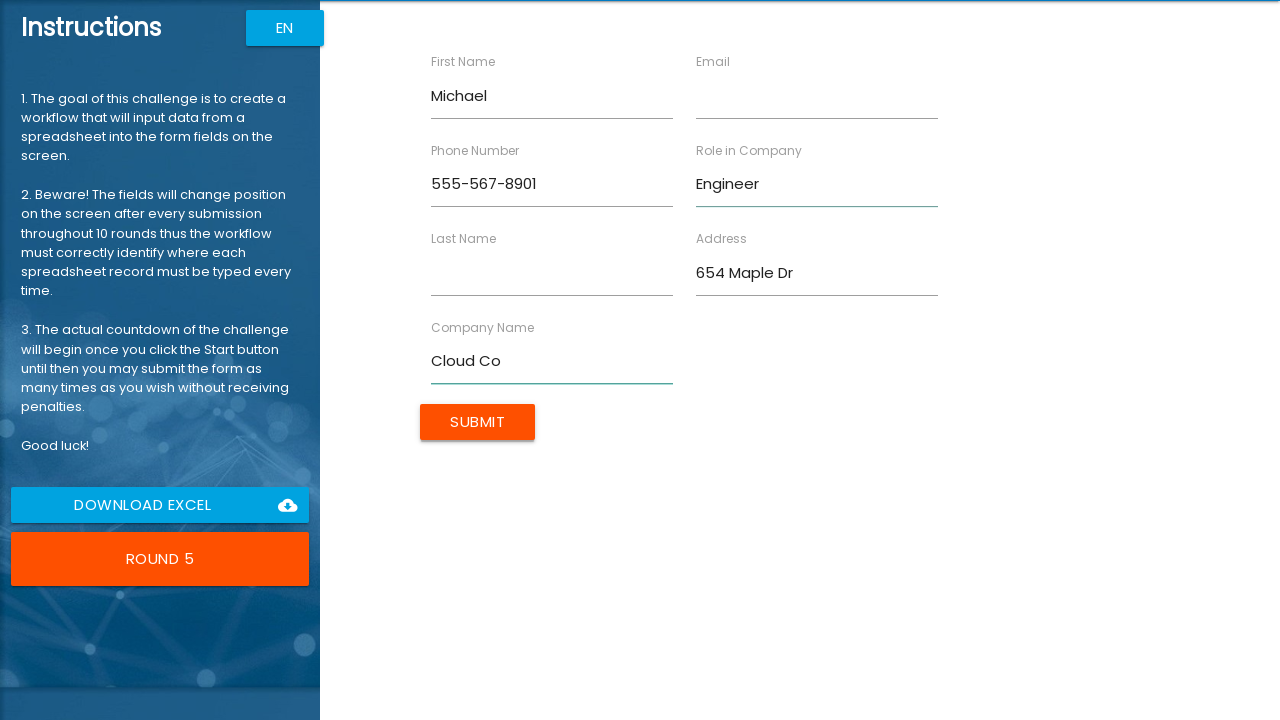

Filled last name field with 'Derrick' on //*[@ng-reflect-name="labelLastName"]
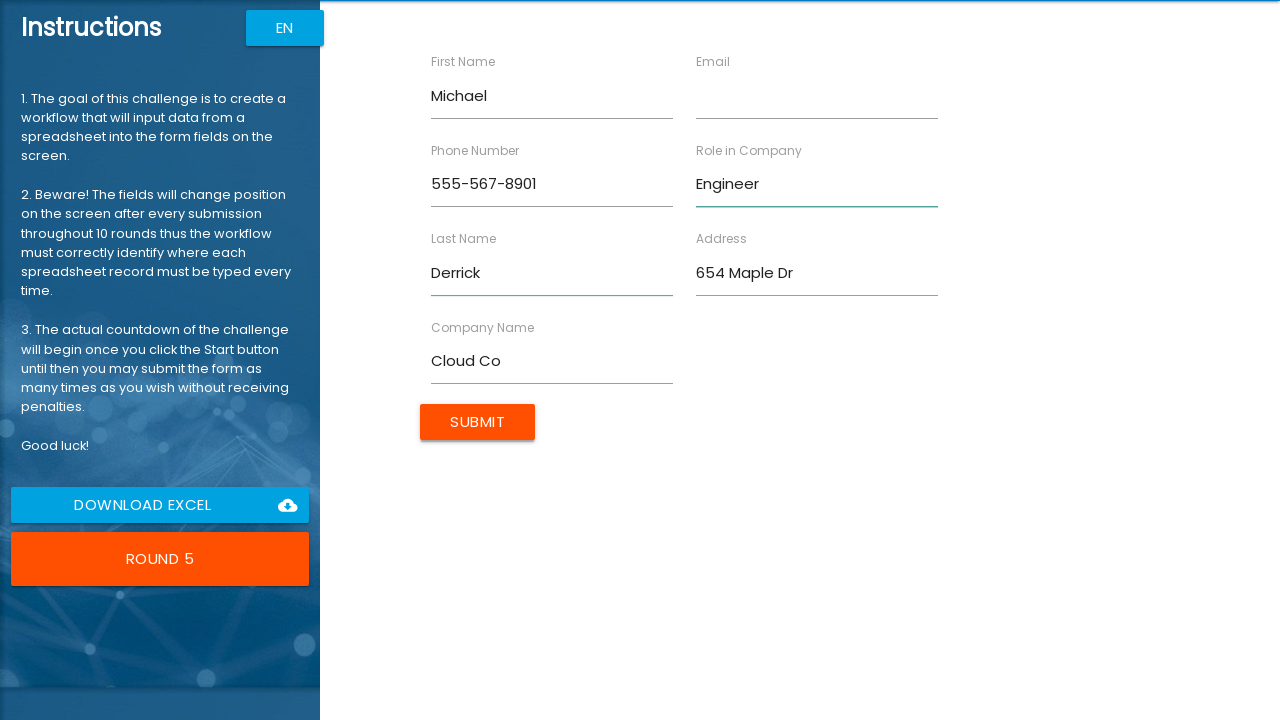

Filled email field with 'michael.derrick@email.com' on //*[@ng-reflect-name="labelEmail"]
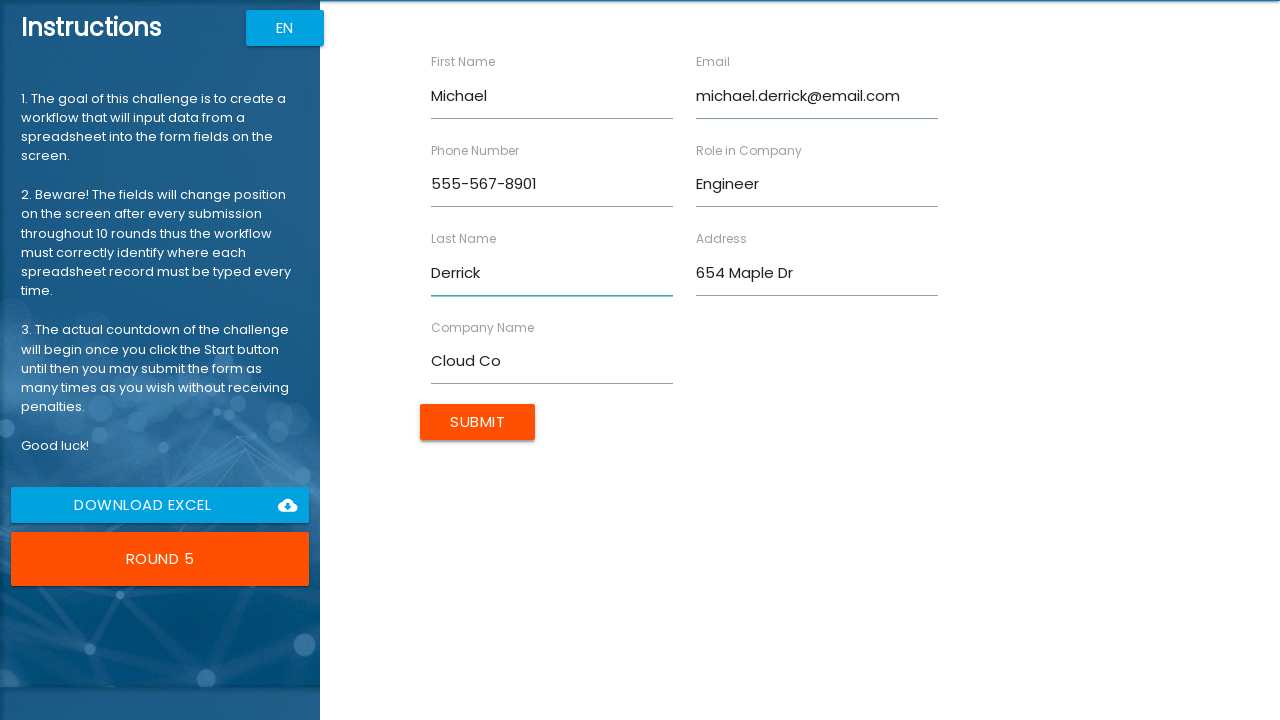

Clicked submit button to submit form entry 5 of 10 at (478, 422) on input[type='submit']
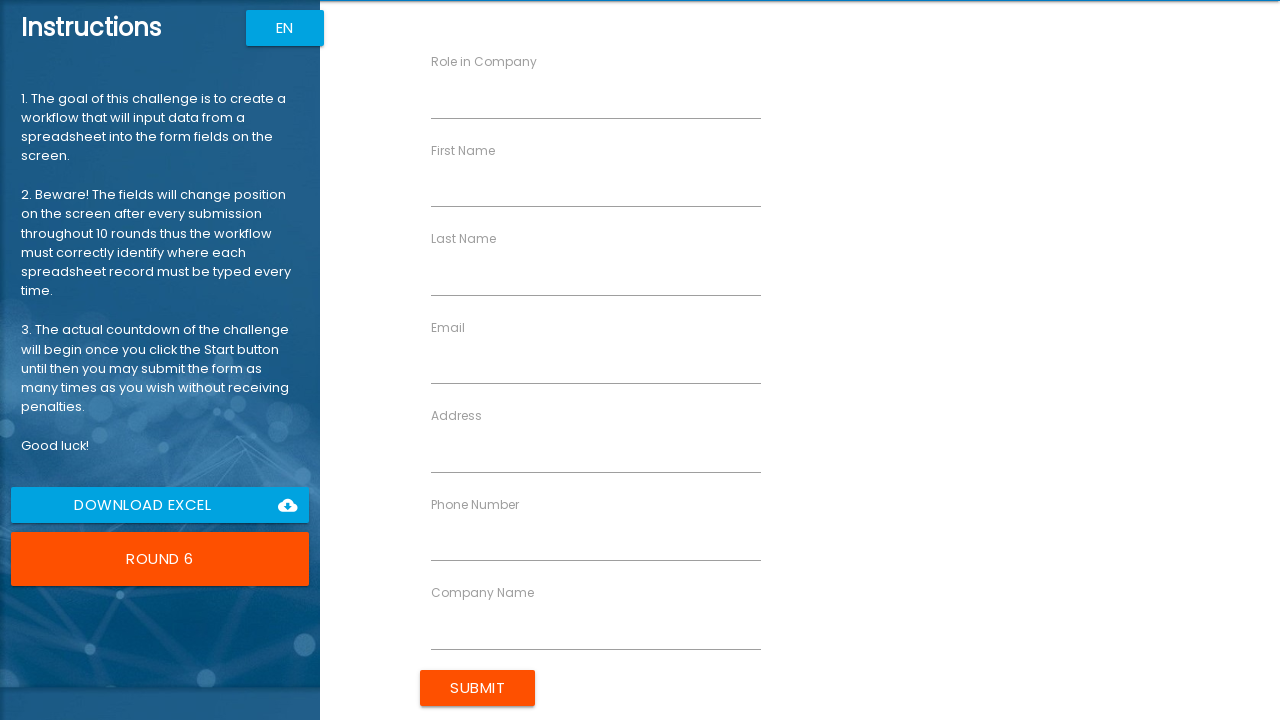

Filled phone number field with '555-678-9012' for person 6 on //*[@ng-reflect-name="labelPhone"]
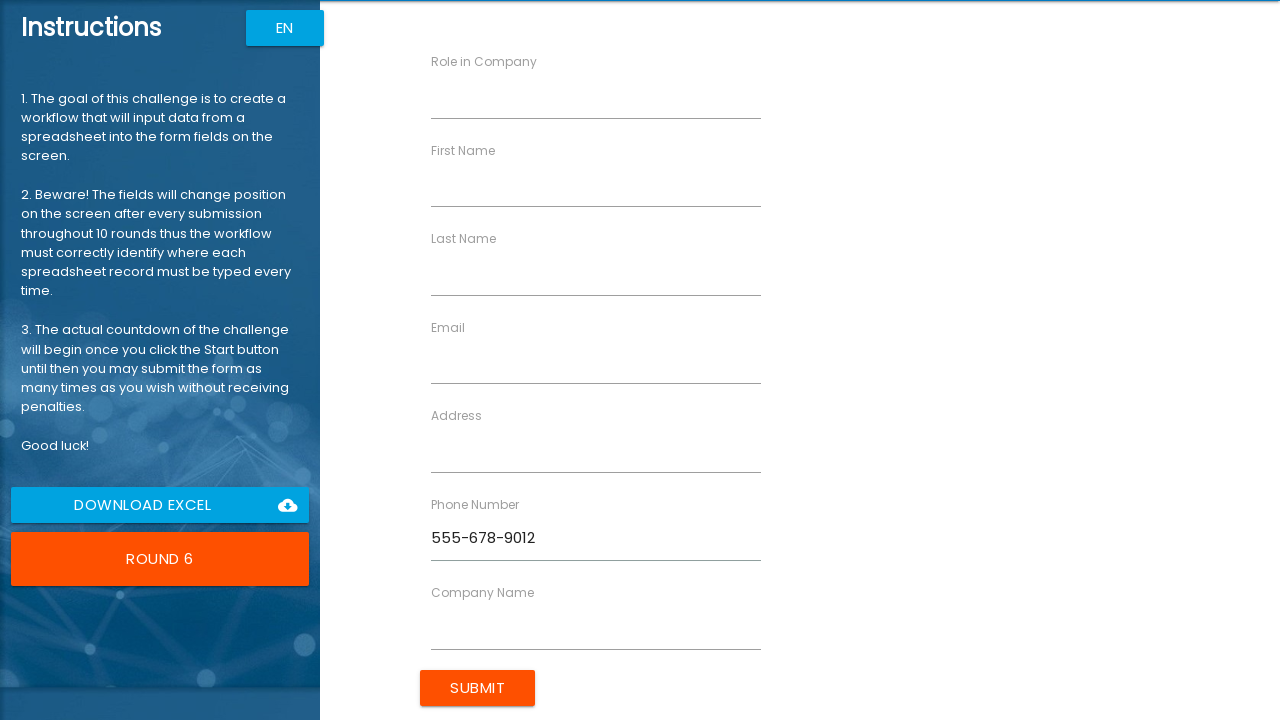

Filled first name field with 'Sarah' on //*[@ng-reflect-name="labelFirstName"]
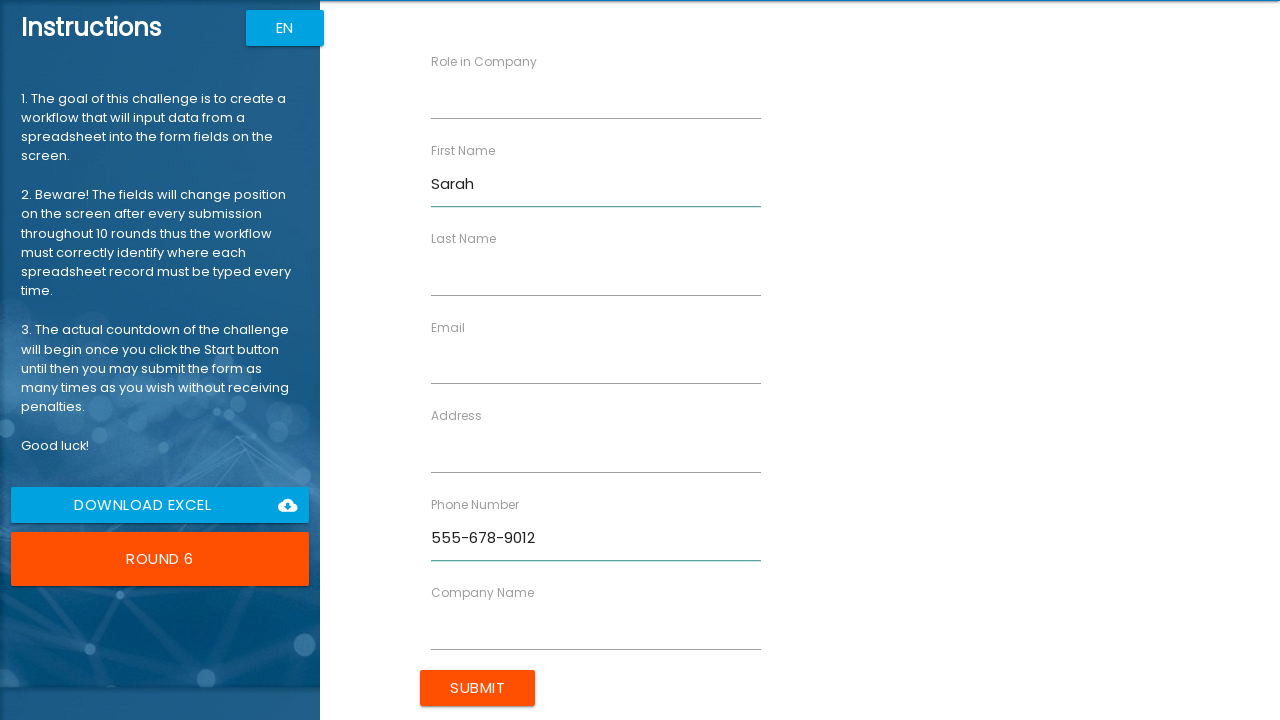

Filled address field with '987 Cedar Ln' on //*[@ng-reflect-name="labelAddress"]
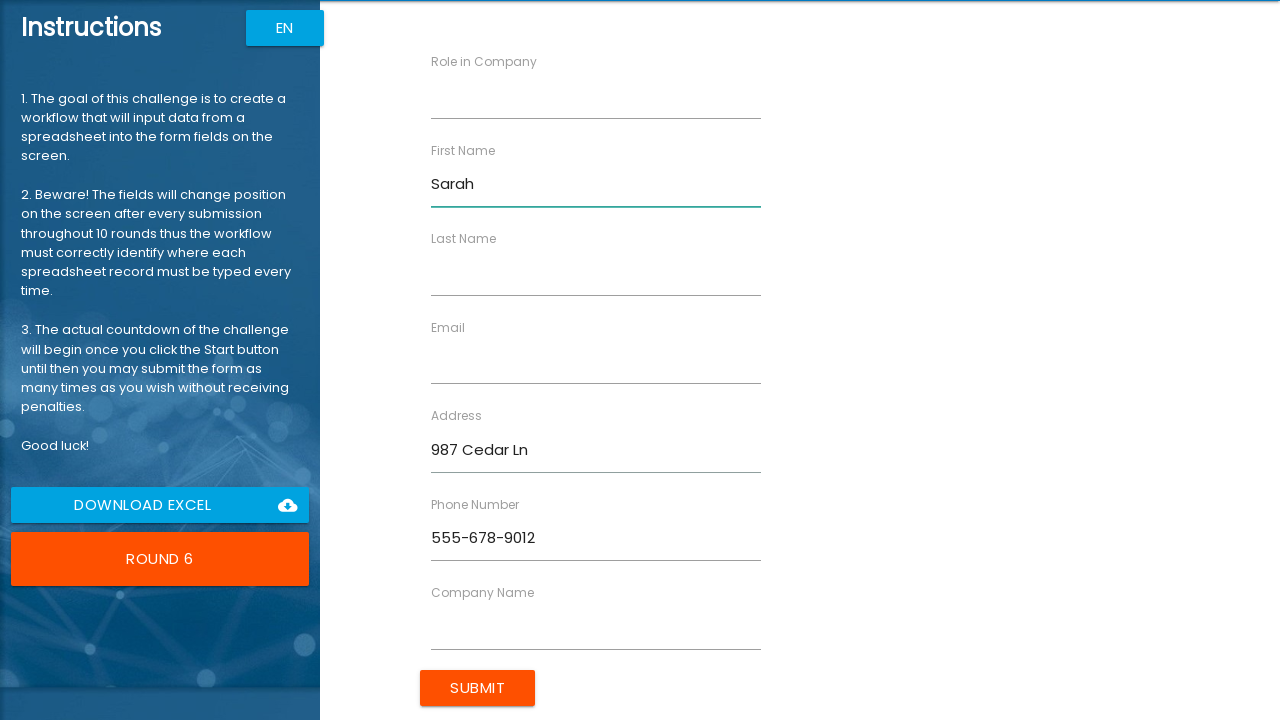

Filled company name field with 'Web Solutions' on //*[@ng-reflect-name="labelCompanyName"]
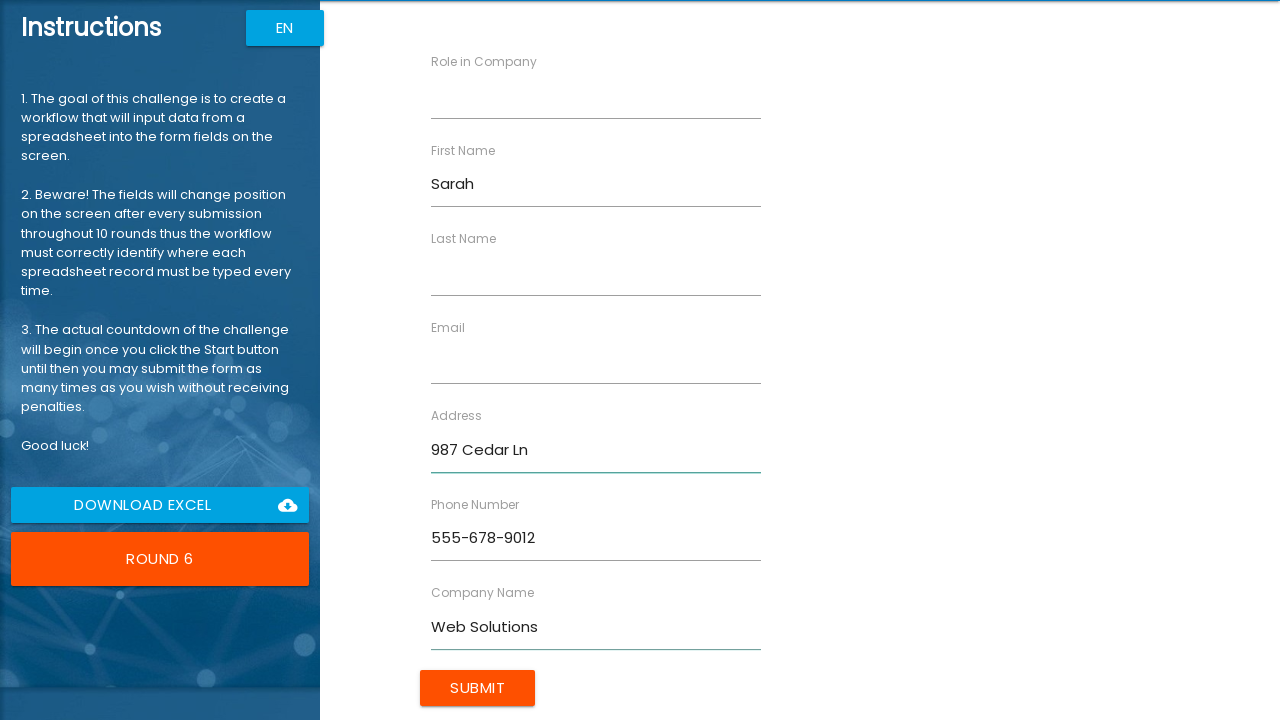

Filled role field with 'Director' on //*[@ng-reflect-name="labelRole"]
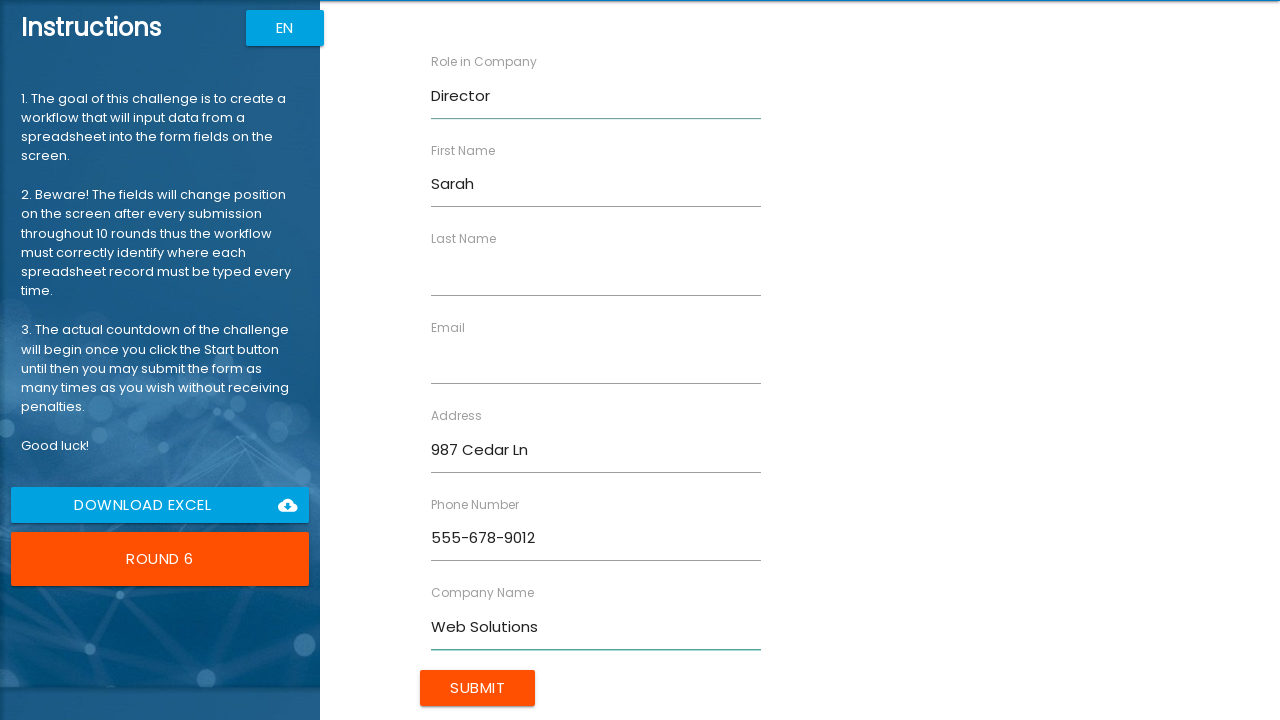

Filled last name field with 'Marlowe' on //*[@ng-reflect-name="labelLastName"]
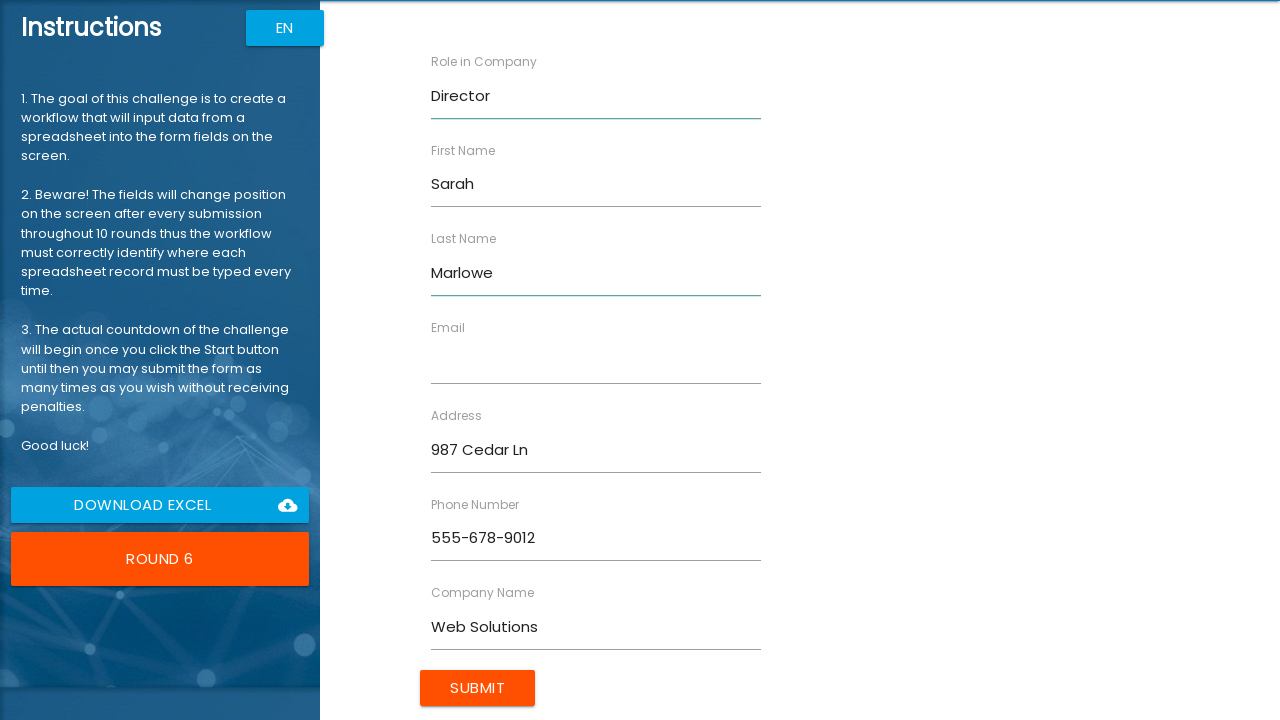

Filled email field with 'sarah.marlowe@email.com' on //*[@ng-reflect-name="labelEmail"]
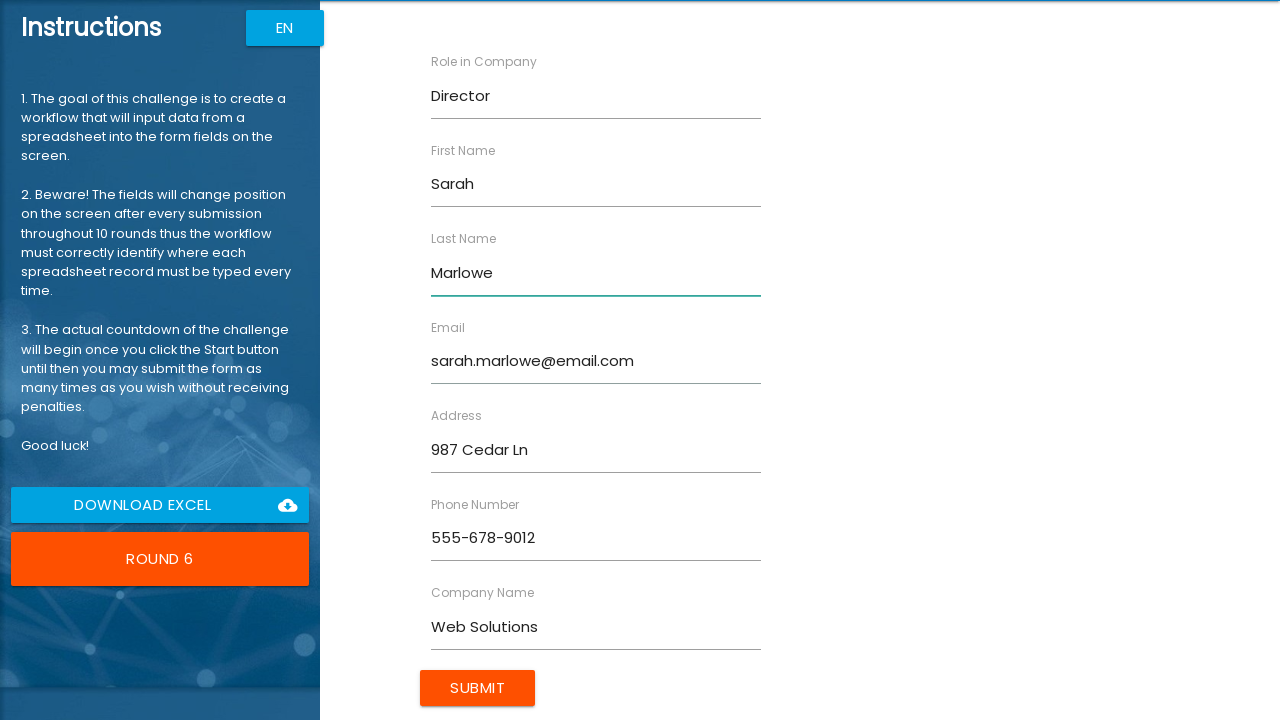

Clicked submit button to submit form entry 6 of 10 at (478, 688) on input[type='submit']
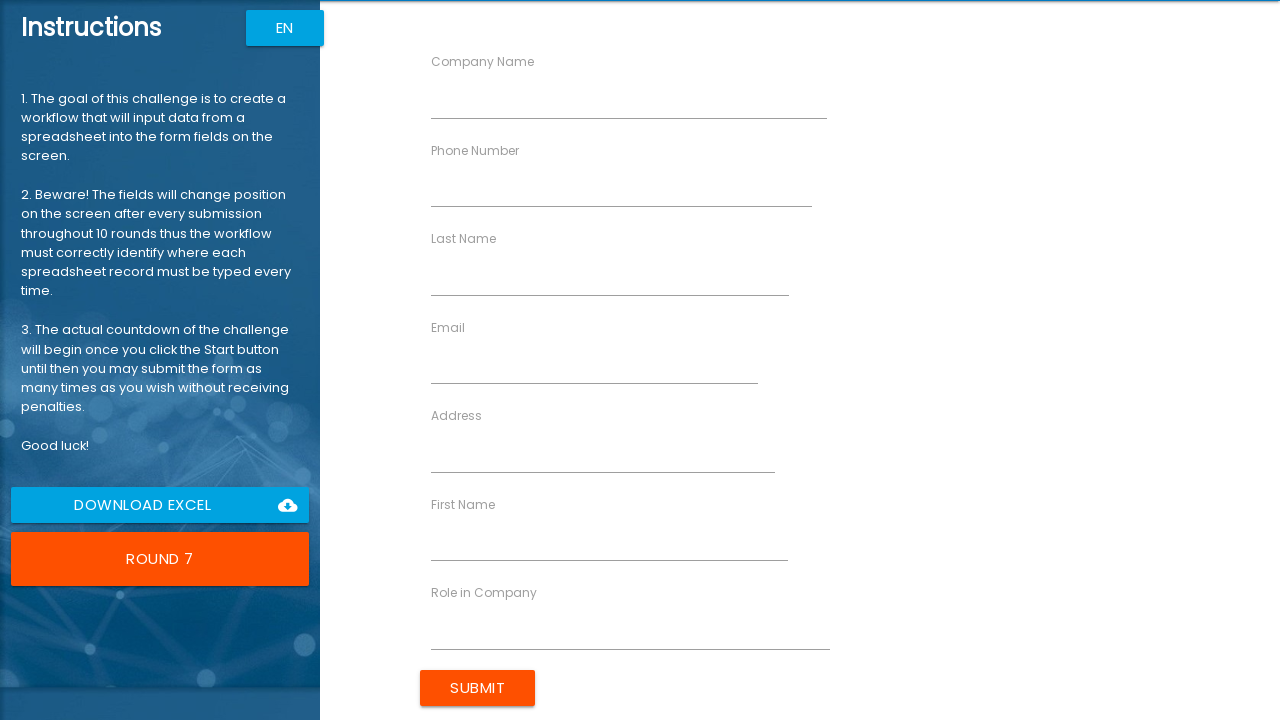

Filled phone number field with '555-789-0123' for person 7 on //*[@ng-reflect-name="labelPhone"]
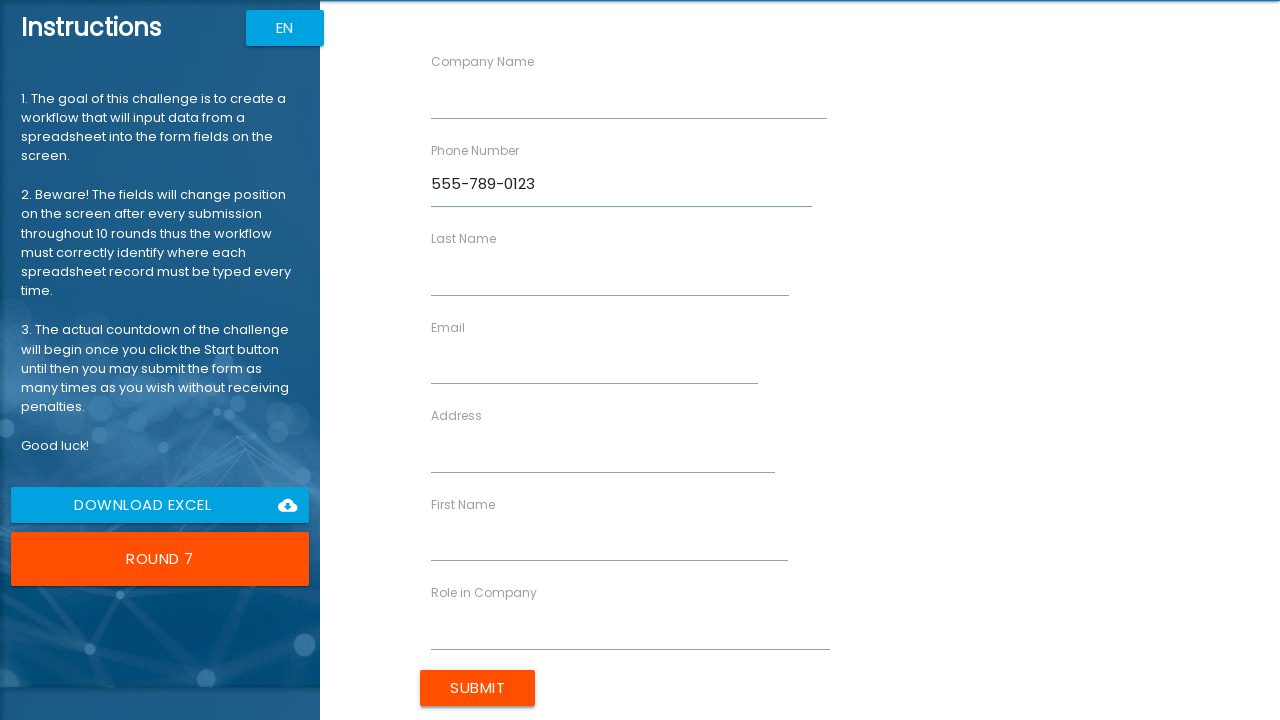

Filled first name field with 'David' on //*[@ng-reflect-name="labelFirstName"]
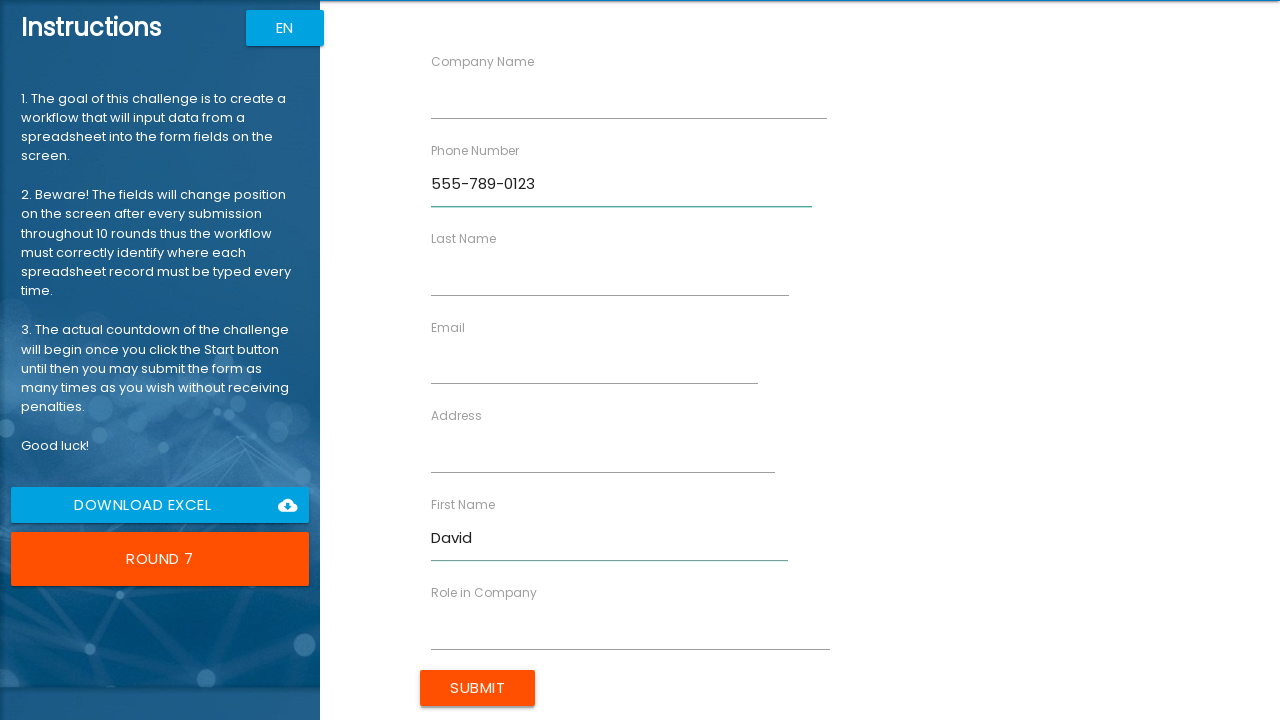

Filled address field with '159 Birch Way' on //*[@ng-reflect-name="labelAddress"]
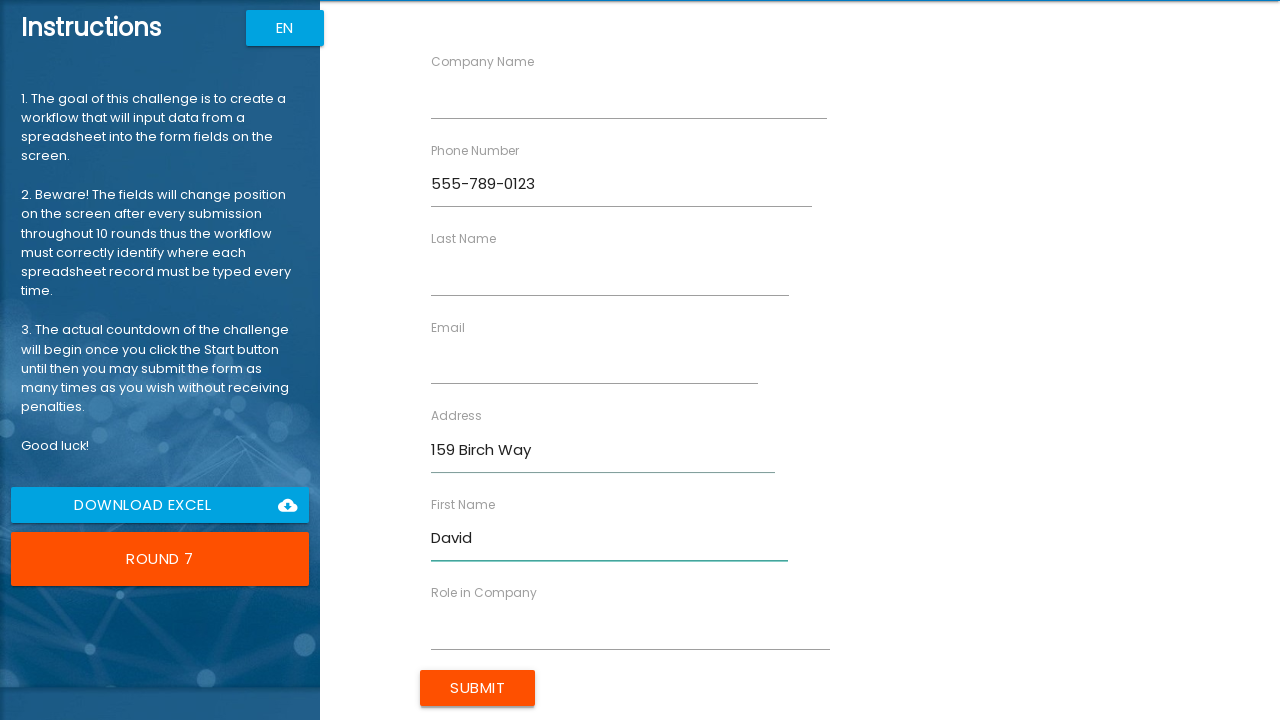

Filled company name field with 'App Factory' on //*[@ng-reflect-name="labelCompanyName"]
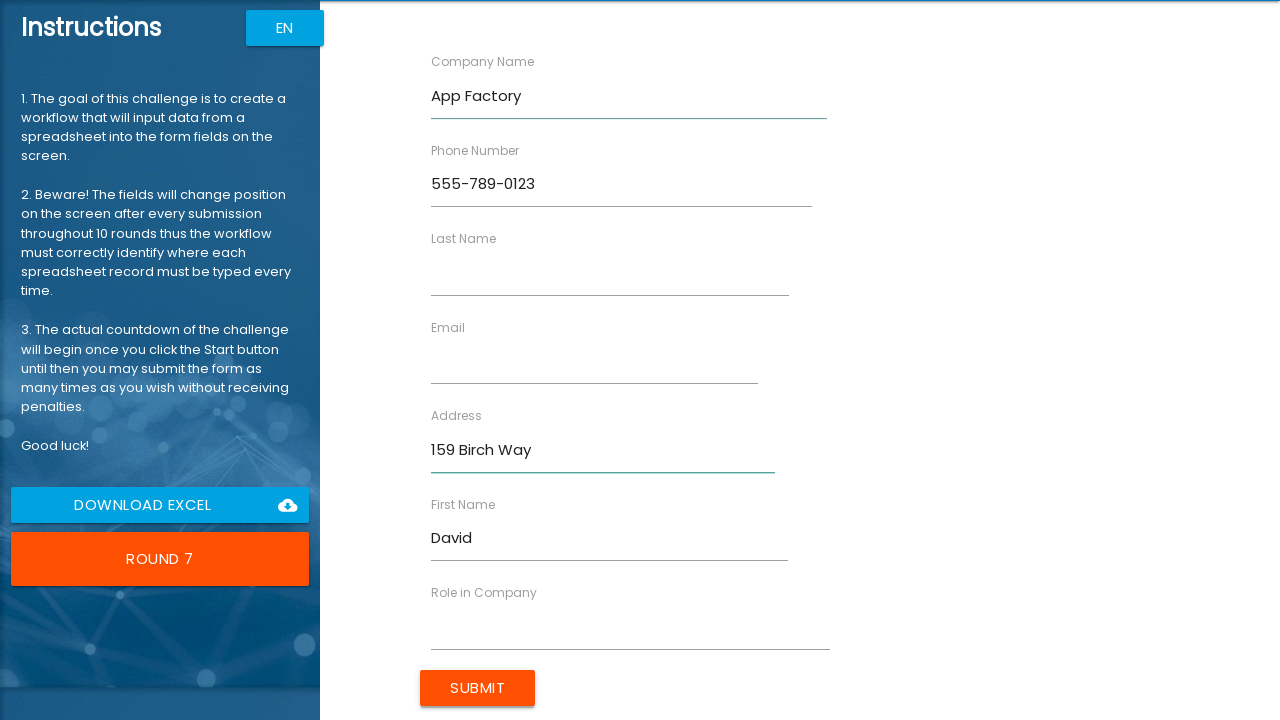

Filled role field with 'Consultant' on //*[@ng-reflect-name="labelRole"]
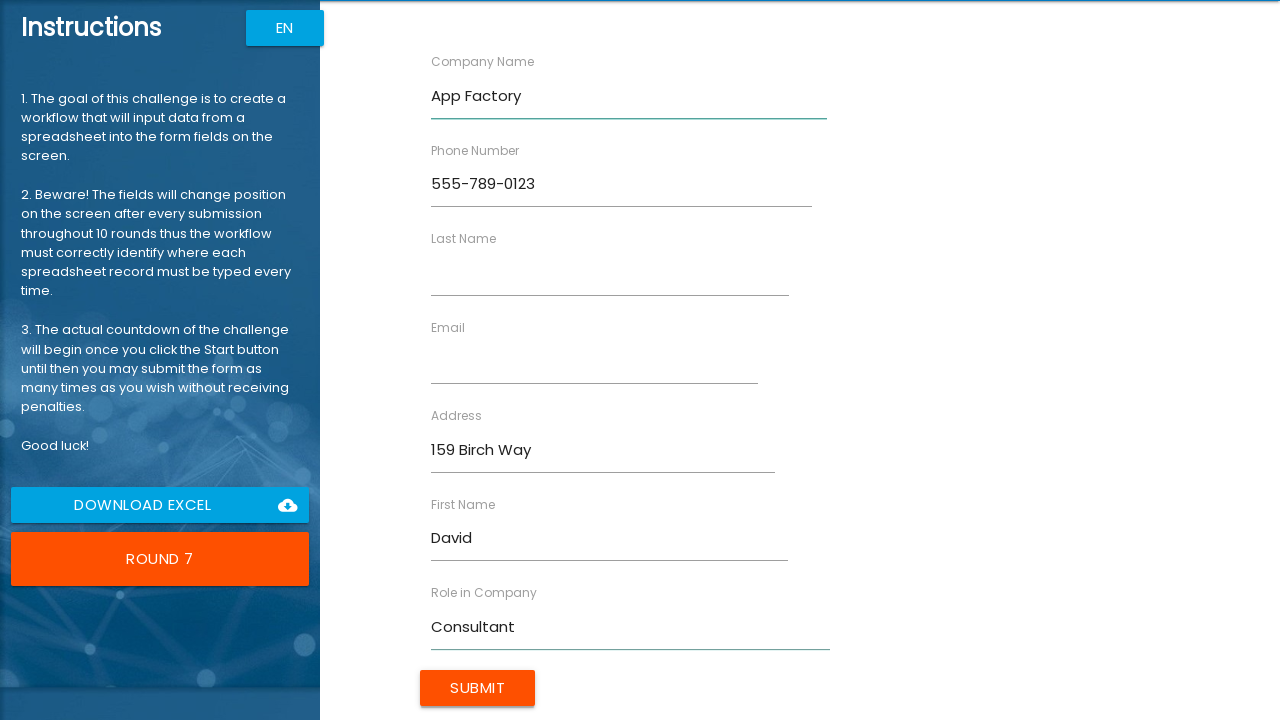

Filled last name field with 'Hamm' on //*[@ng-reflect-name="labelLastName"]
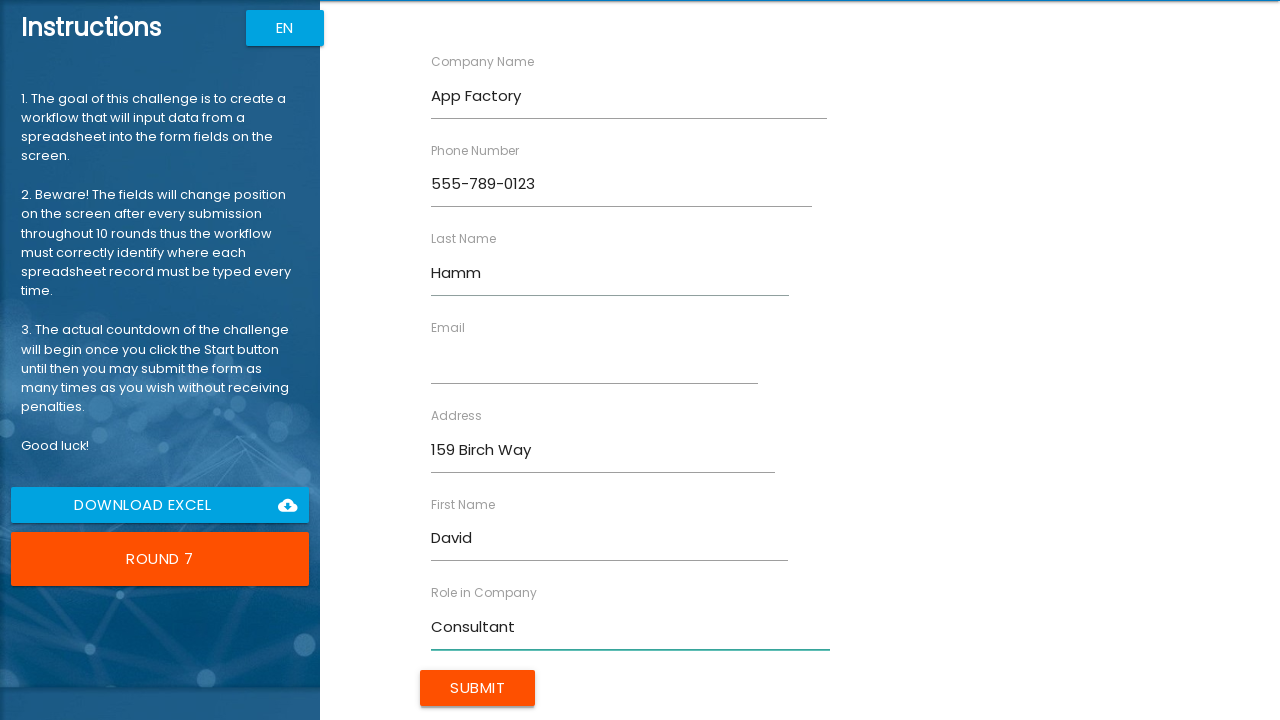

Filled email field with 'david.hamm@email.com' on //*[@ng-reflect-name="labelEmail"]
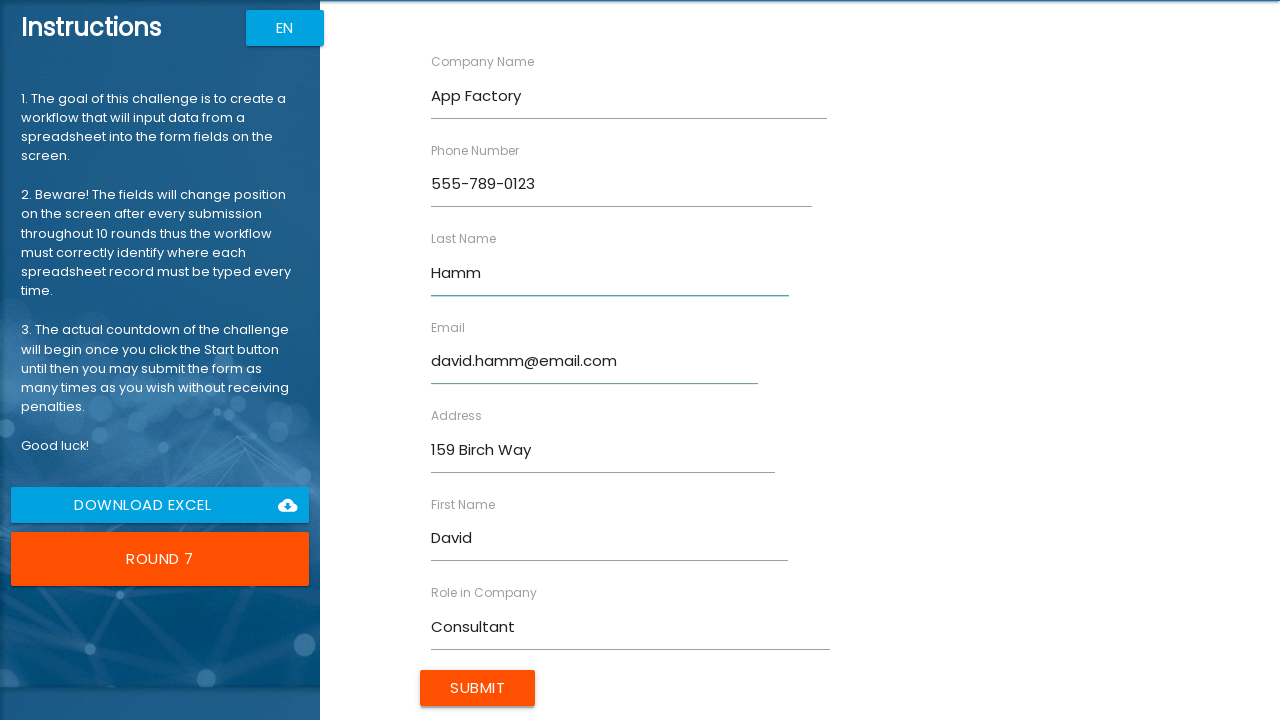

Clicked submit button to submit form entry 7 of 10 at (478, 688) on input[type='submit']
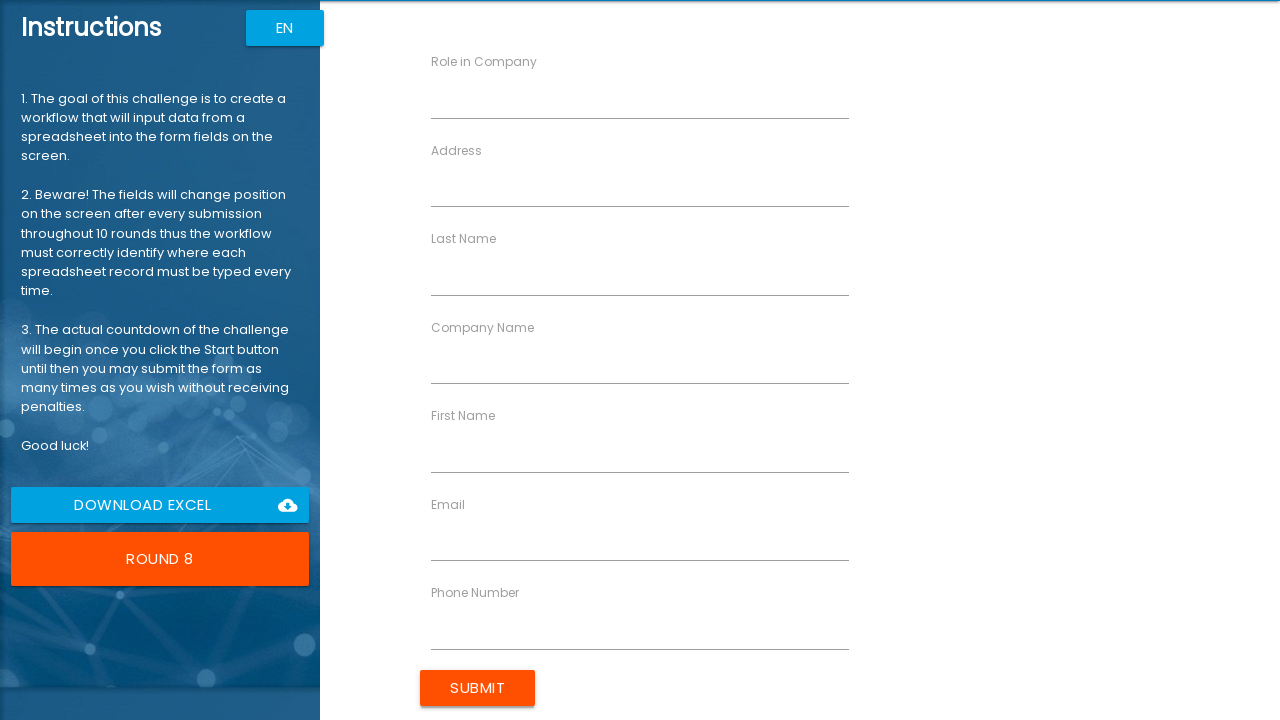

Filled phone number field with '555-890-1234' for person 8 on //*[@ng-reflect-name="labelPhone"]
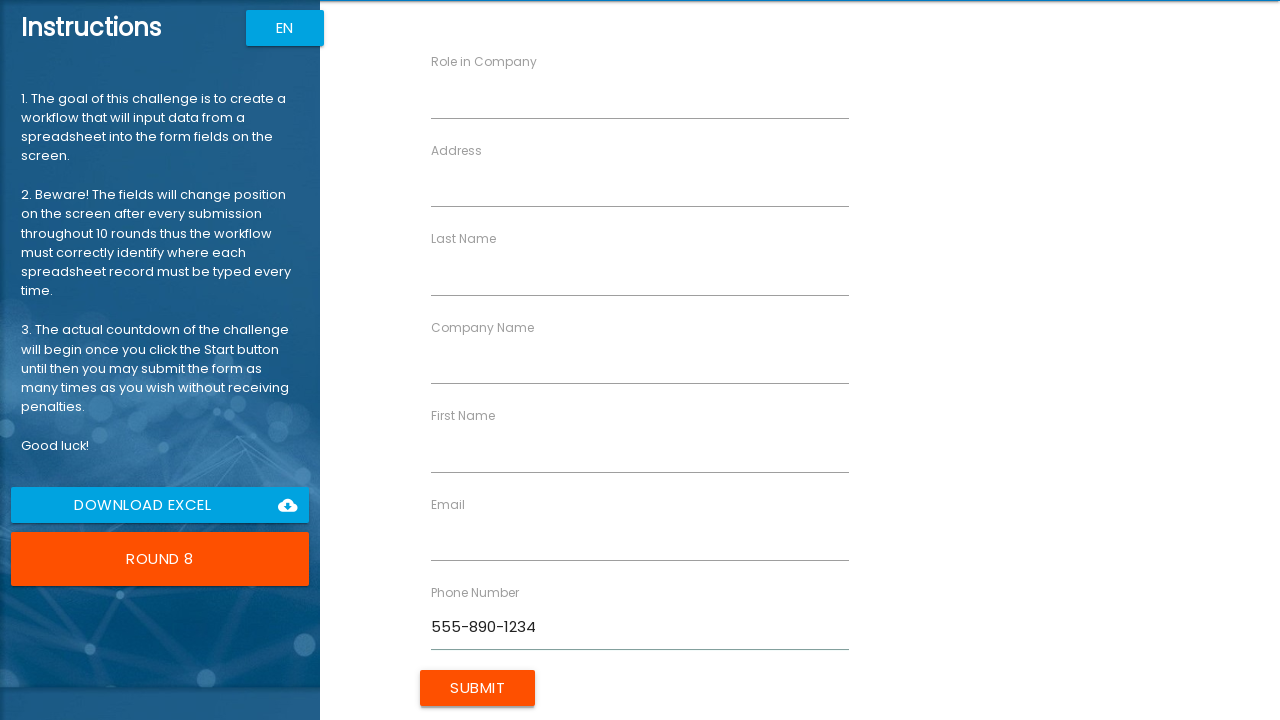

Filled first name field with 'Lisa' on //*[@ng-reflect-name="labelFirstName"]
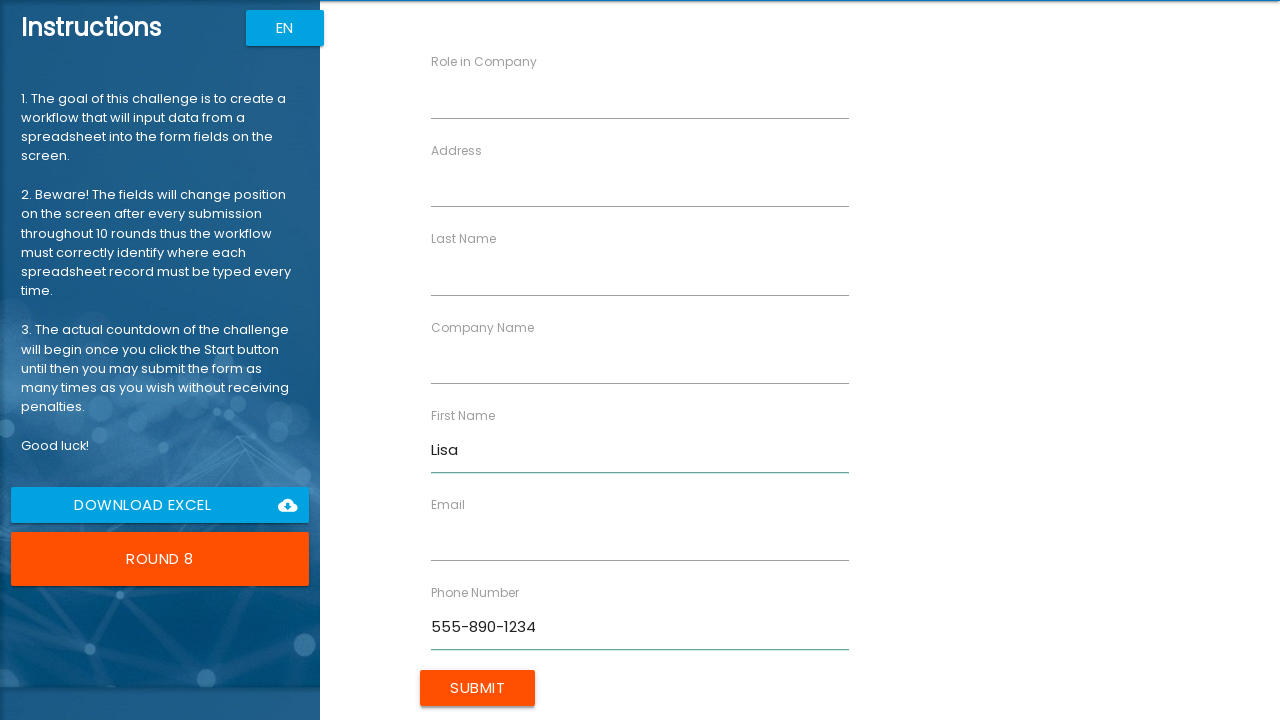

Filled address field with '753 Spruce Ct' on //*[@ng-reflect-name="labelAddress"]
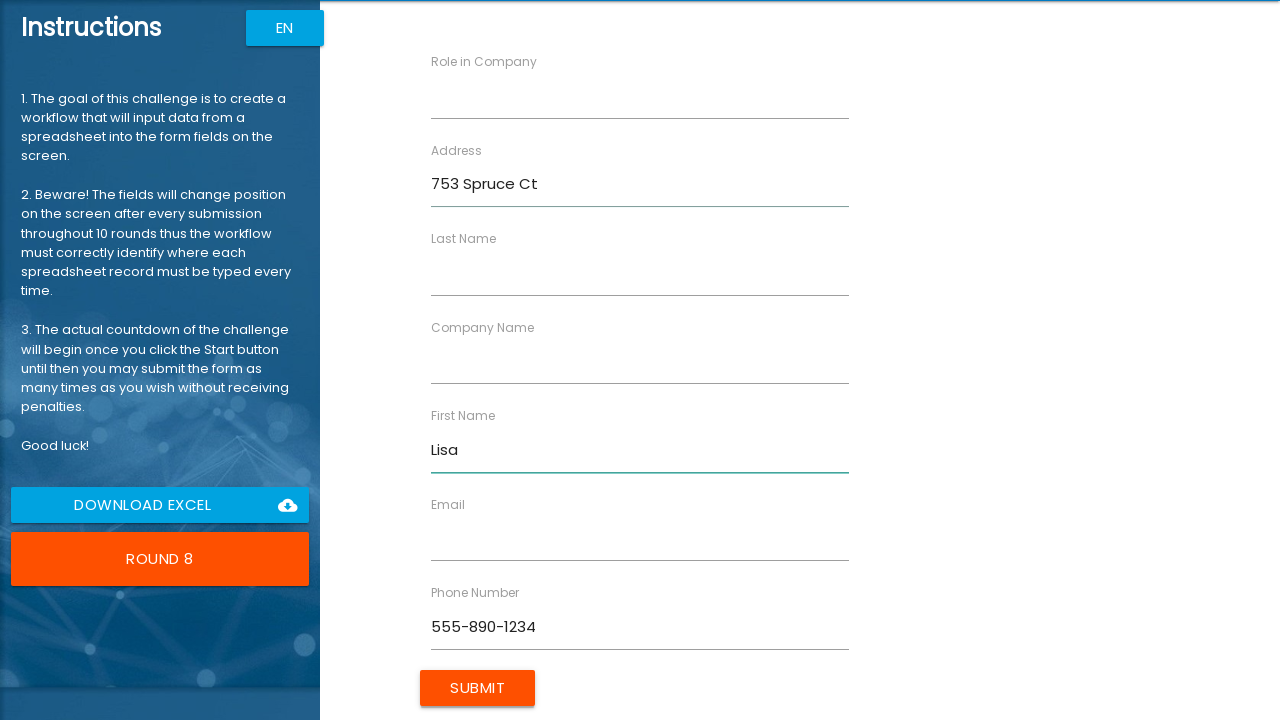

Filled company name field with 'Net Works' on //*[@ng-reflect-name="labelCompanyName"]
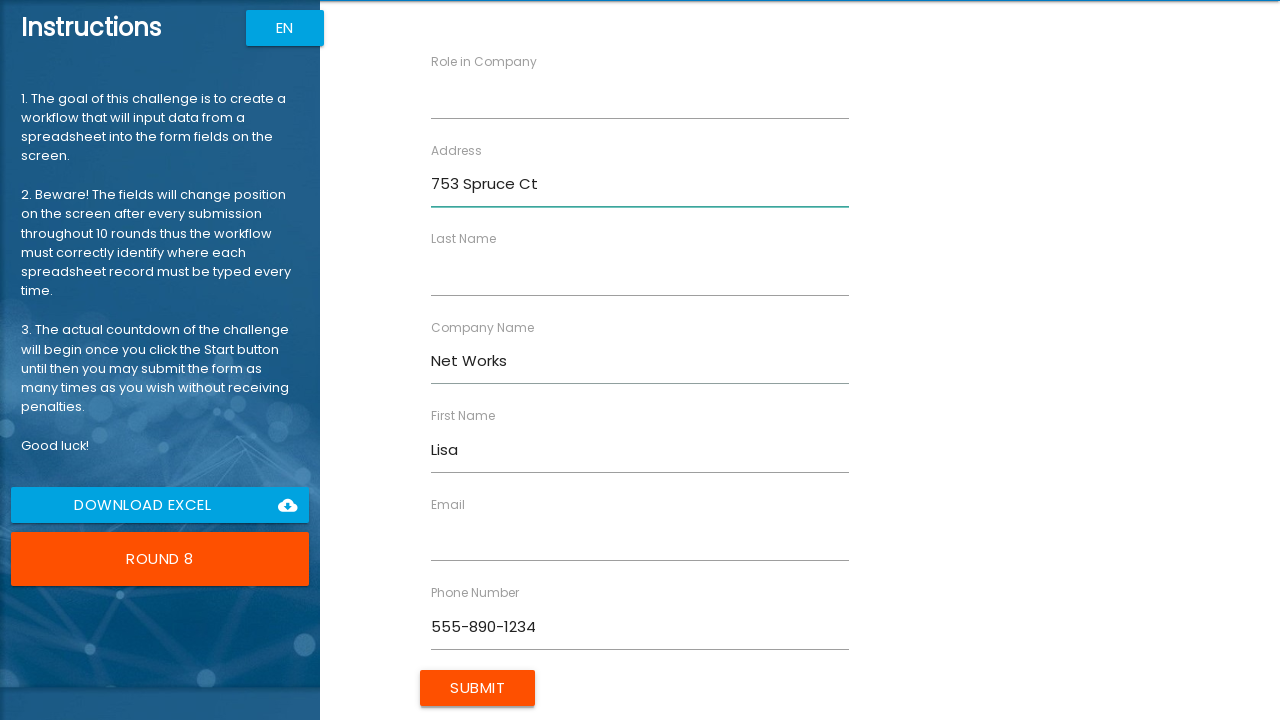

Filled role field with 'Coordinator' on //*[@ng-reflect-name="labelRole"]
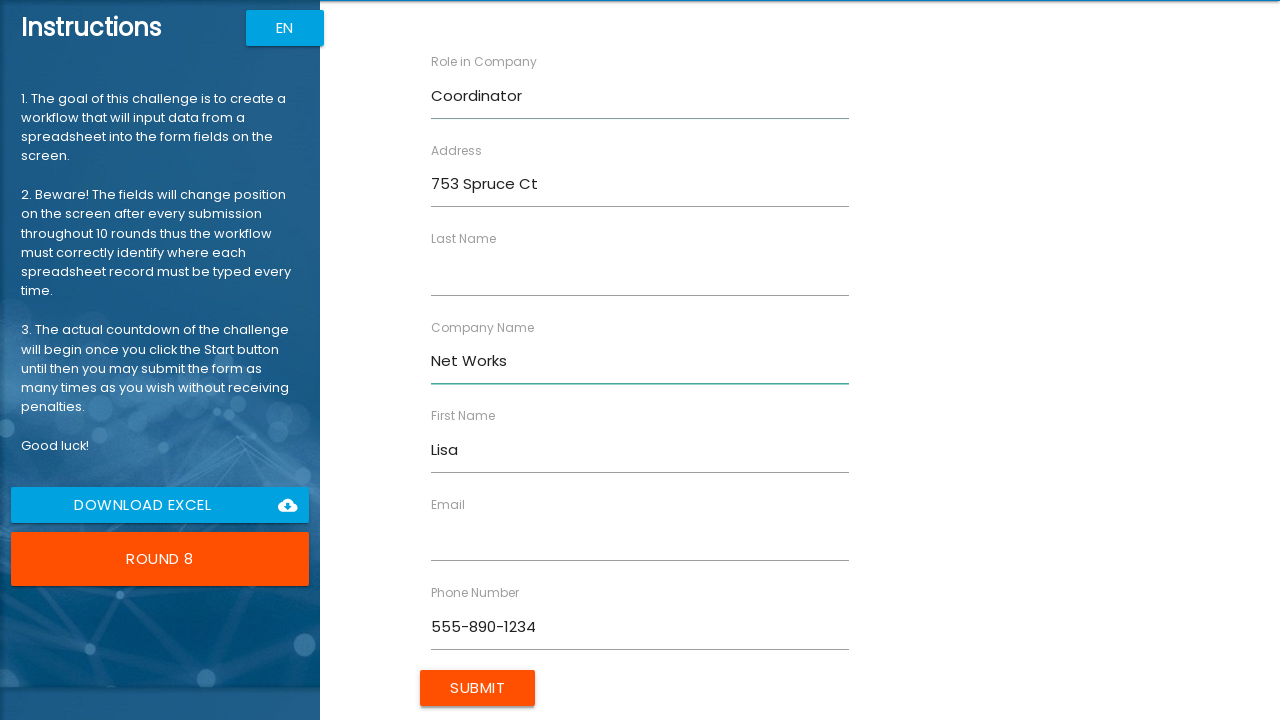

Filled last name field with 'Norton' on //*[@ng-reflect-name="labelLastName"]
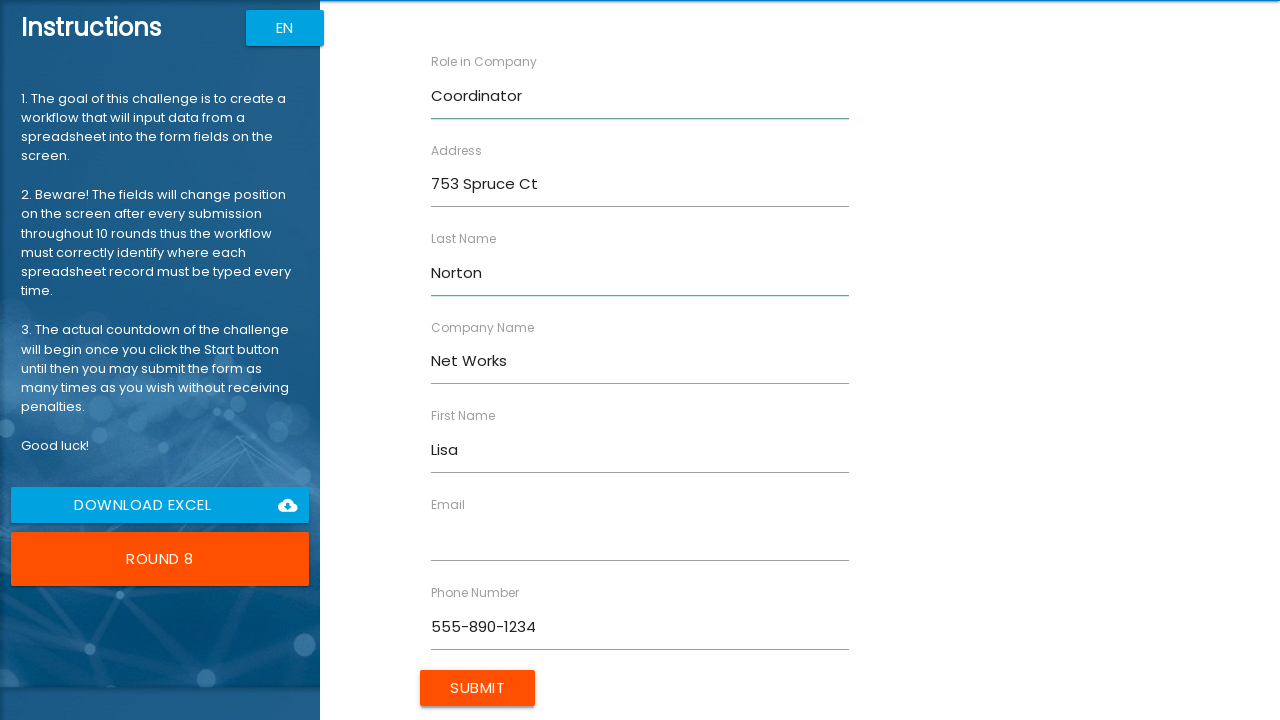

Filled email field with 'lisa.norton@email.com' on //*[@ng-reflect-name="labelEmail"]
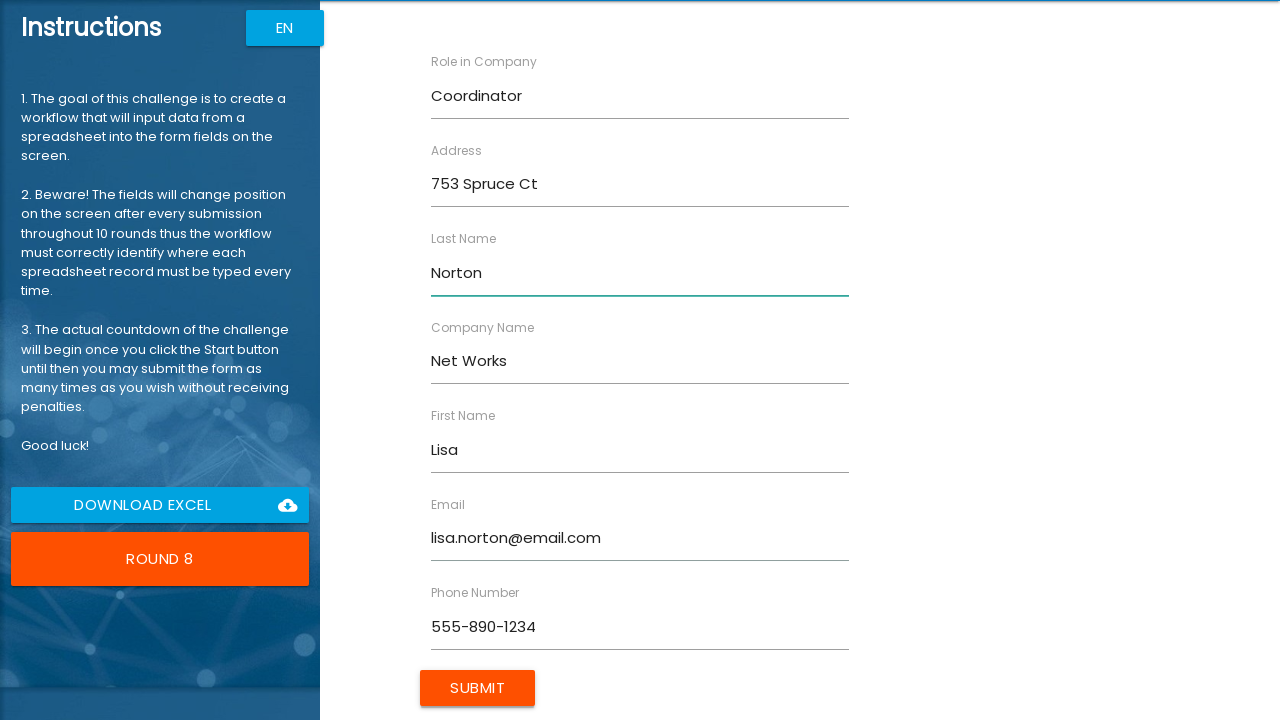

Clicked submit button to submit form entry 8 of 10 at (478, 688) on input[type='submit']
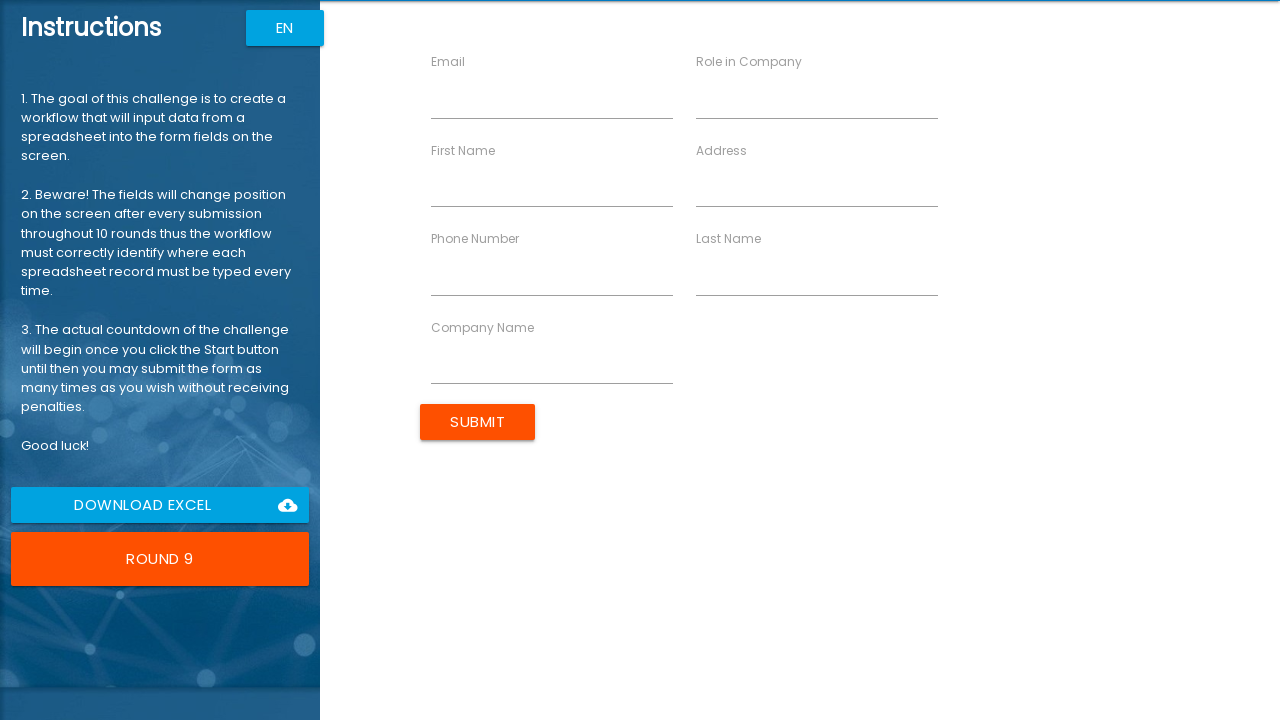

Filled phone number field with '555-901-2345' for person 9 on //*[@ng-reflect-name="labelPhone"]
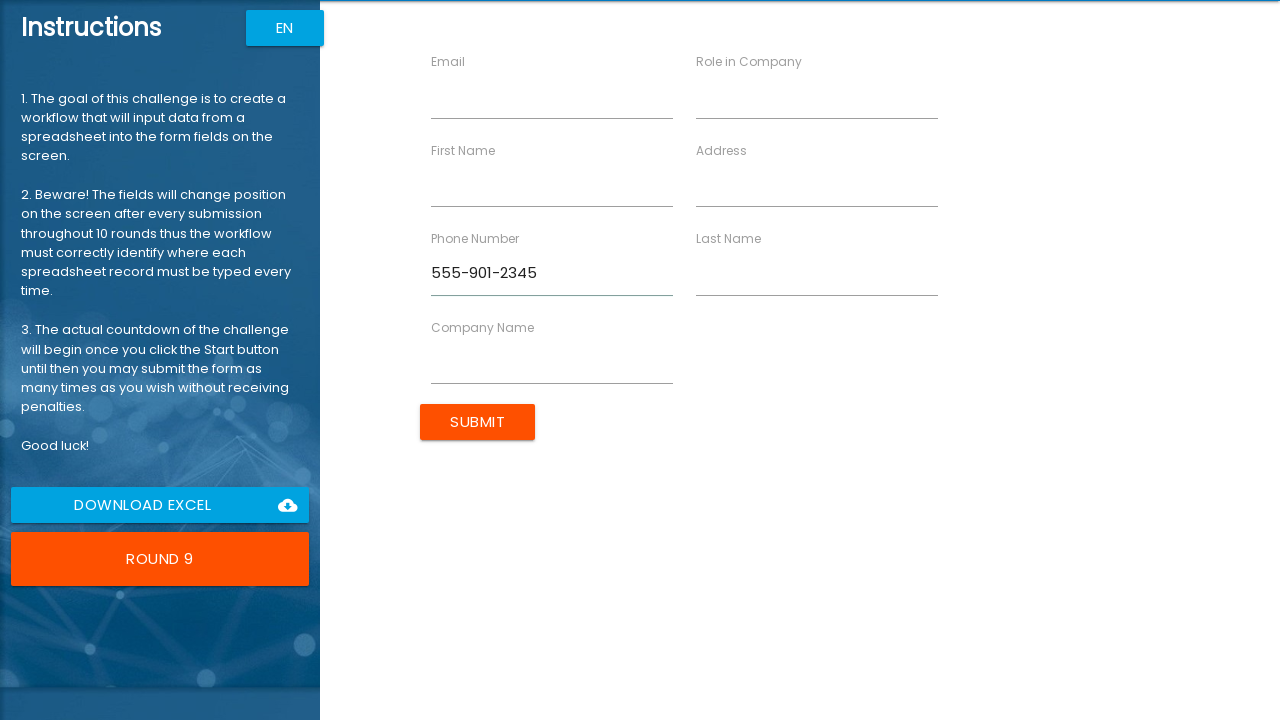

Filled first name field with 'James' on //*[@ng-reflect-name="labelFirstName"]
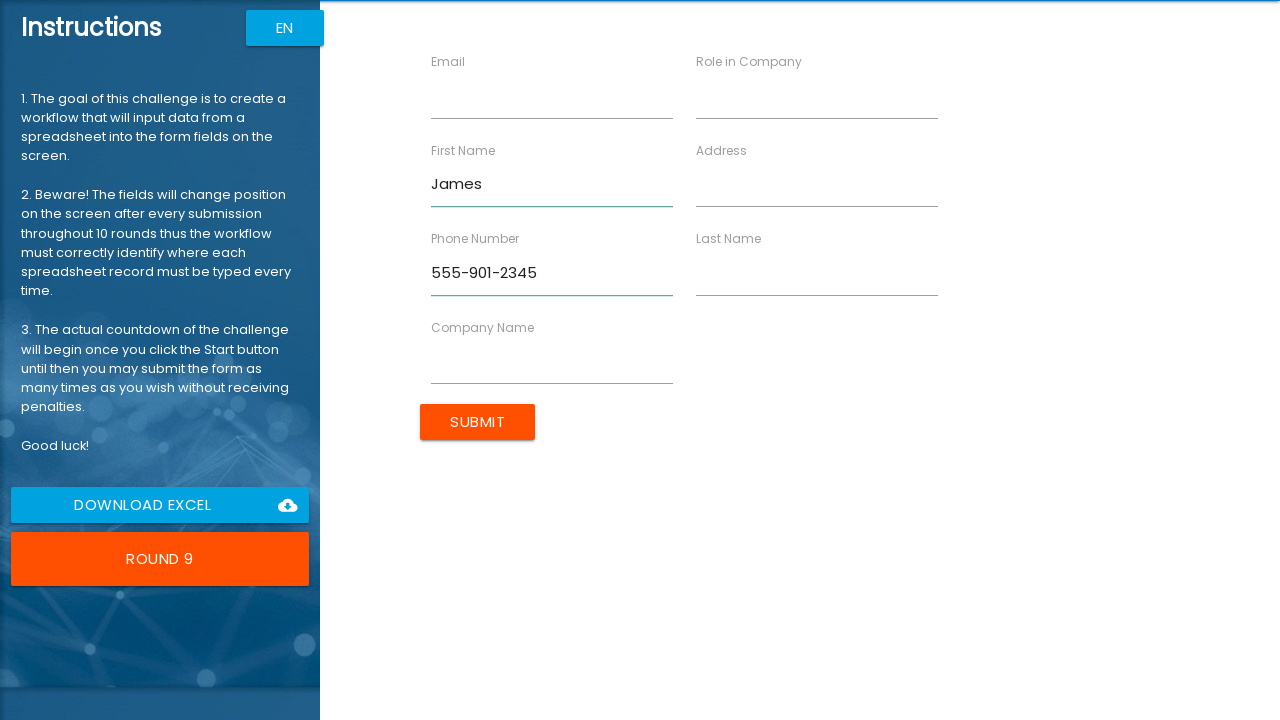

Filled address field with '246 Willow Pl' on //*[@ng-reflect-name="labelAddress"]
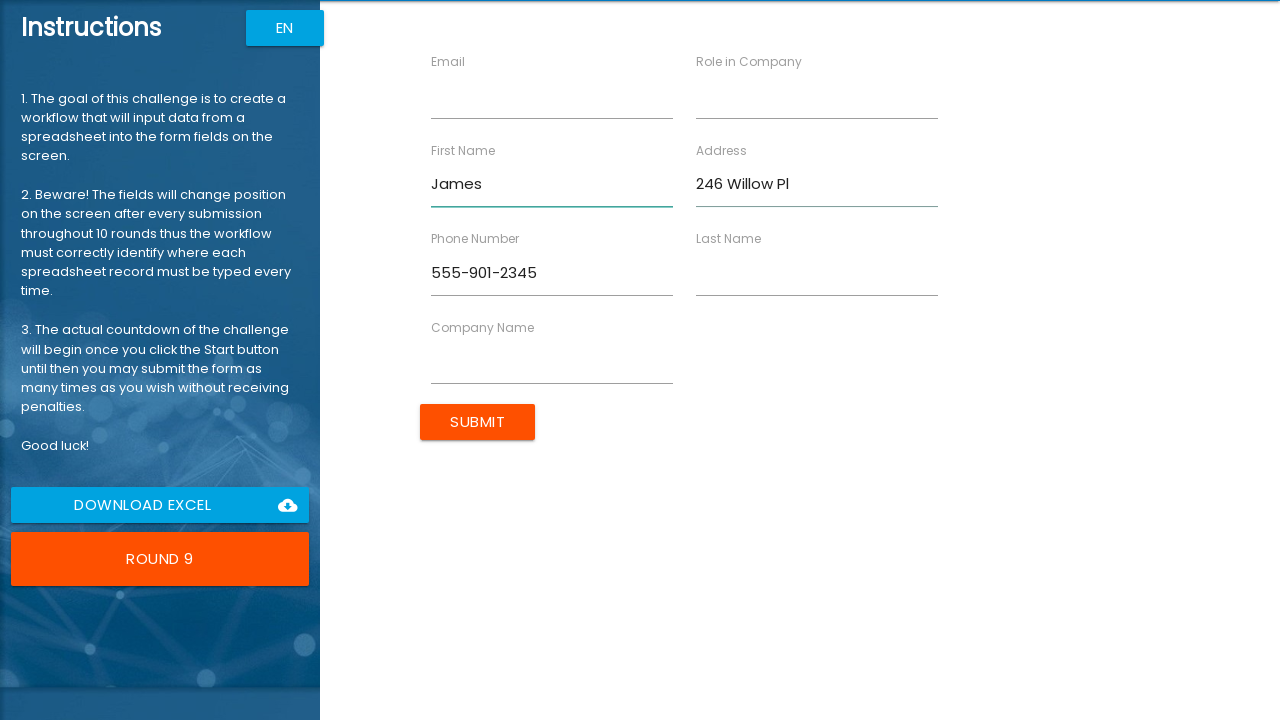

Filled company name field with 'Code Labs' on //*[@ng-reflect-name="labelCompanyName"]
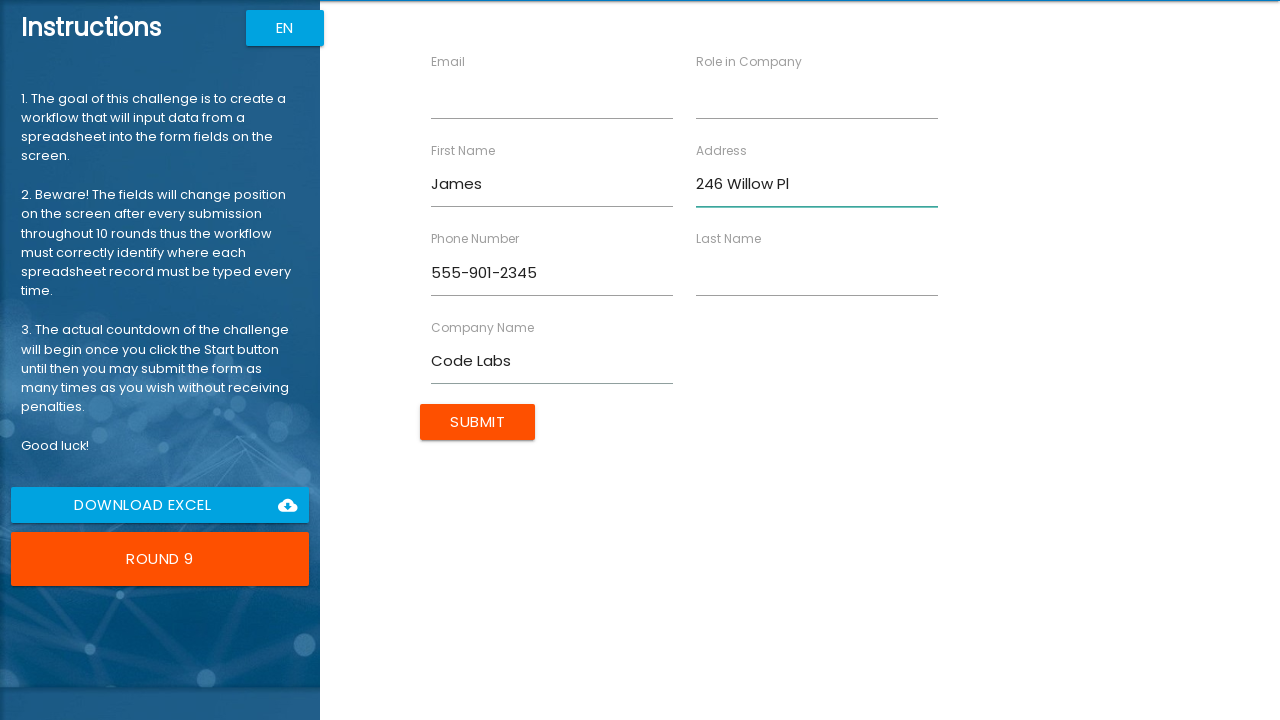

Filled role field with 'Specialist' on //*[@ng-reflect-name="labelRole"]
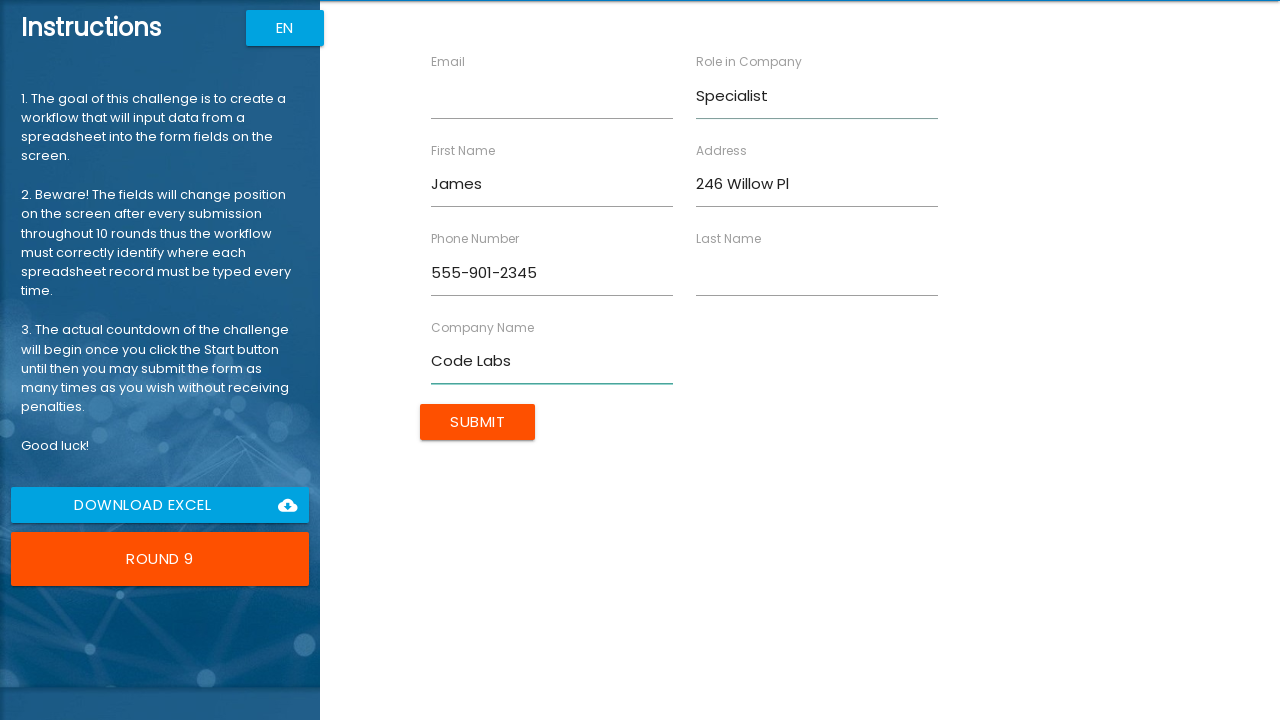

Filled last name field with 'Shelby' on //*[@ng-reflect-name="labelLastName"]
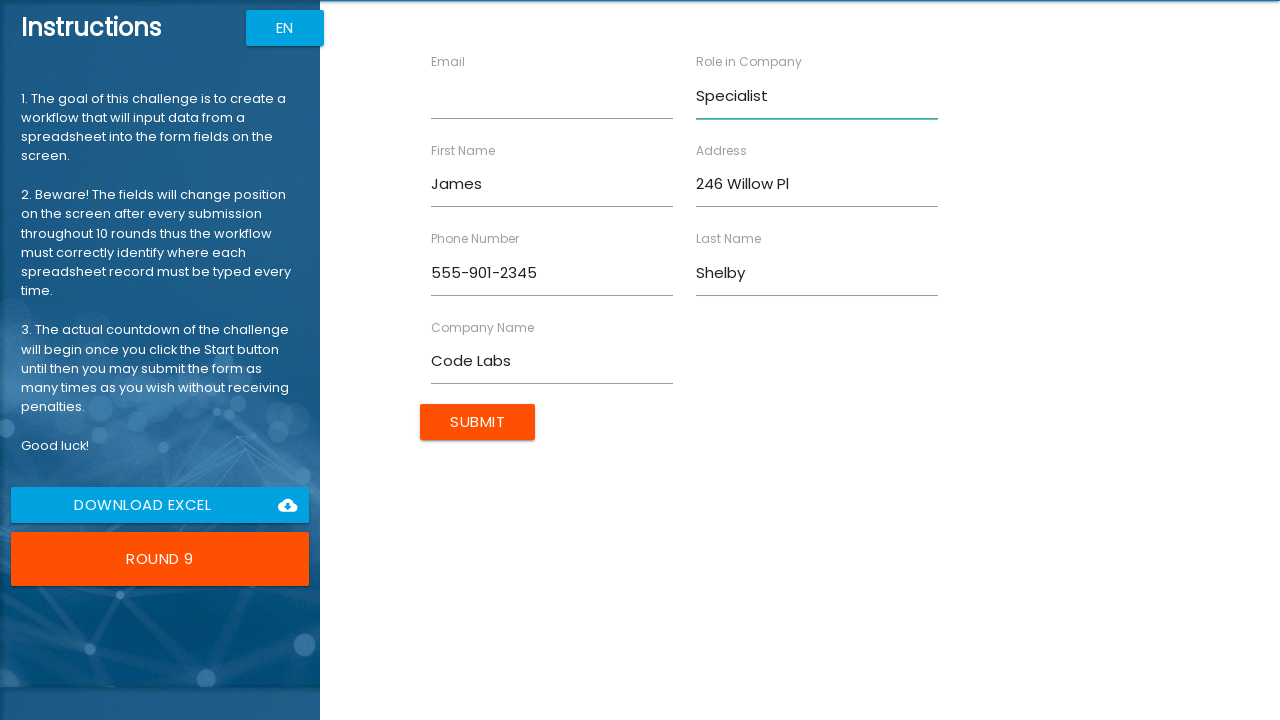

Filled email field with 'james.shelby@email.com' on //*[@ng-reflect-name="labelEmail"]
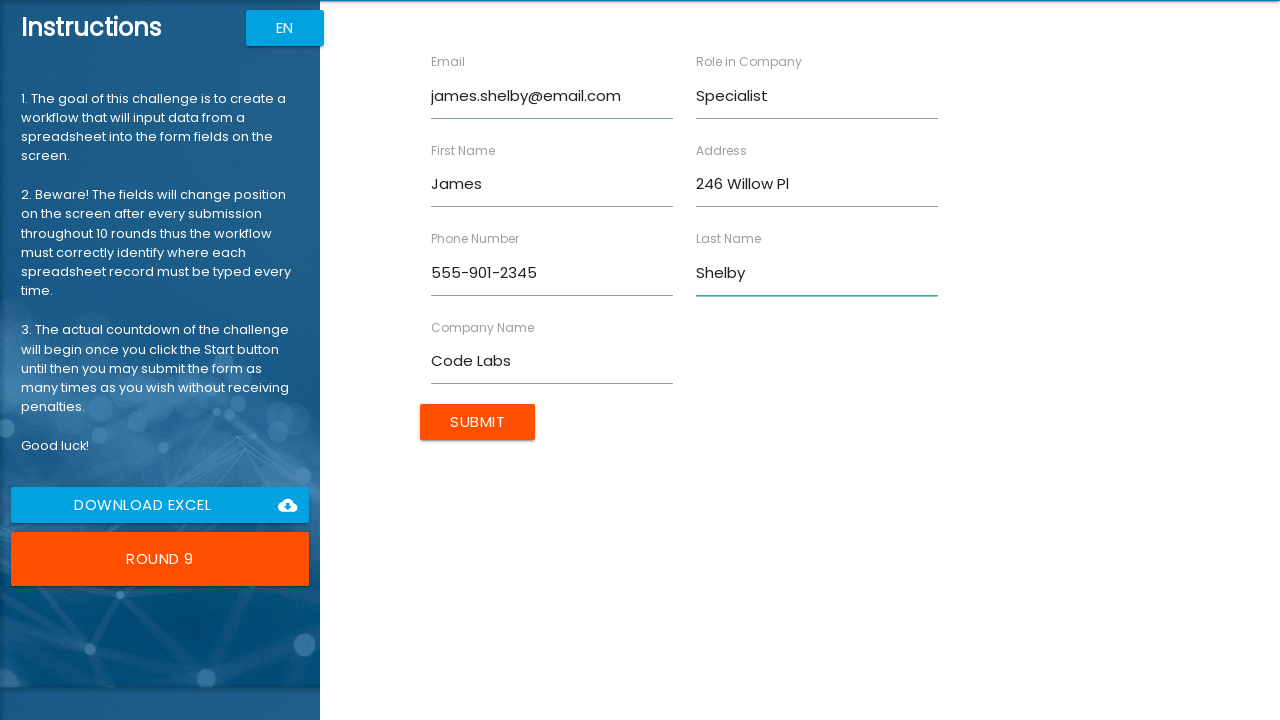

Clicked submit button to submit form entry 9 of 10 at (478, 422) on input[type='submit']
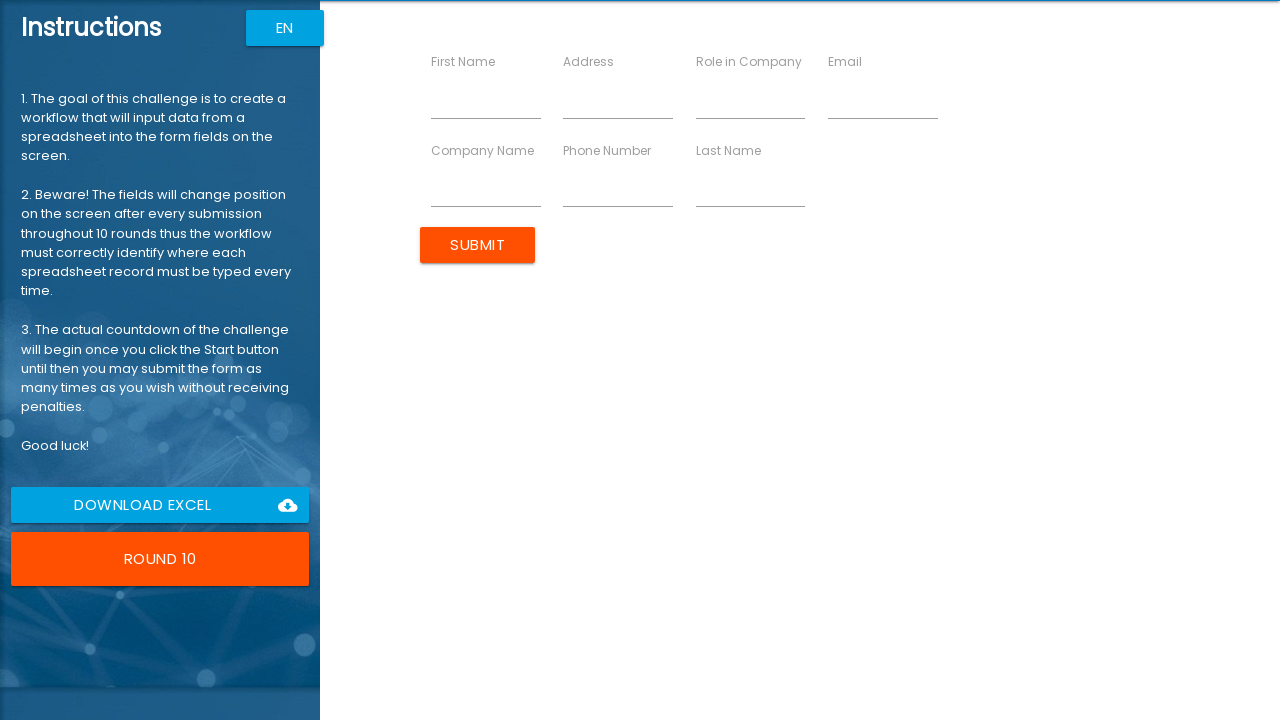

Filled phone number field with '555-012-3456' for person 10 on //*[@ng-reflect-name="labelPhone"]
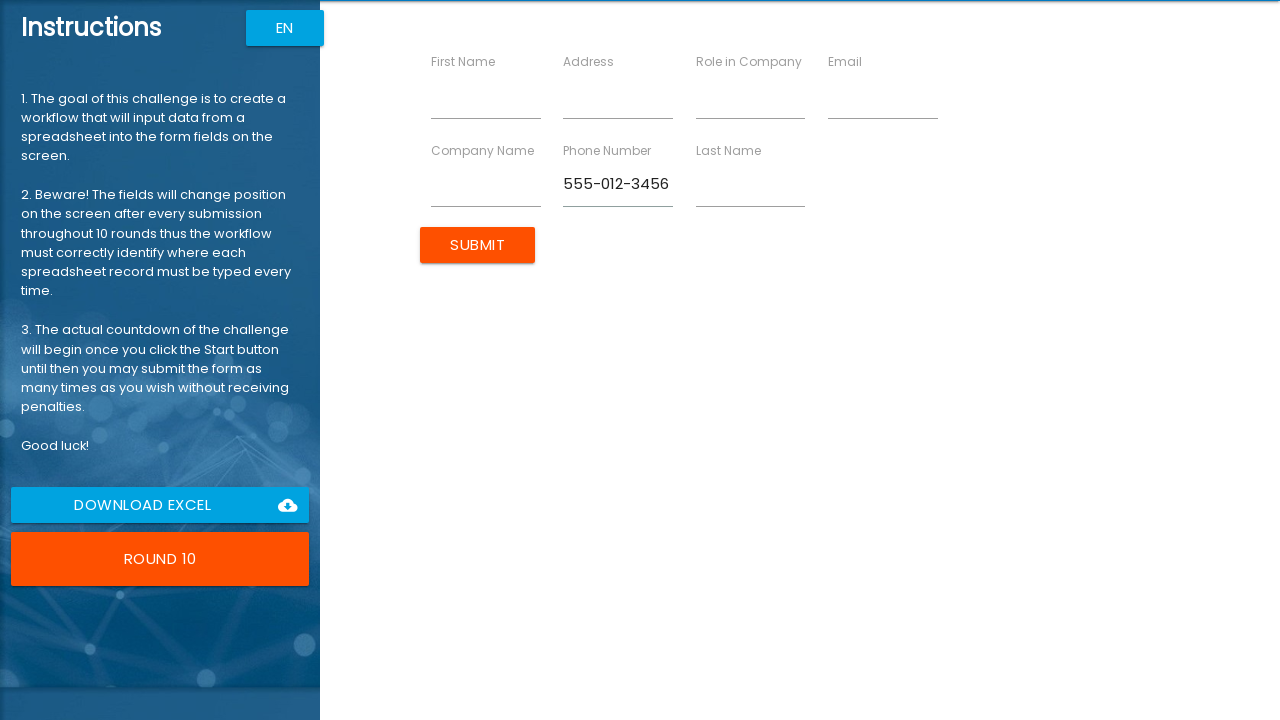

Filled first name field with 'Amanda' on //*[@ng-reflect-name="labelFirstName"]
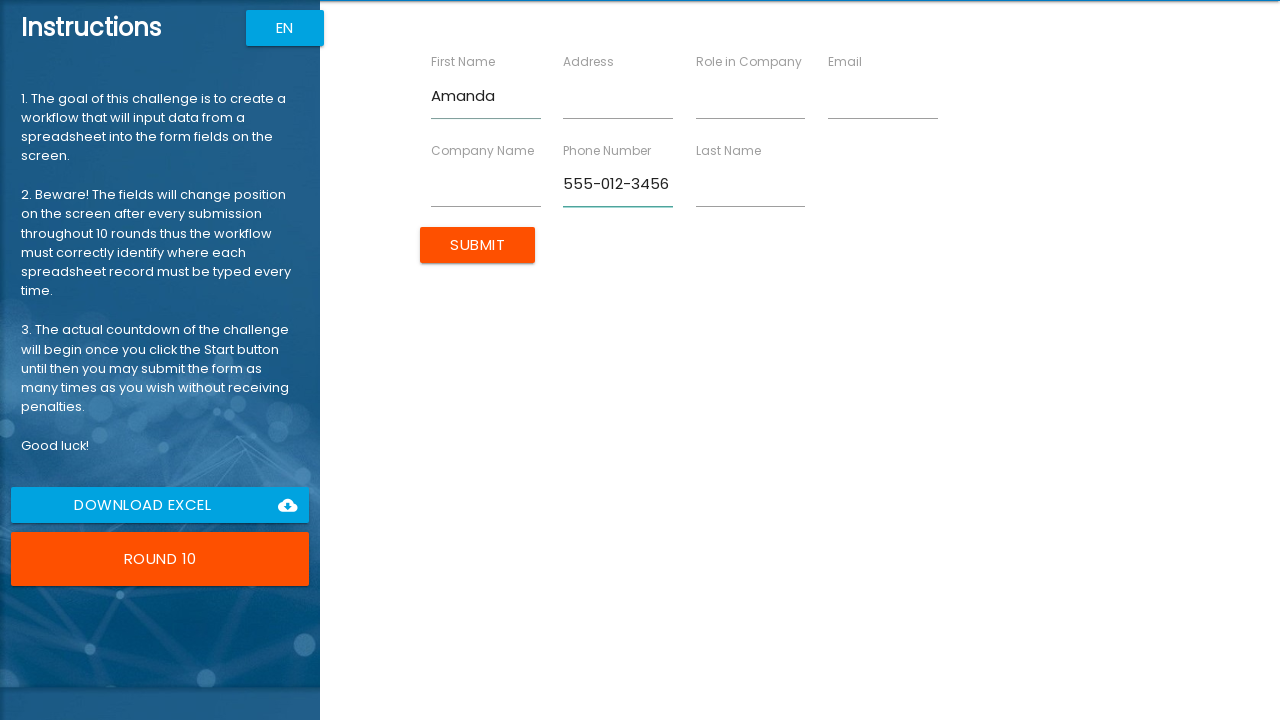

Filled address field with '864 Ash Blvd' on //*[@ng-reflect-name="labelAddress"]
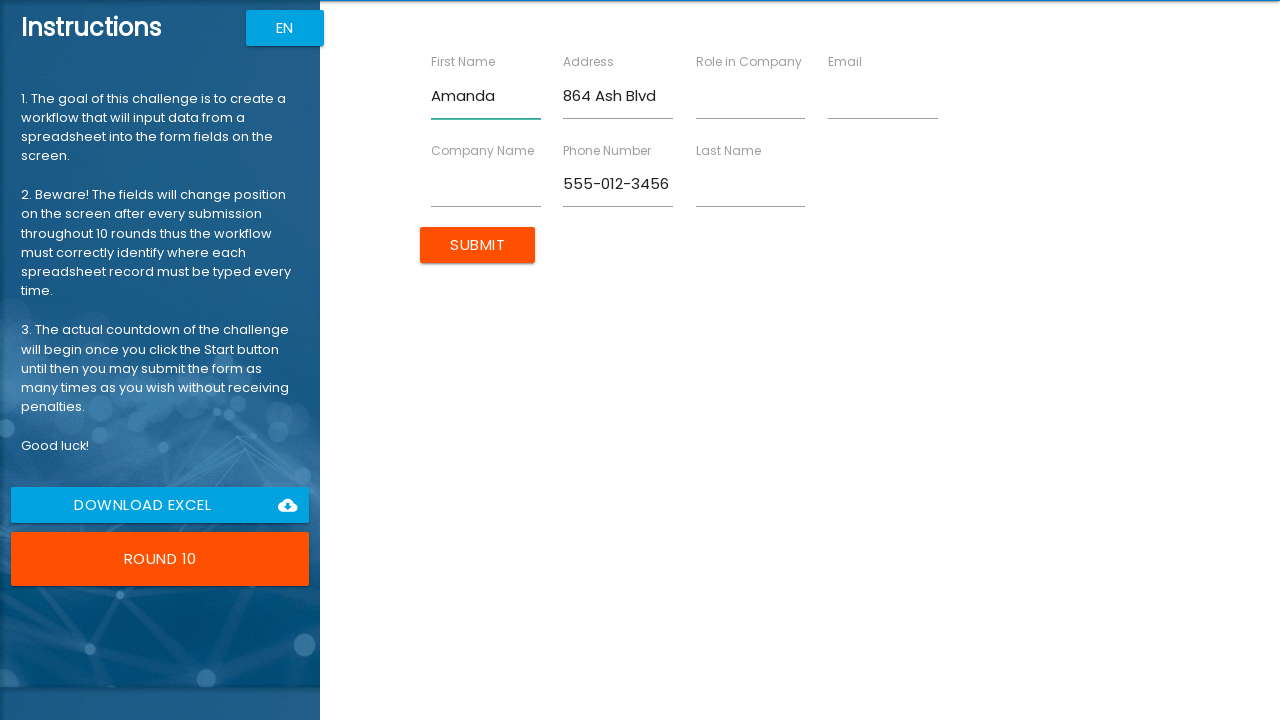

Filled company name field with 'Dev Studio' on //*[@ng-reflect-name="labelCompanyName"]
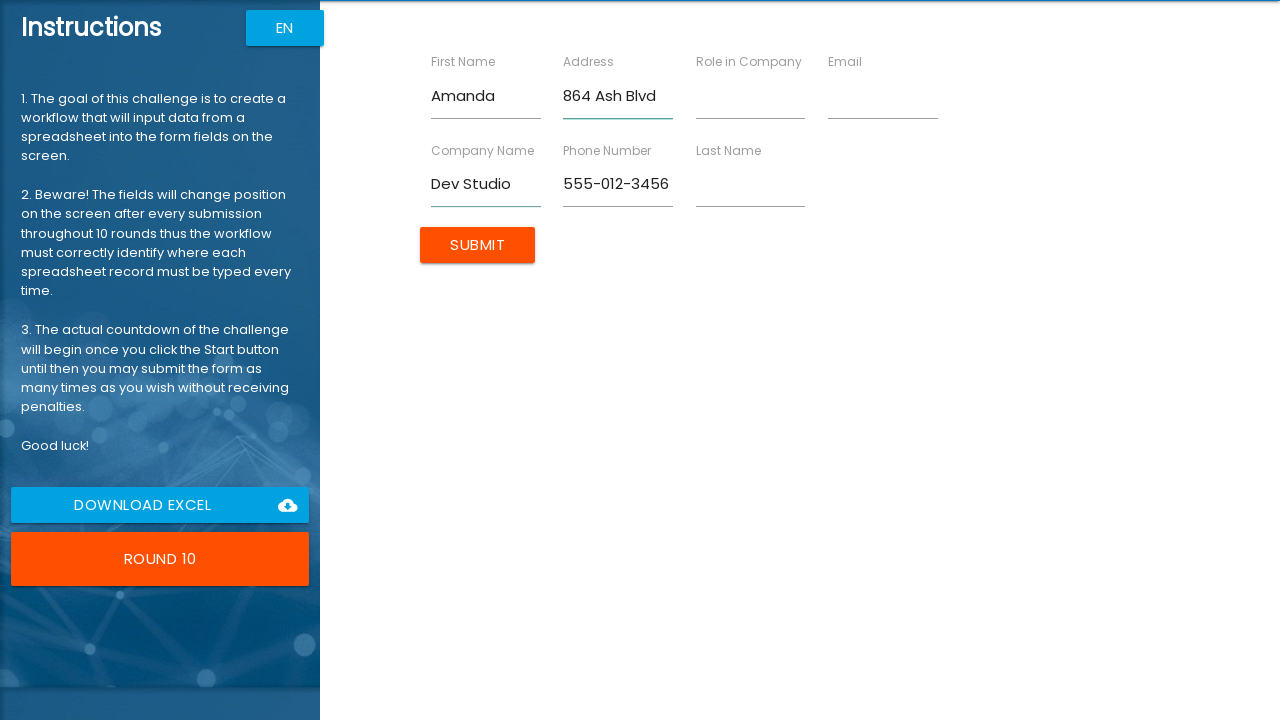

Filled role field with 'Lead' on //*[@ng-reflect-name="labelRole"]
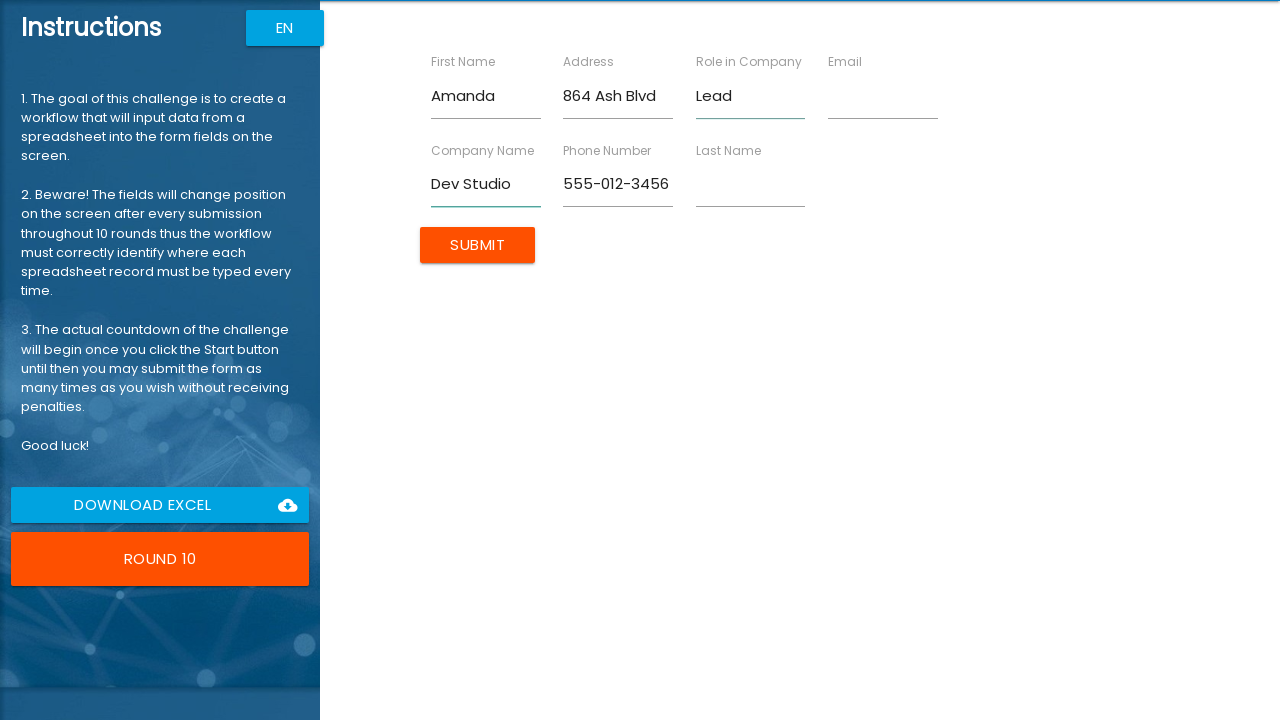

Filled last name field with 'Palmer' on //*[@ng-reflect-name="labelLastName"]
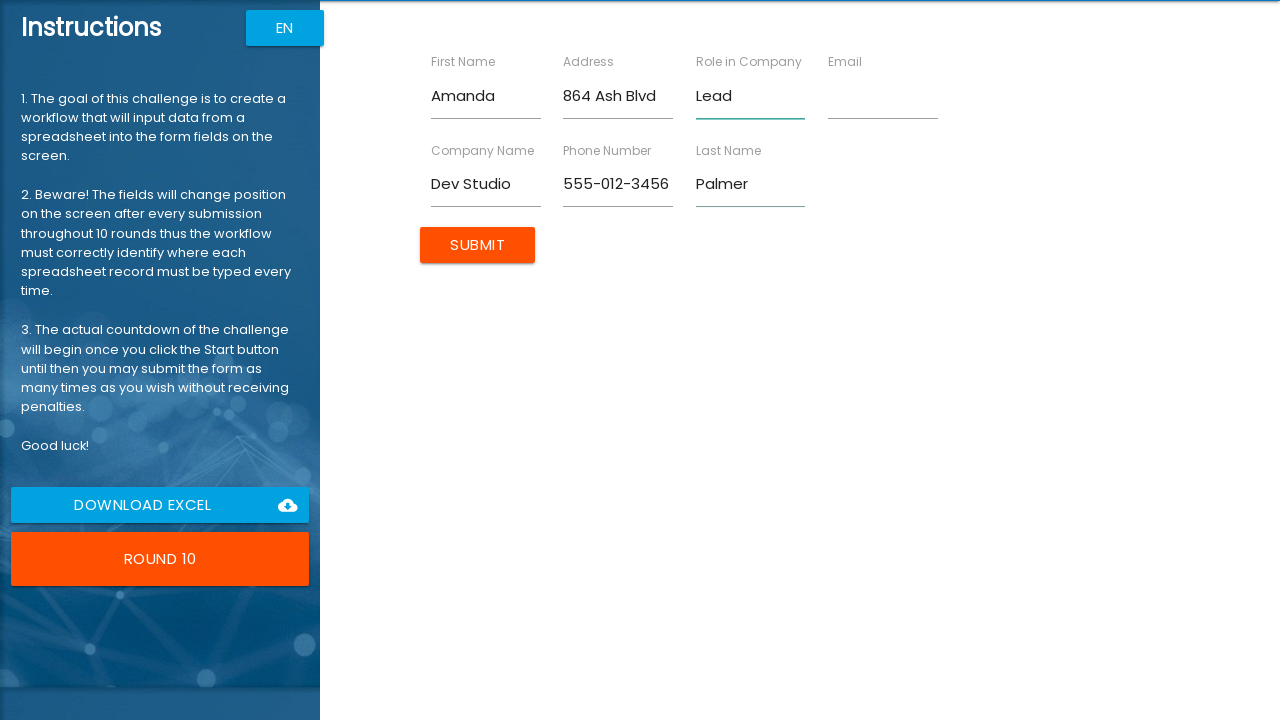

Filled email field with 'amanda.palmer@email.com' on //*[@ng-reflect-name="labelEmail"]
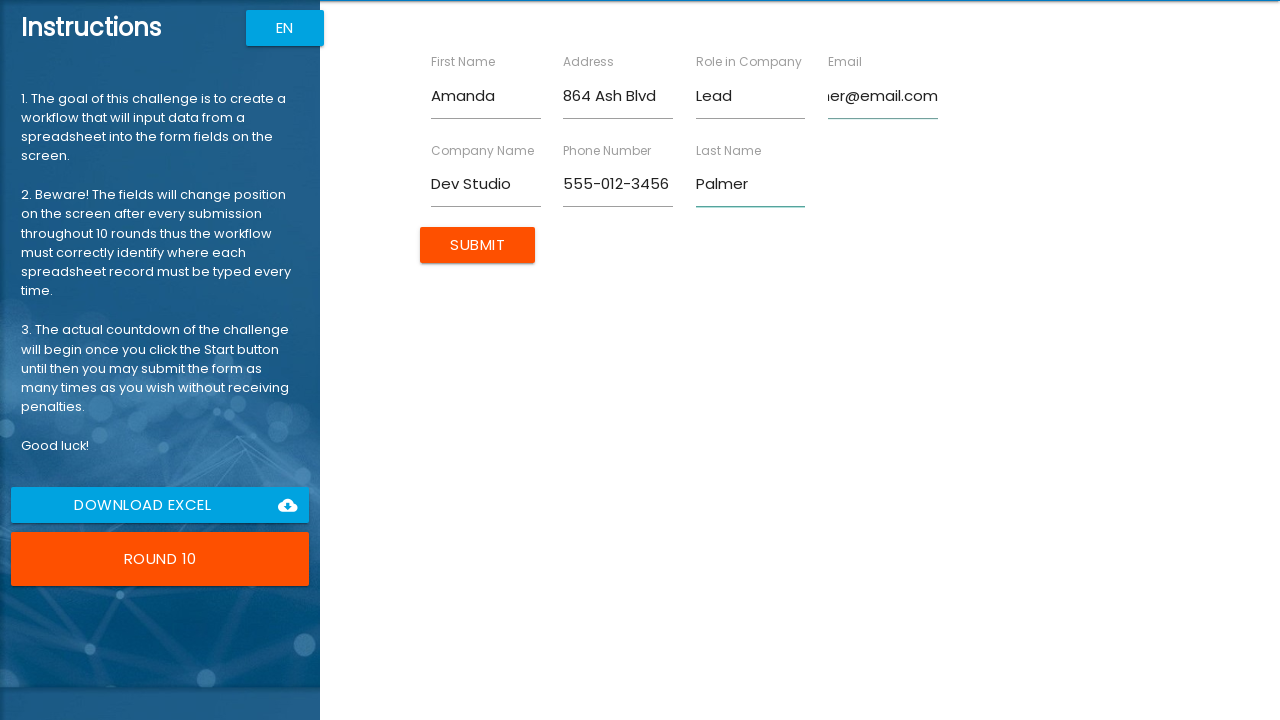

Clicked submit button to submit form entry 10 of 10 at (478, 245) on input[type='submit']
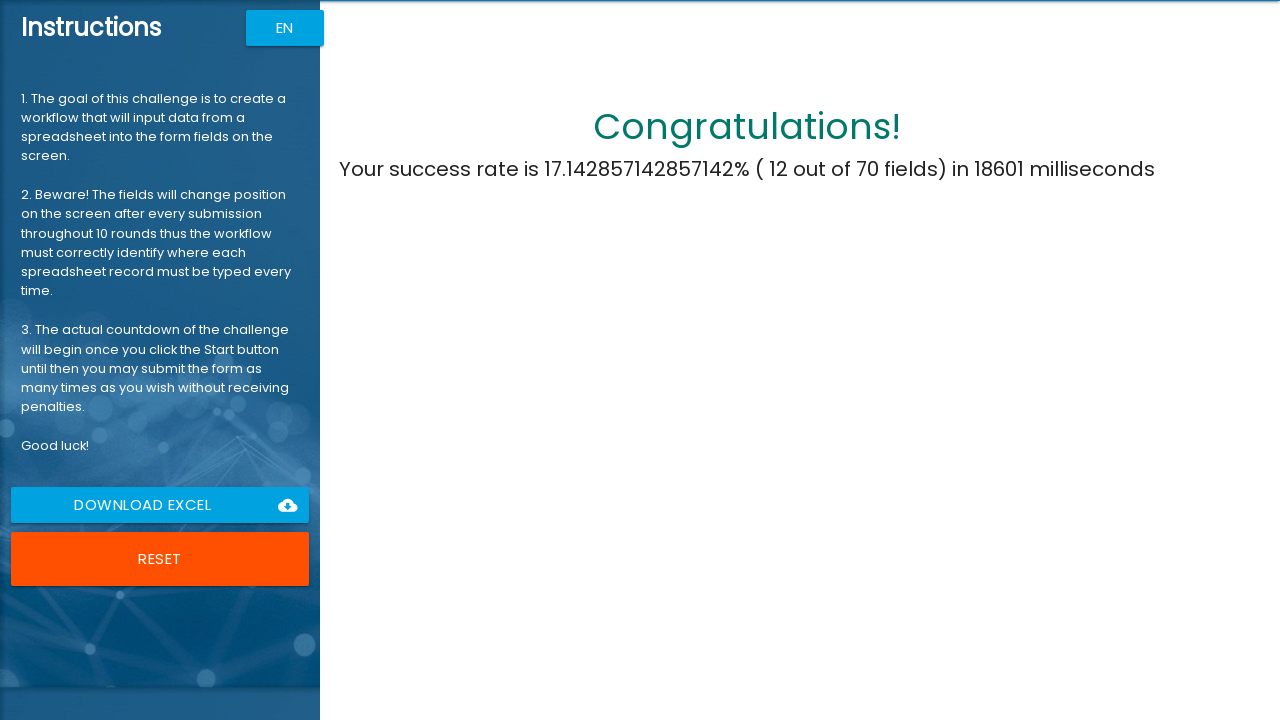

Completion message appeared, challenge finished successfully
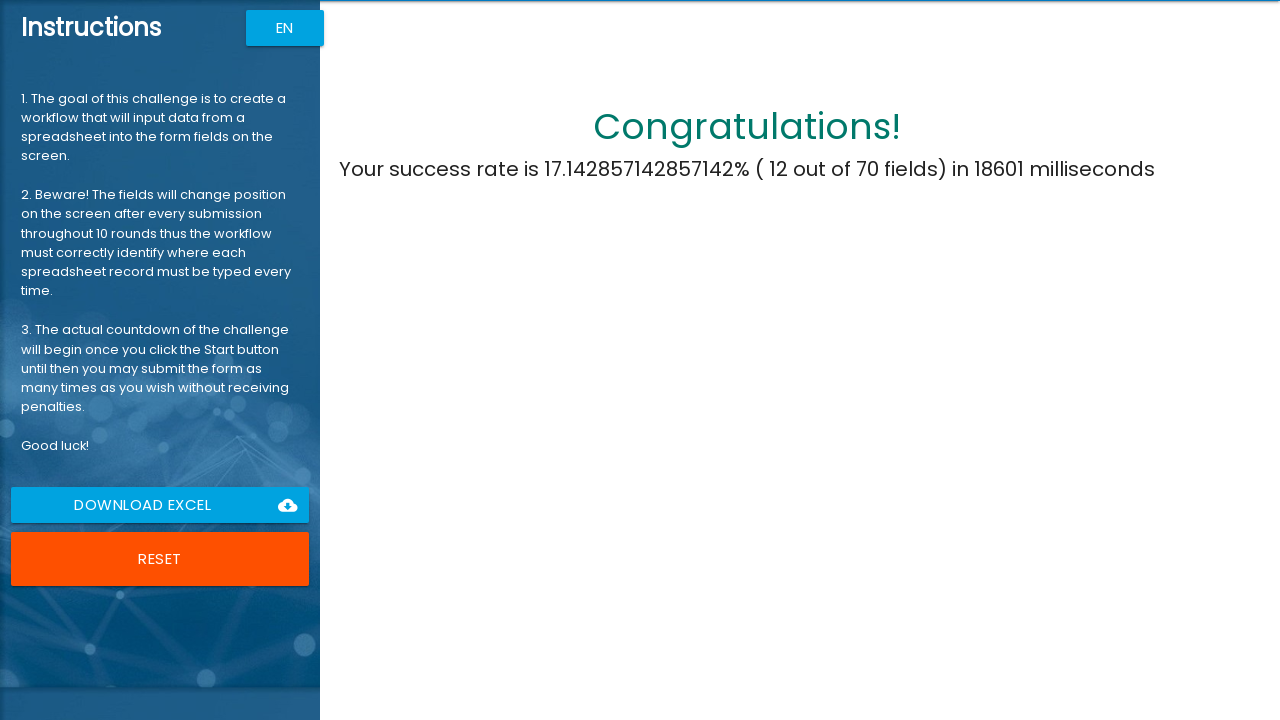

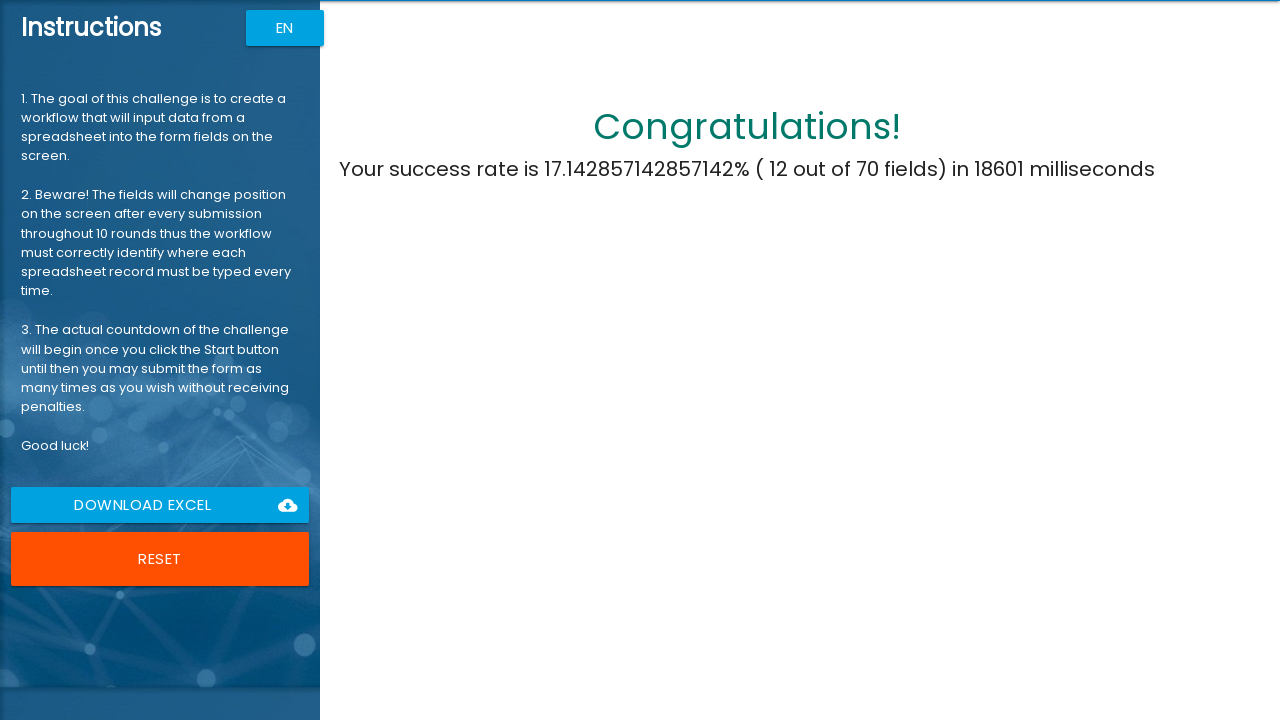